Plays a "Collecting Kittens" game by navigating to the game menu, starting the game, and repeatedly clicking on kitten images until the game is over.

Starting URL: http://thelab.boozang.com/

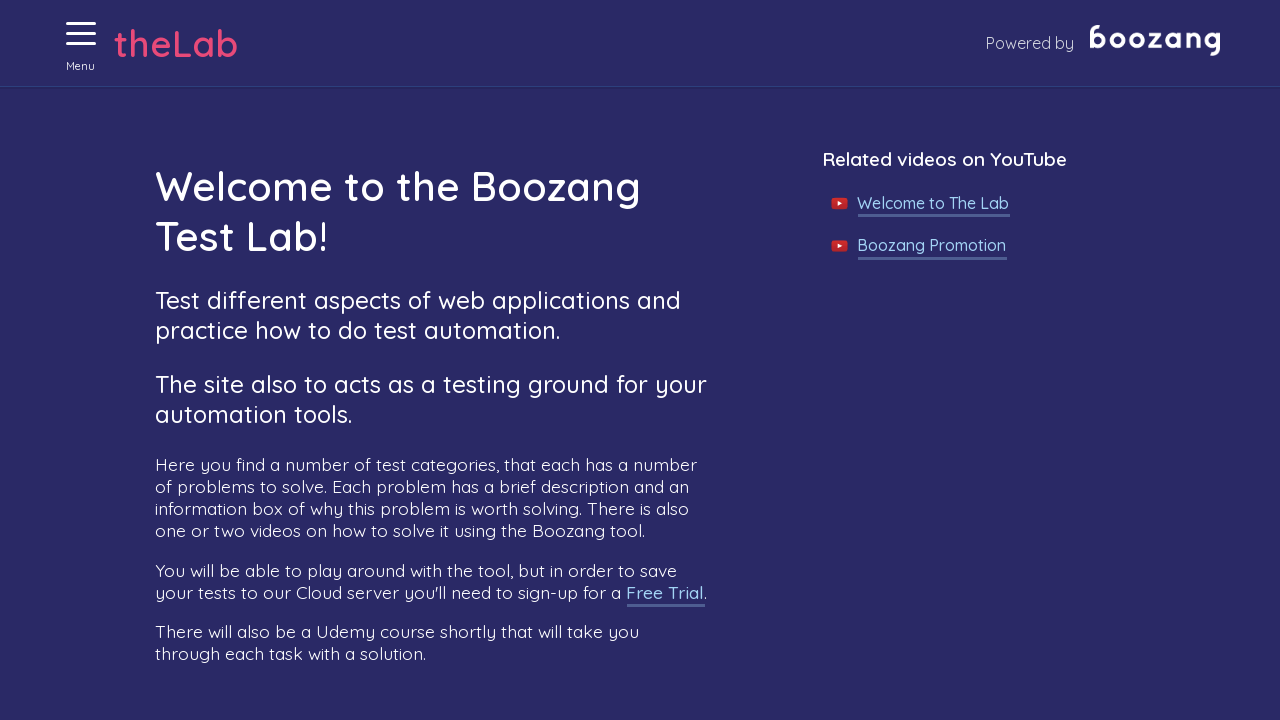

Clicked menu button to open navigation at (81, 34) on xpath=//button[@aria-label='Menu' and @aria-expanded='false']
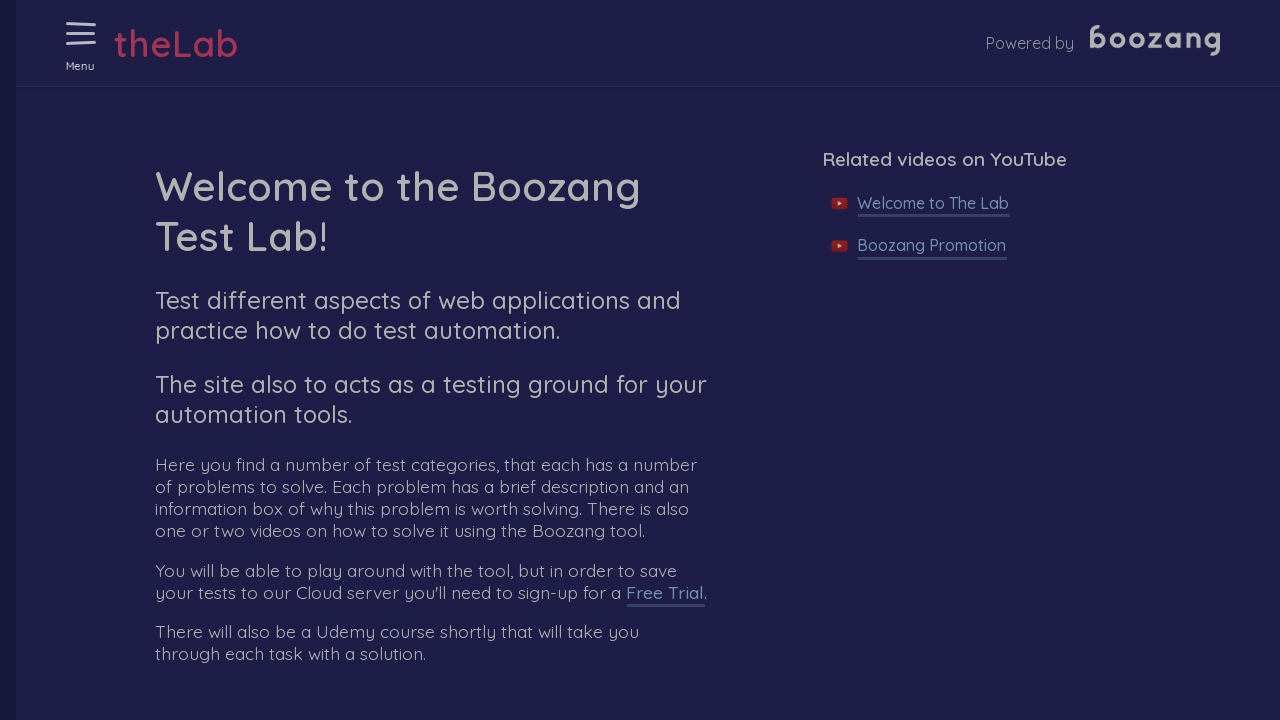

Waited for menu animation to complete
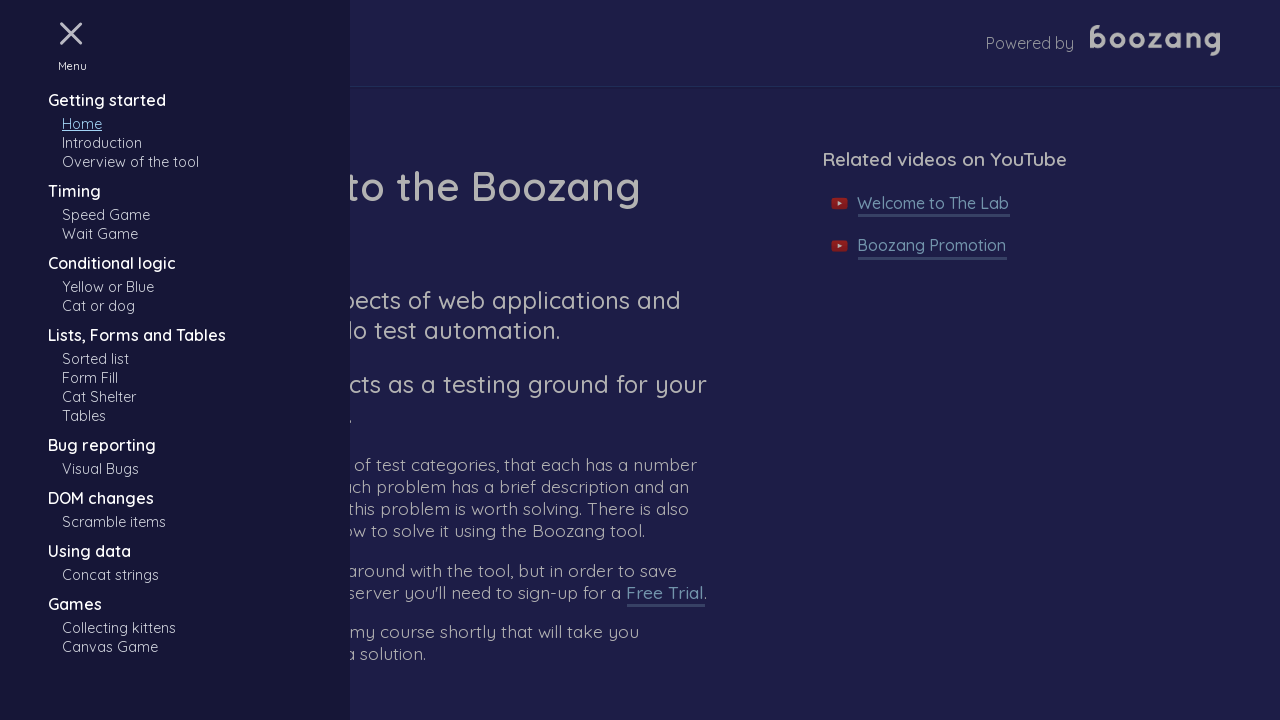

Clicked on 'Collecting kittens' menu item at (119, 628) on xpath=//a[.='Collecting kittens']
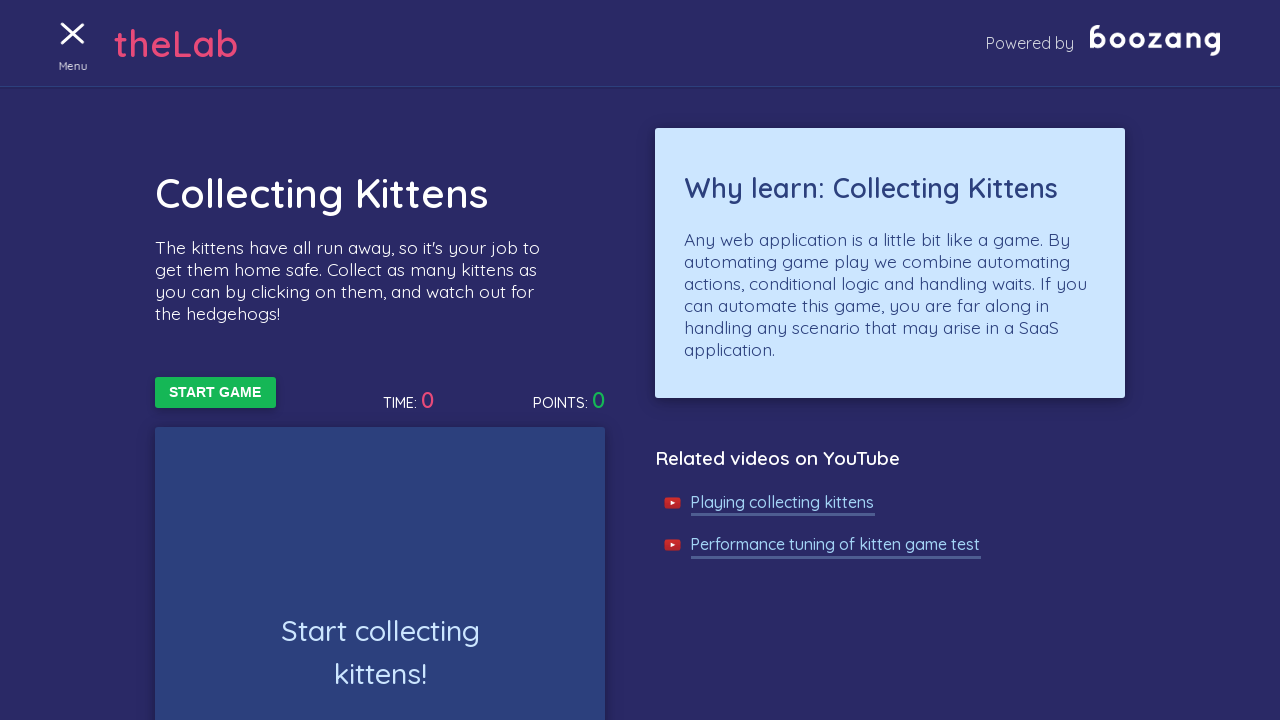

Clicked 'Start Game' button to begin the game at (215, 393) on xpath=//button[text()='Start Game']
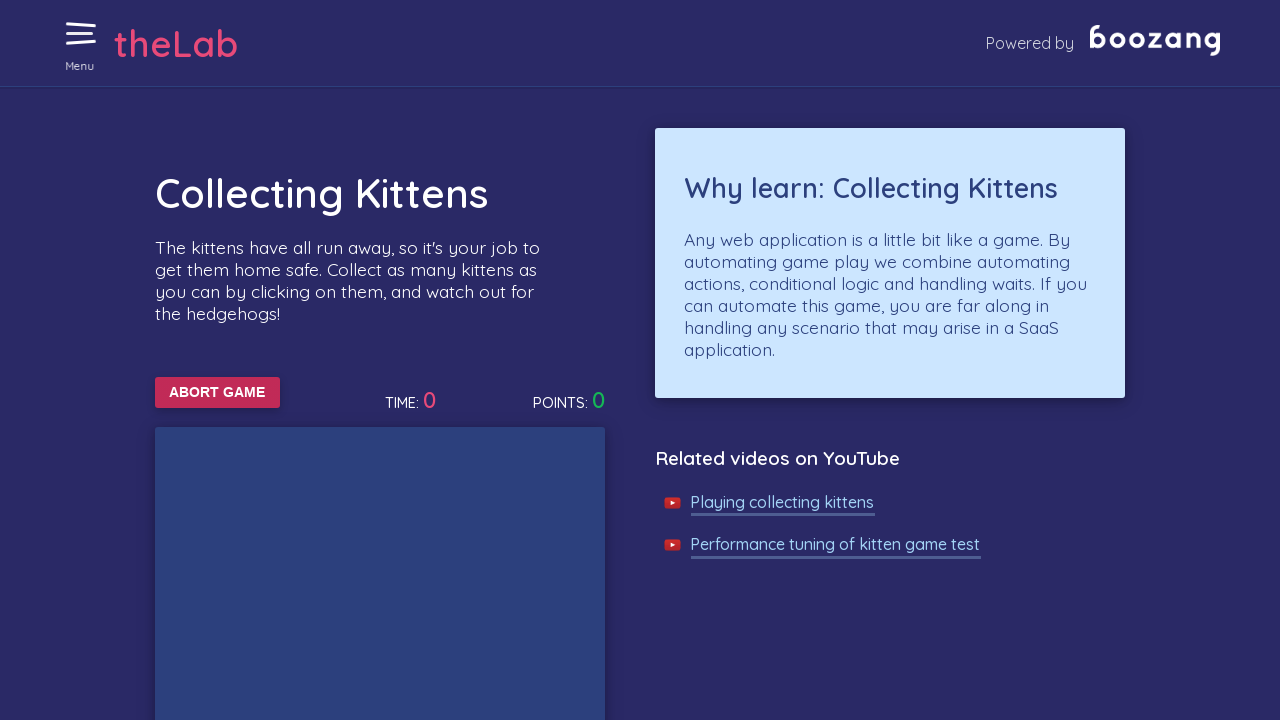

Waited for kittens to appear
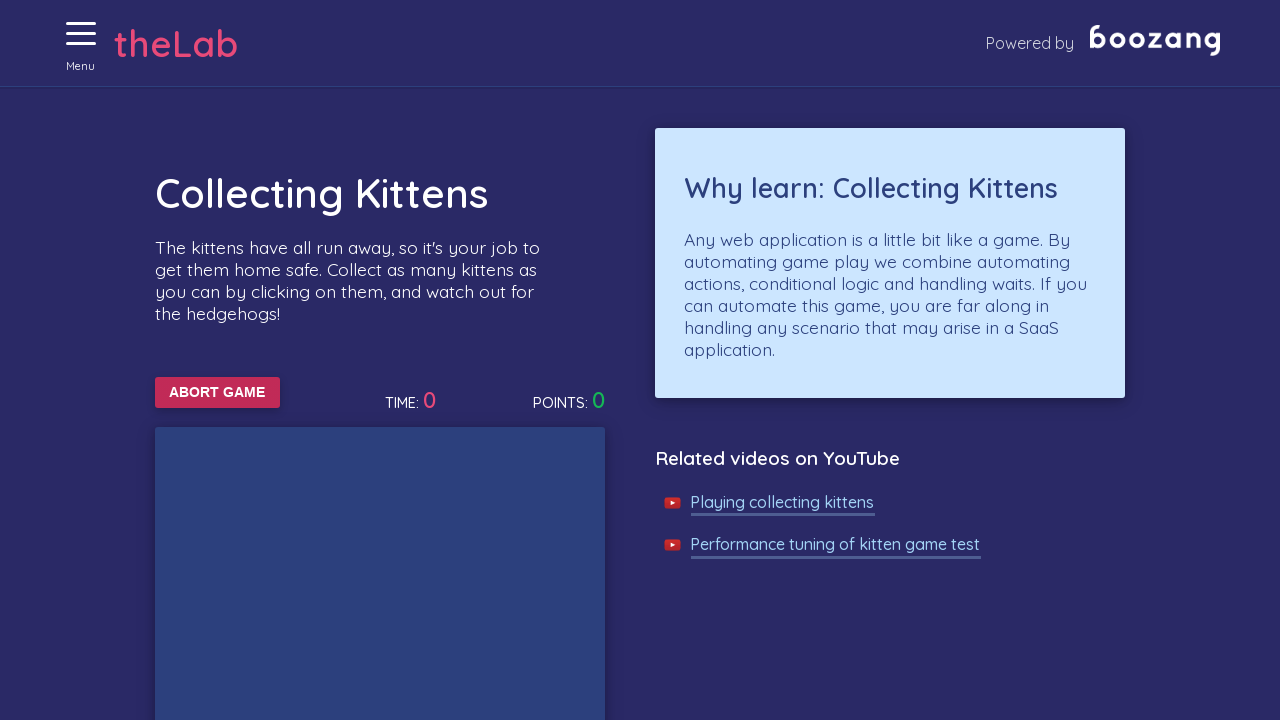

Clicked on a kitten image at (332, 360) on xpath=//img[@alt='Cat'] >> nth=0
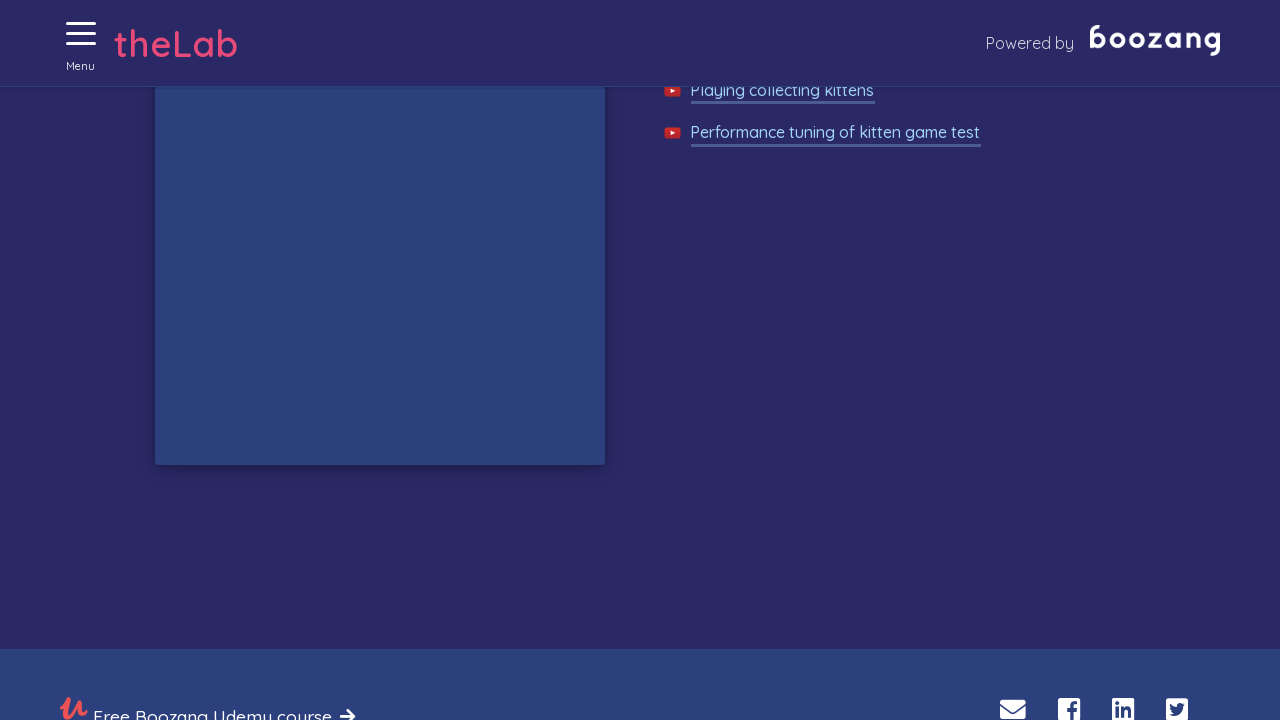

Waited for kittens to appear
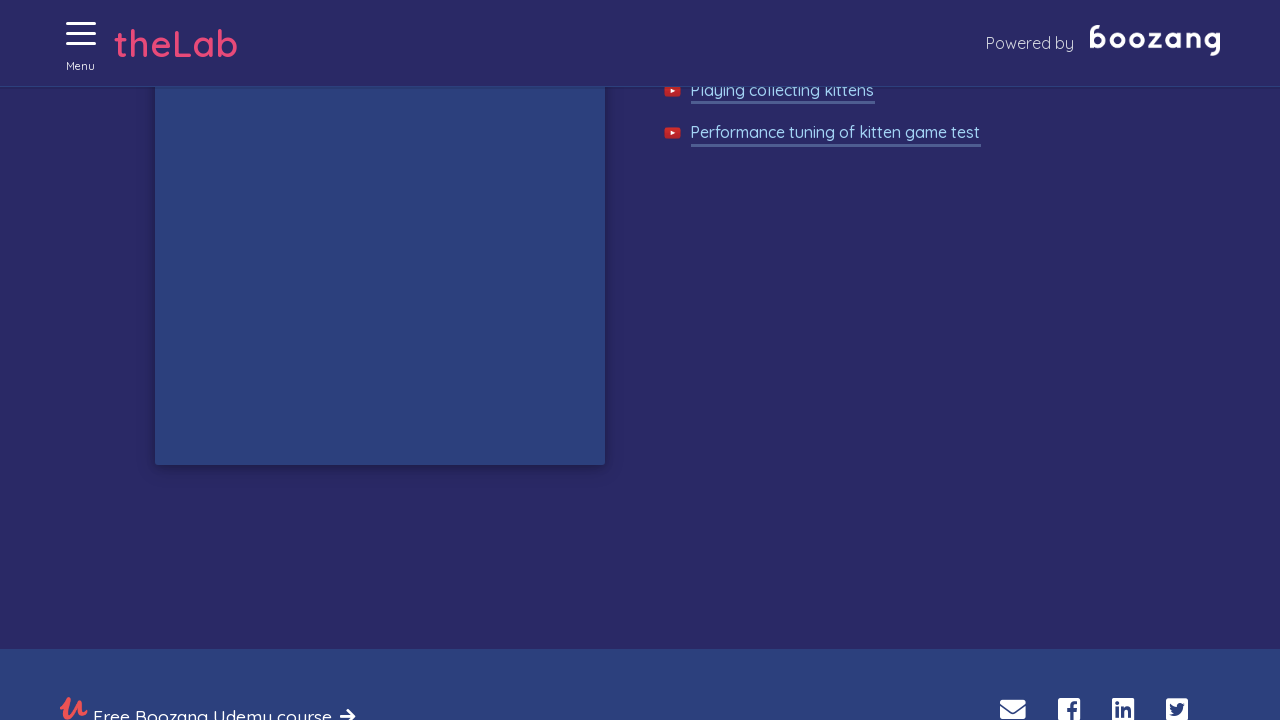

Waited for kittens to appear
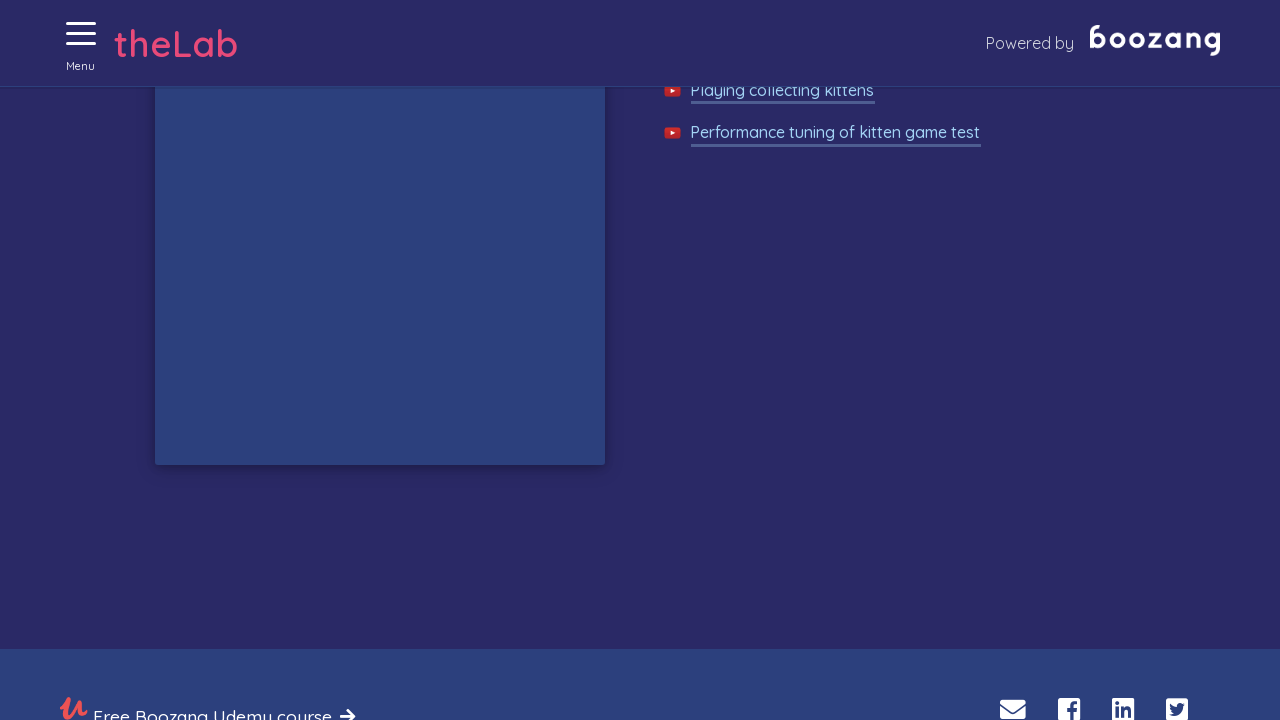

Waited for kittens to appear
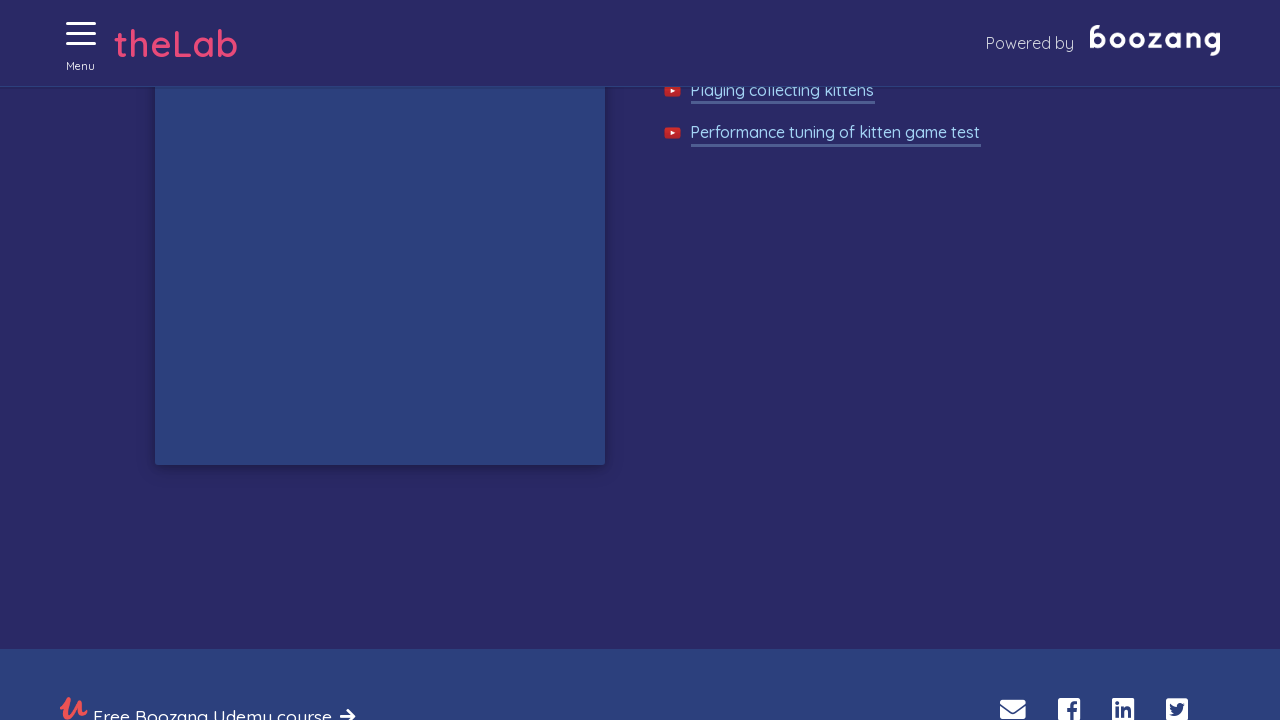

Waited for kittens to appear
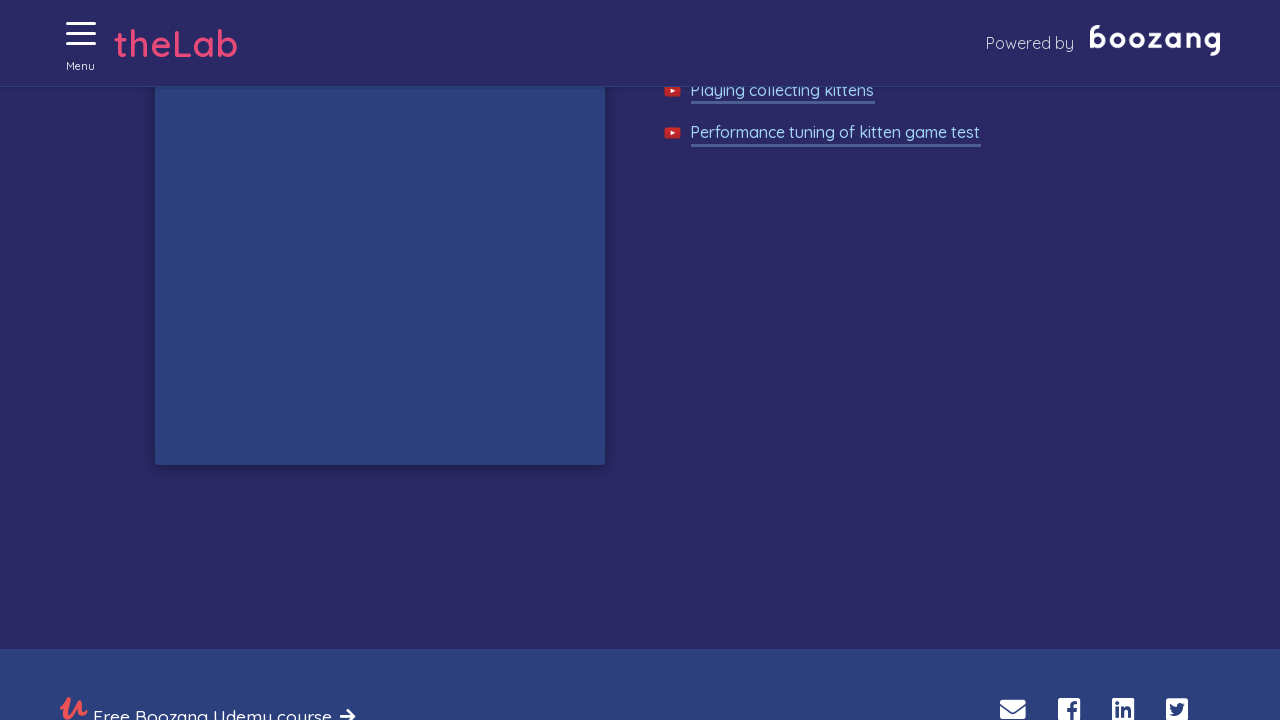

Waited for kittens to appear
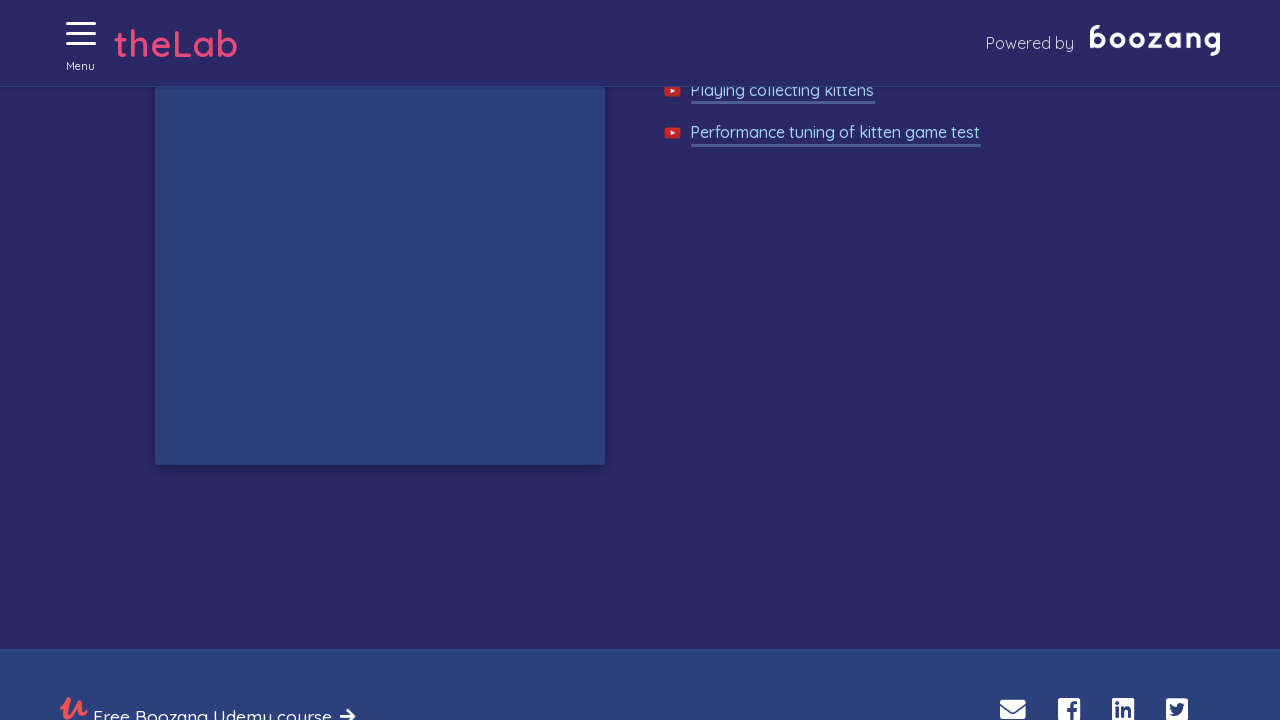

Waited for kittens to appear
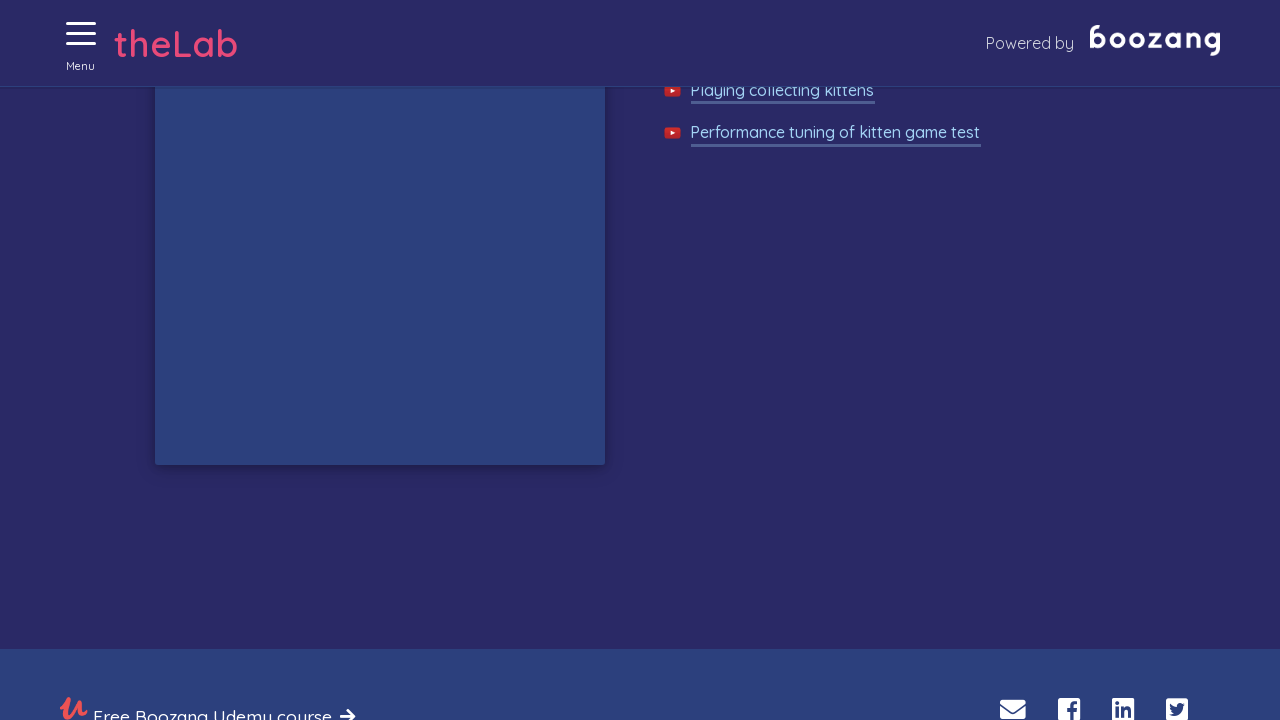

Waited for kittens to appear
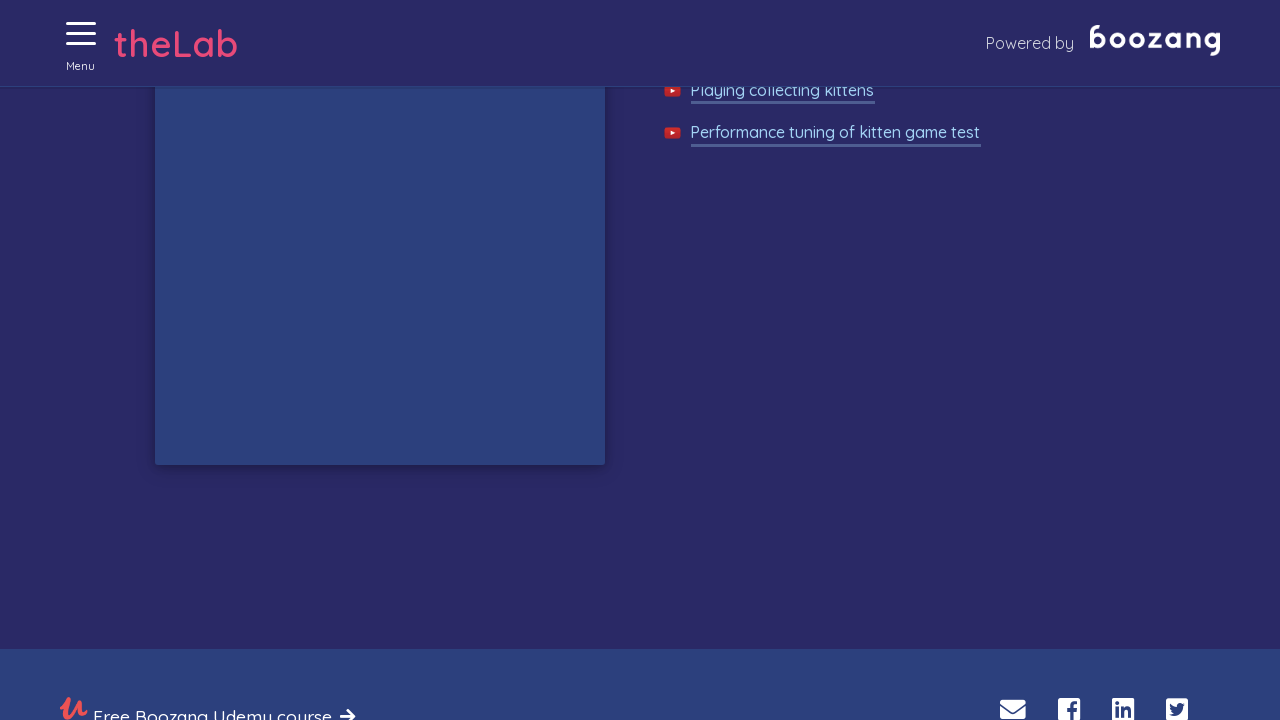

Waited for kittens to appear
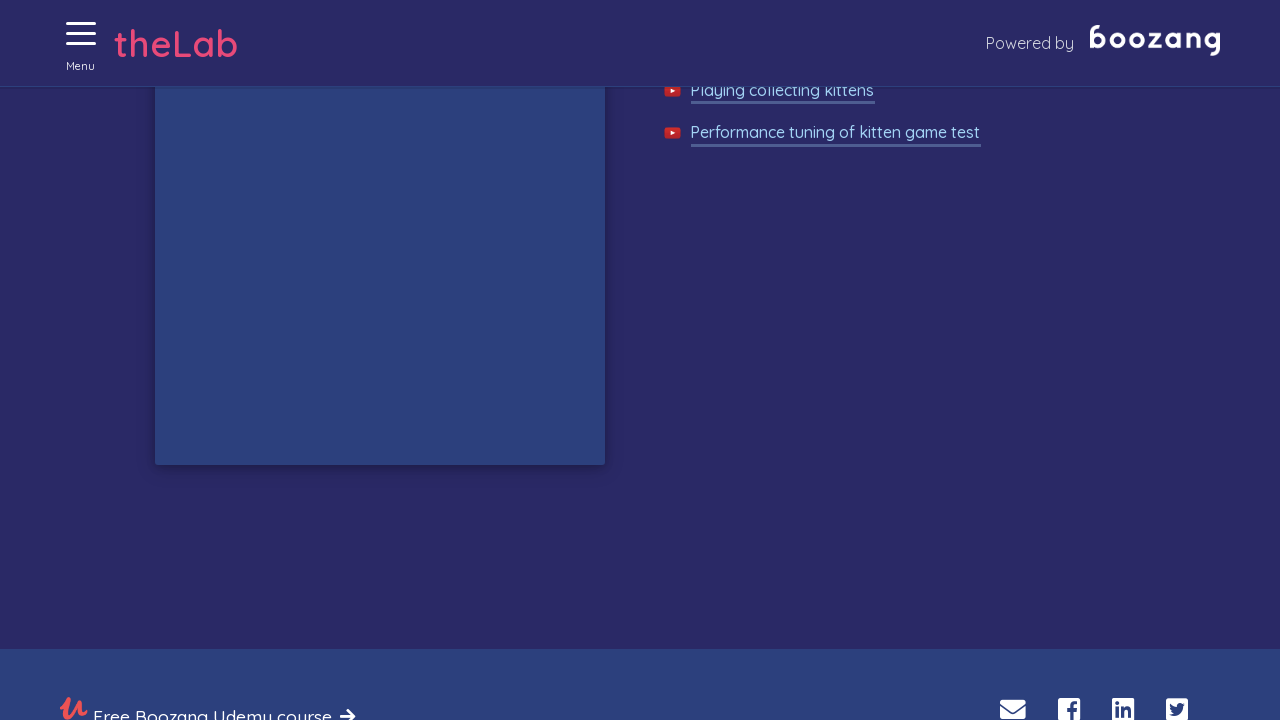

Waited for kittens to appear
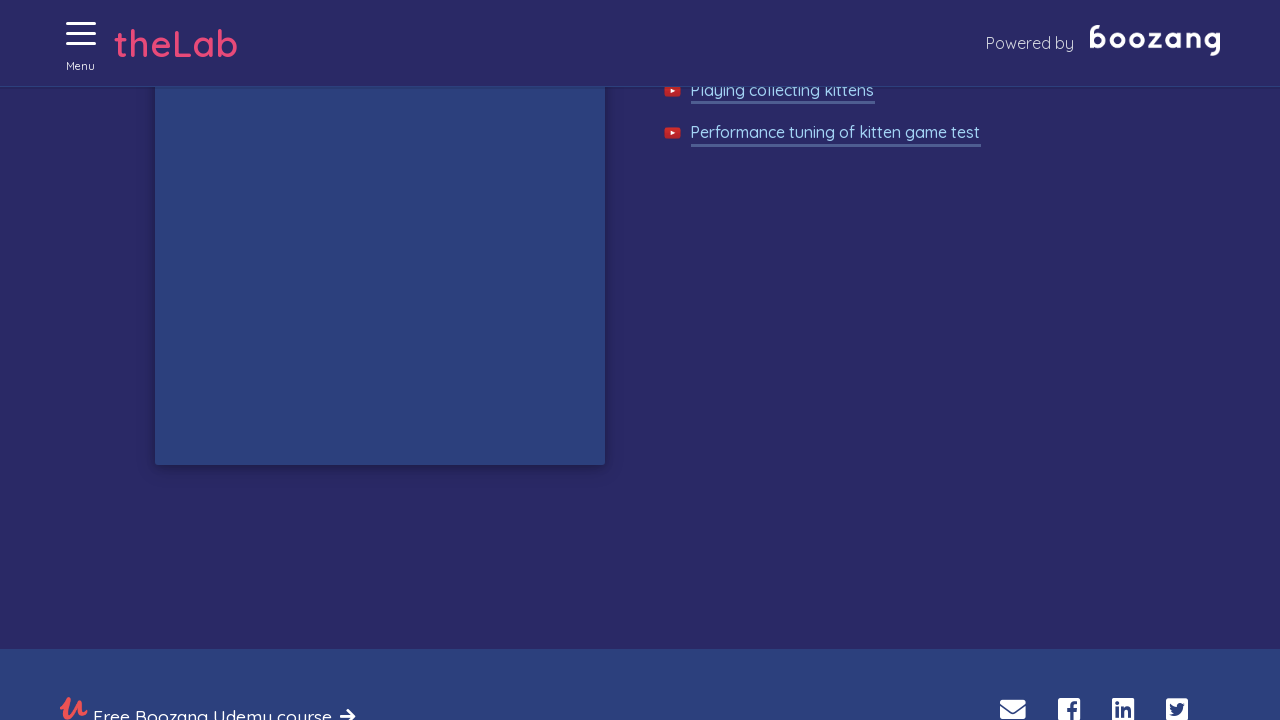

Waited for kittens to appear
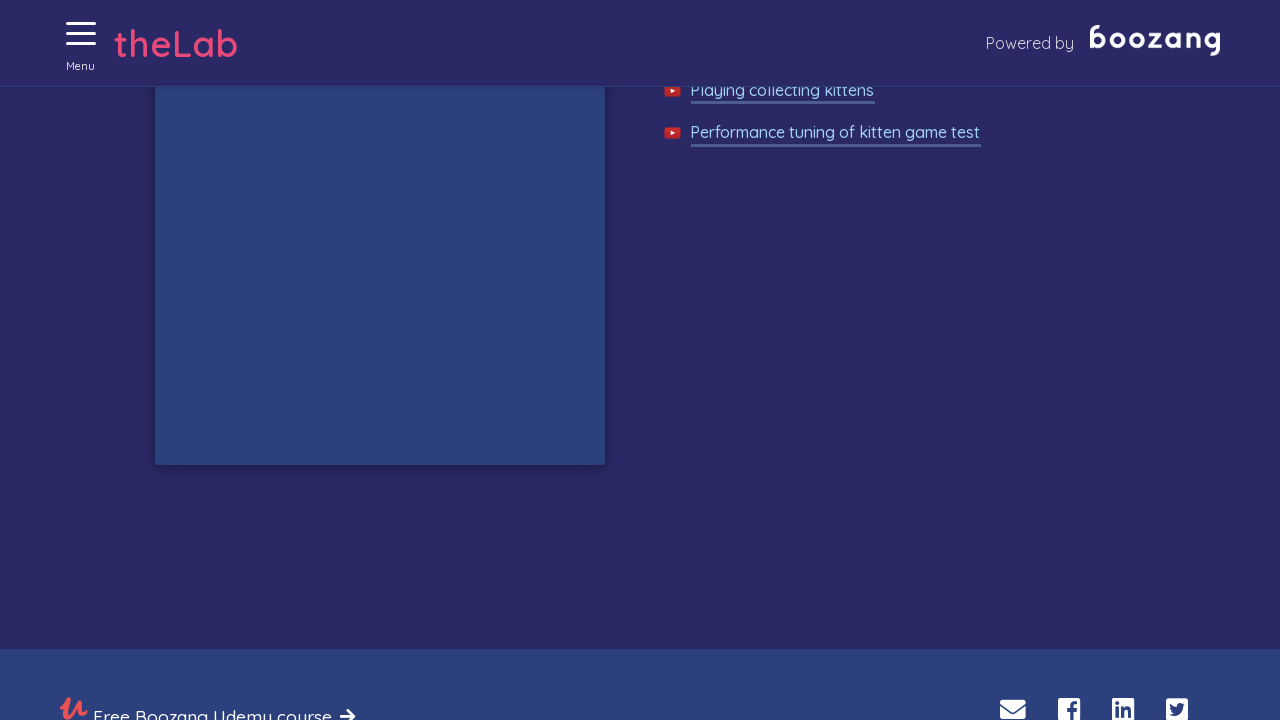

Waited for kittens to appear
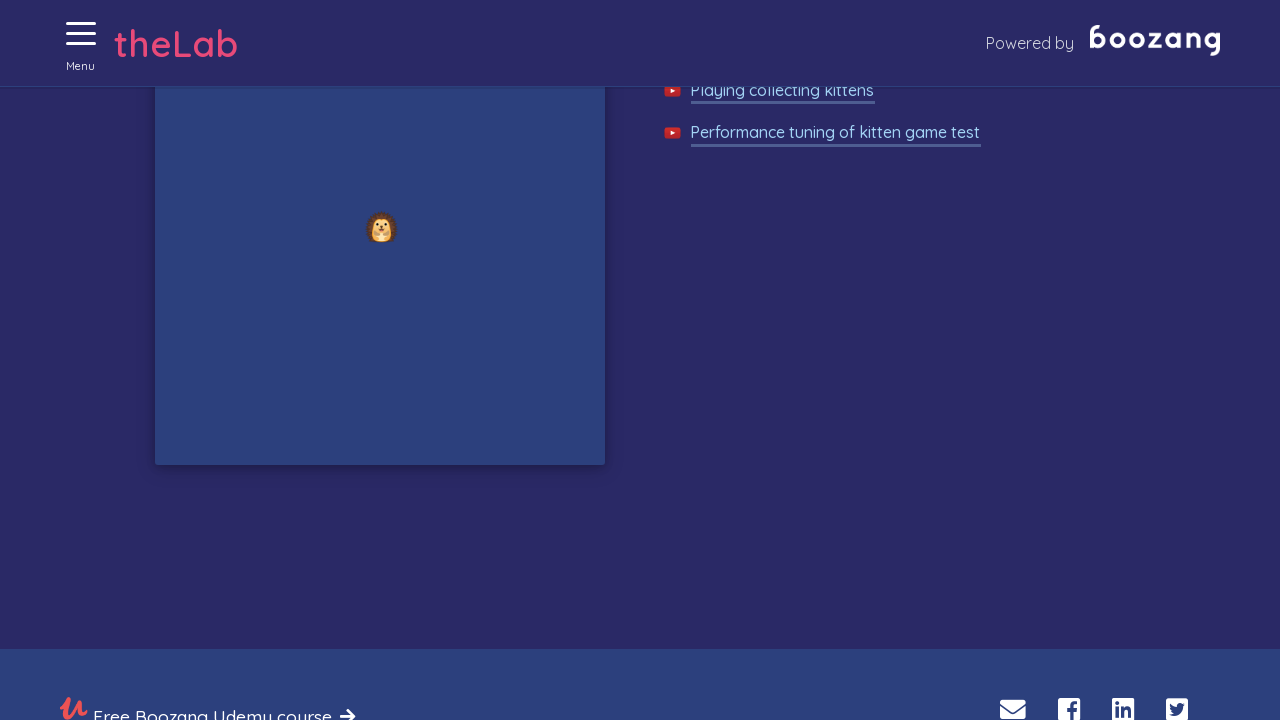

Waited for kittens to appear
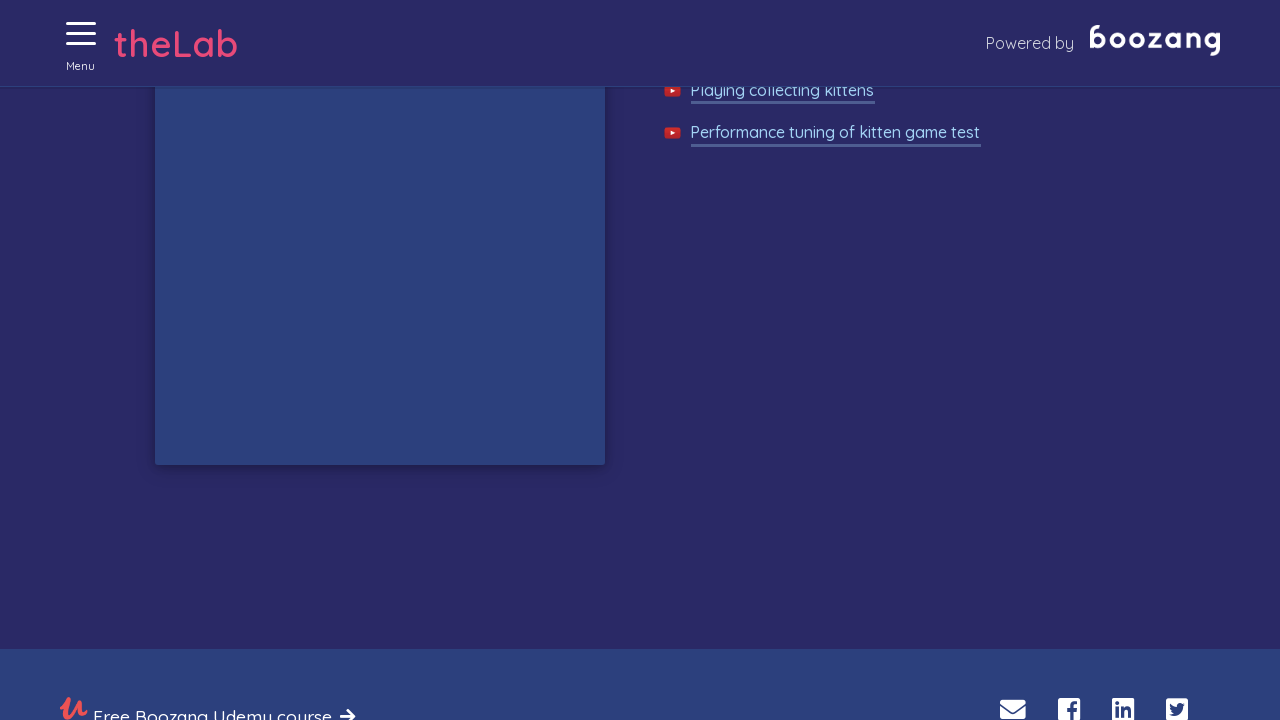

Waited for kittens to appear
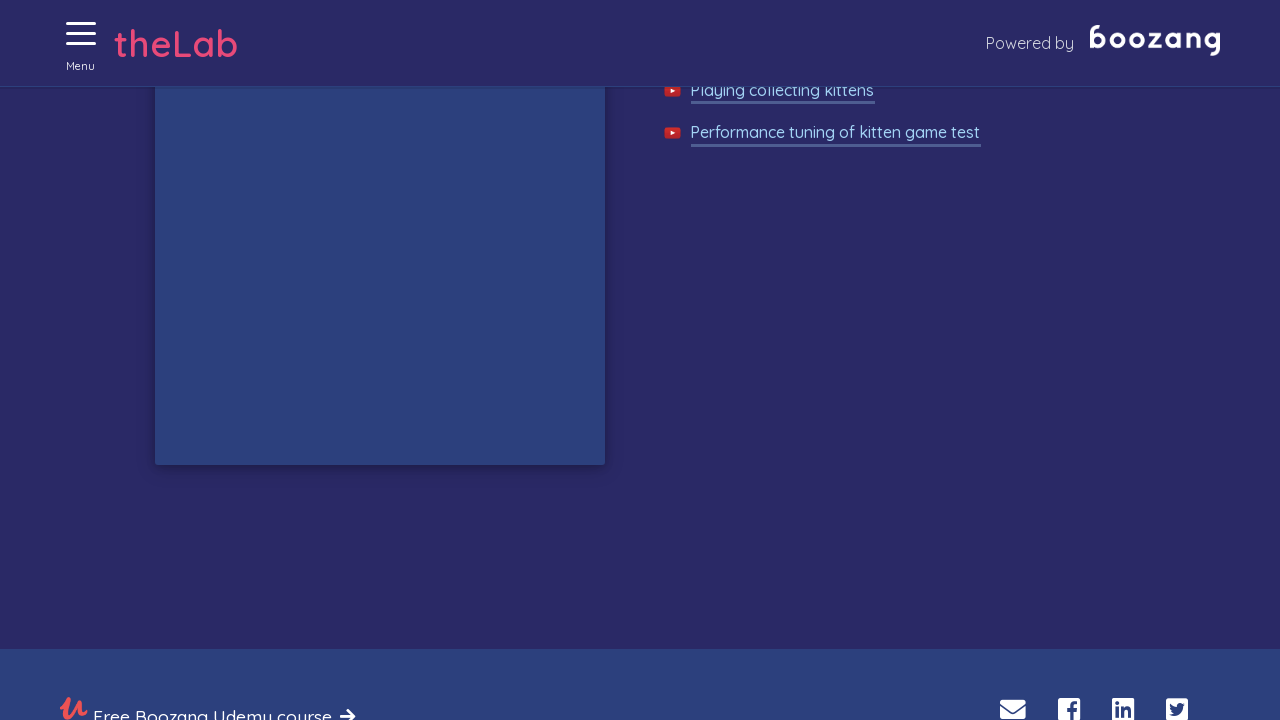

Waited for kittens to appear
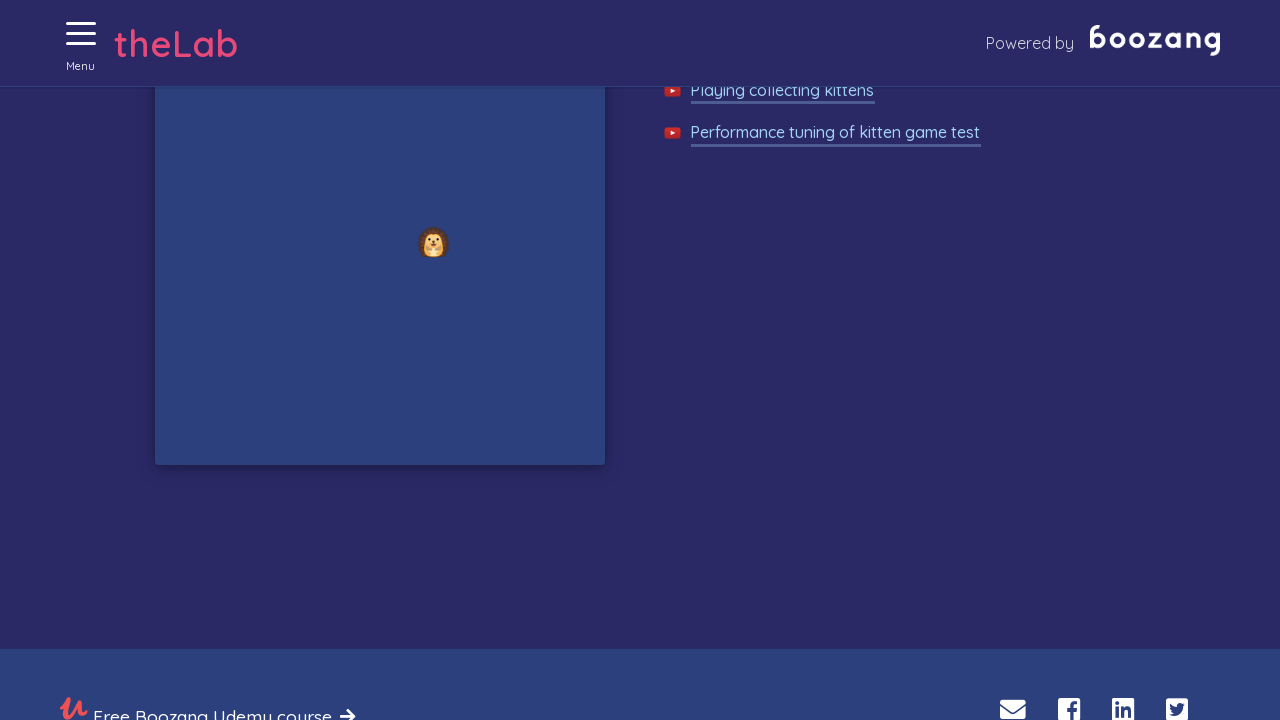

Waited for kittens to appear
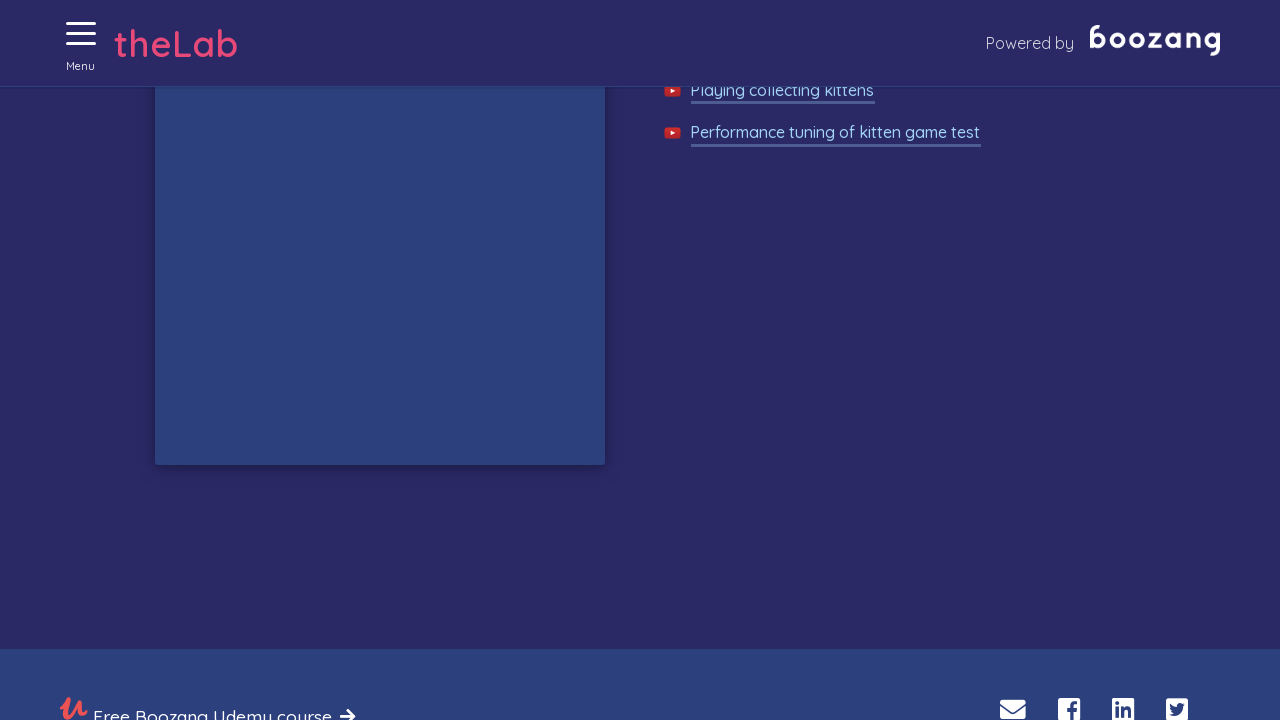

Waited for kittens to appear
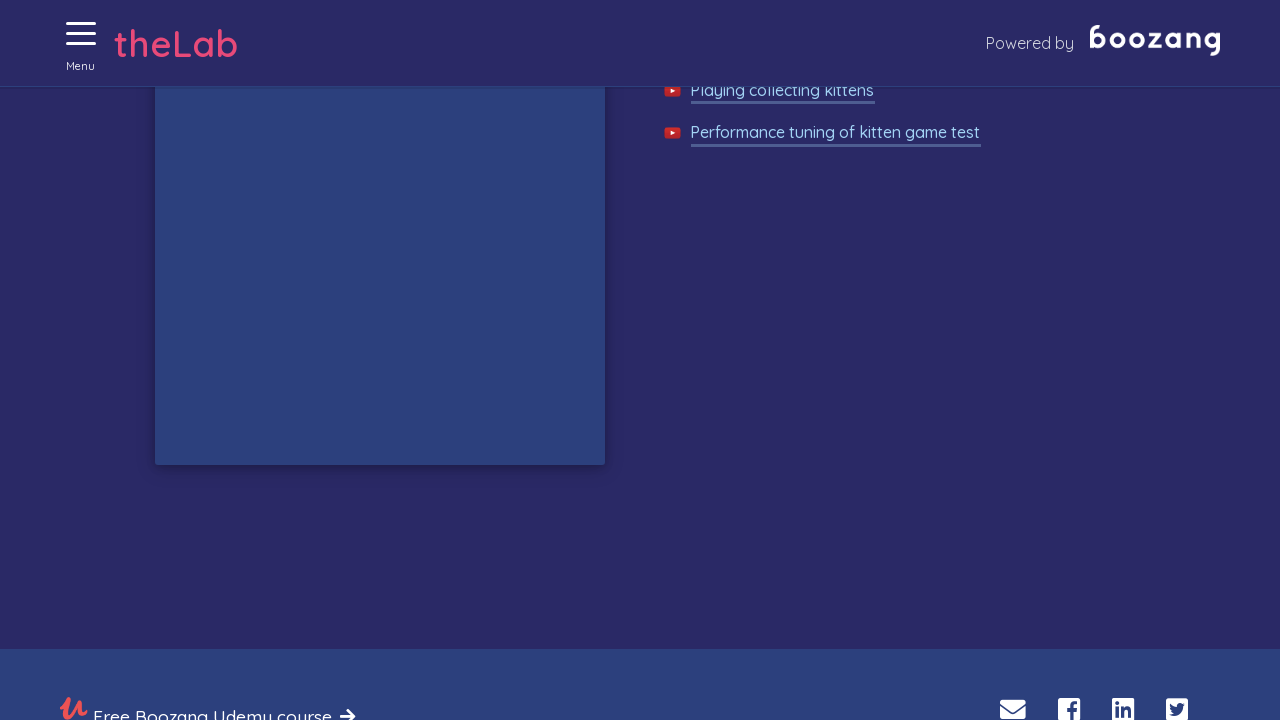

Waited for kittens to appear
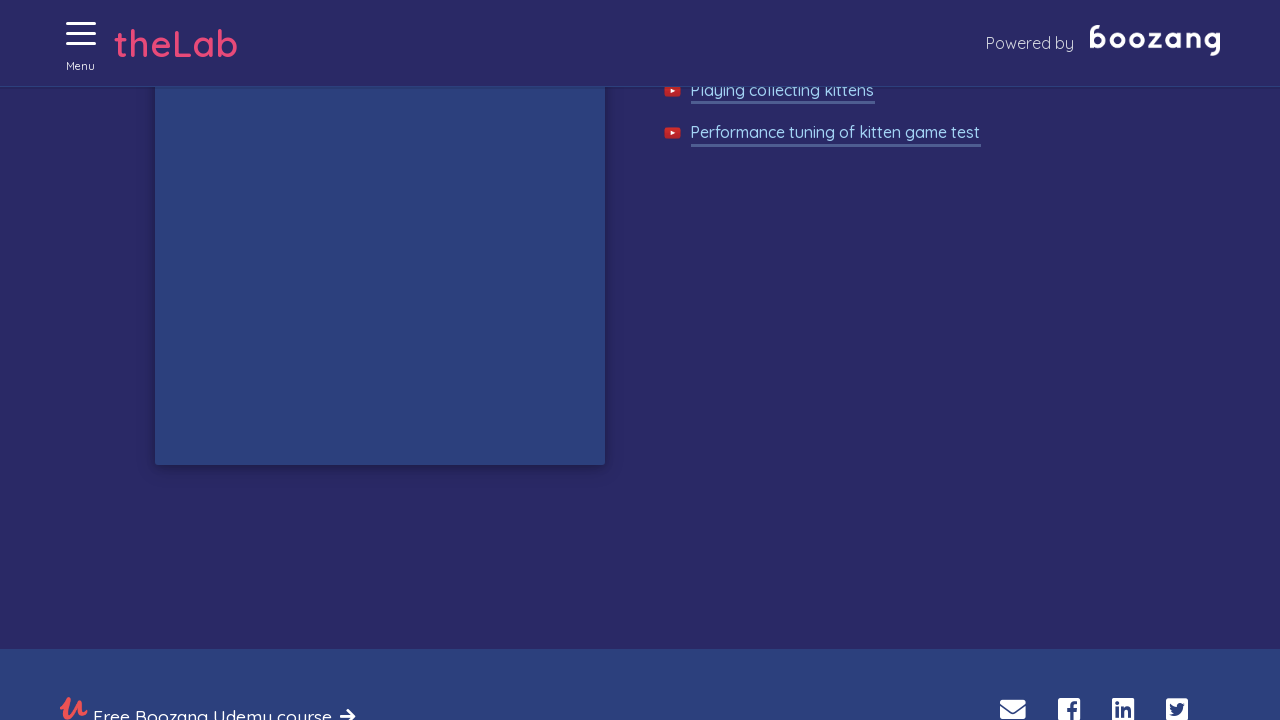

Waited for kittens to appear
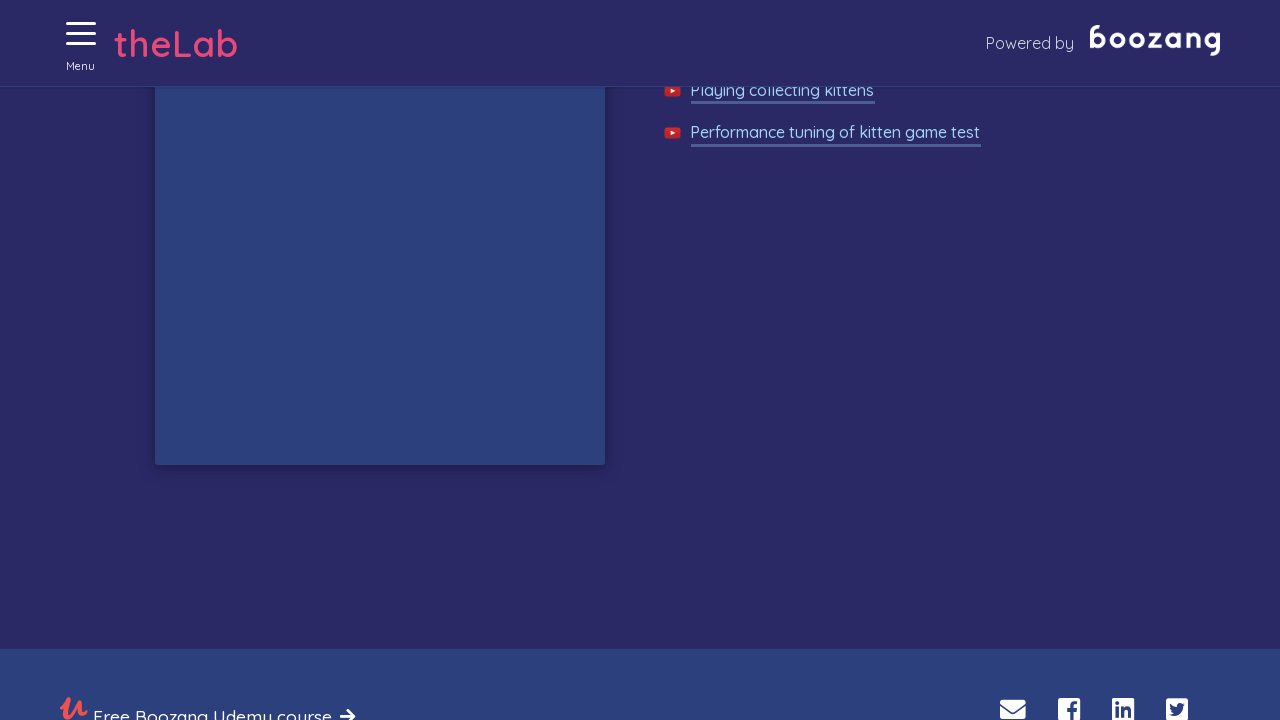

Waited for kittens to appear
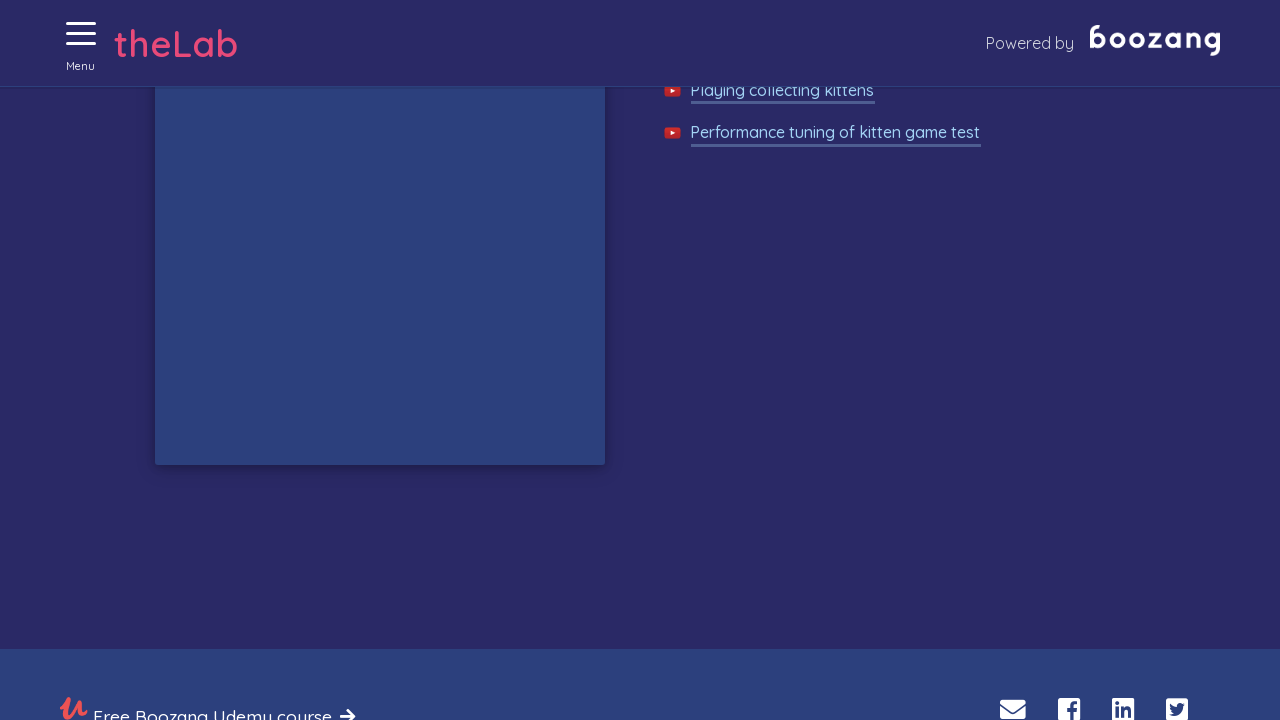

Waited for kittens to appear
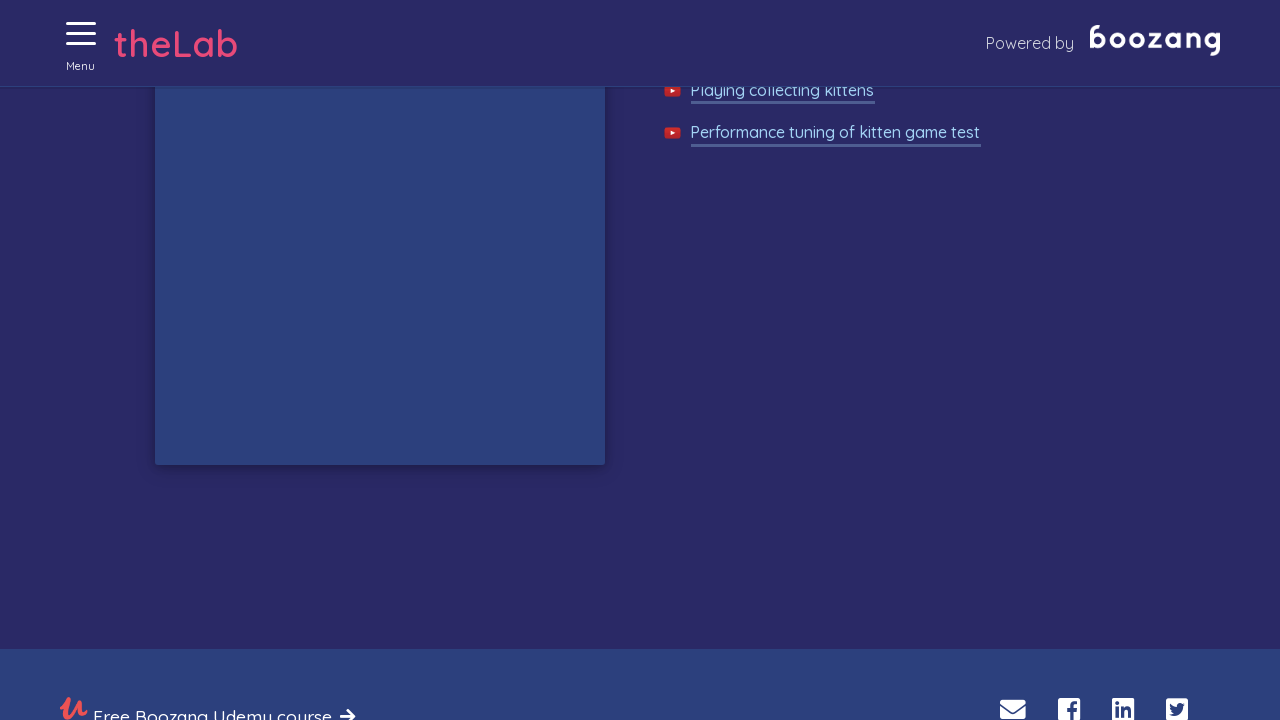

Waited for kittens to appear
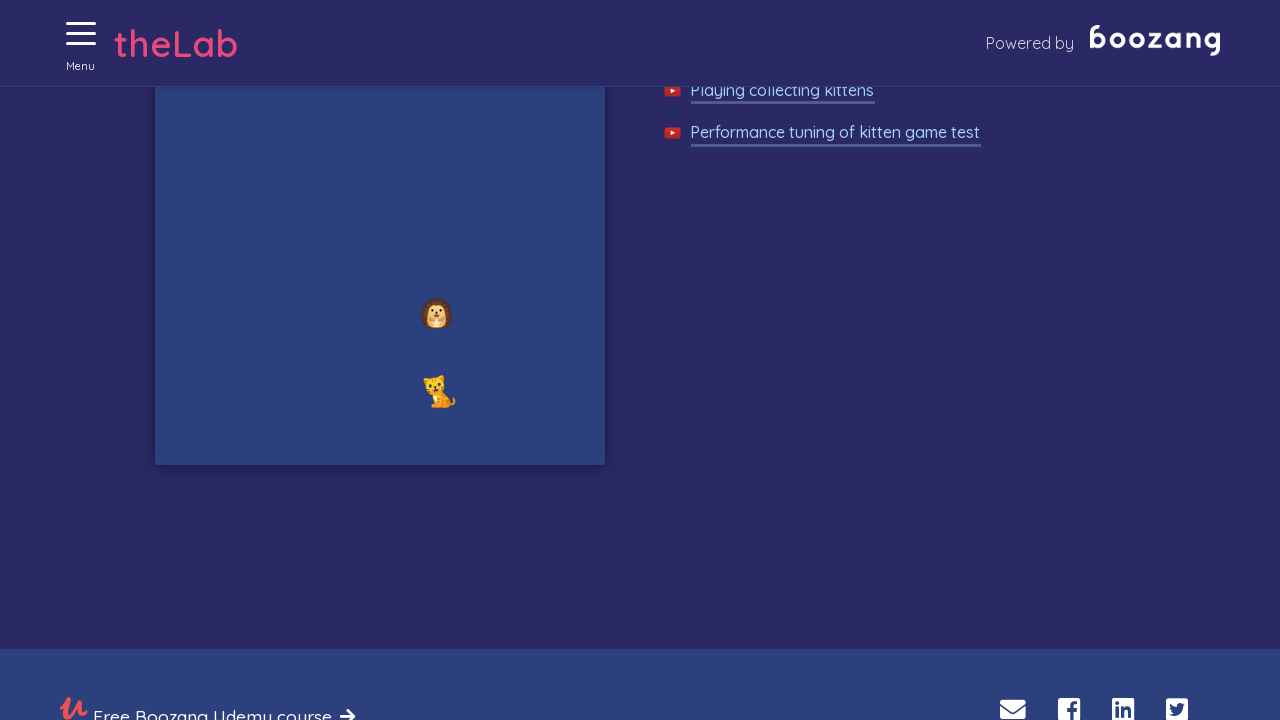

Clicked on a kitten image at (440, 391) on xpath=//img[@alt='Cat'] >> nth=0
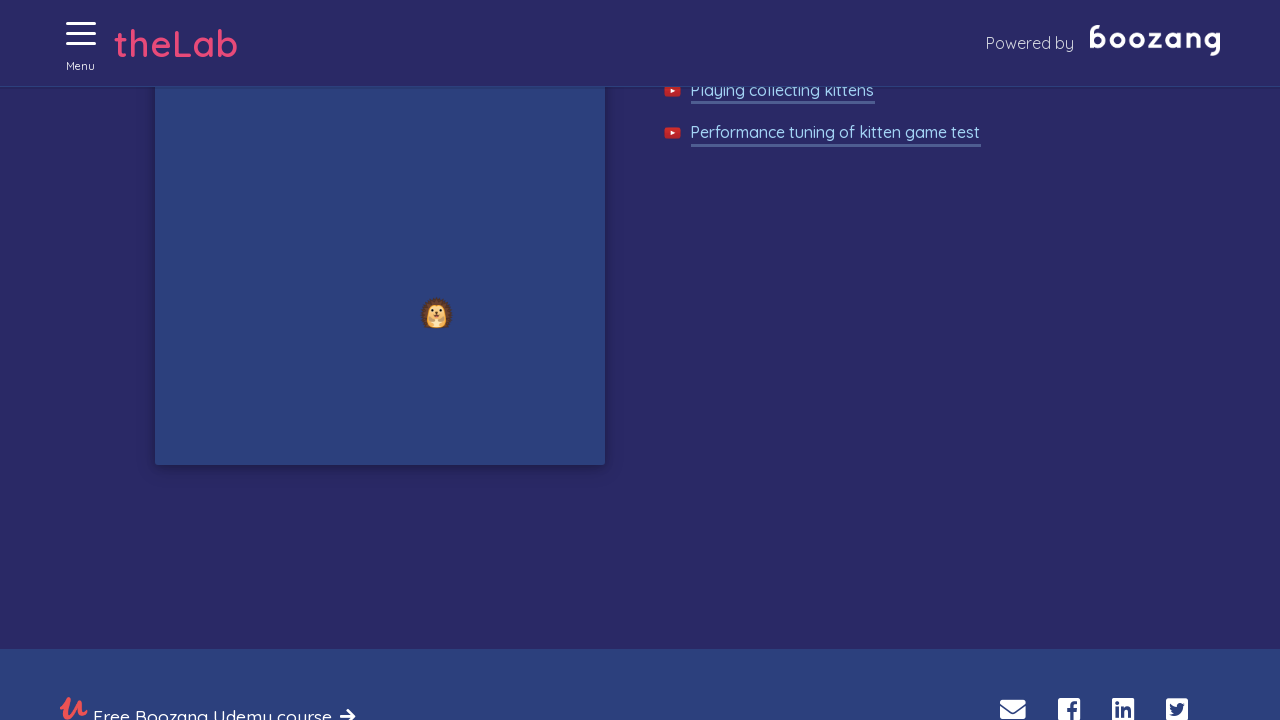

Waited for kittens to appear
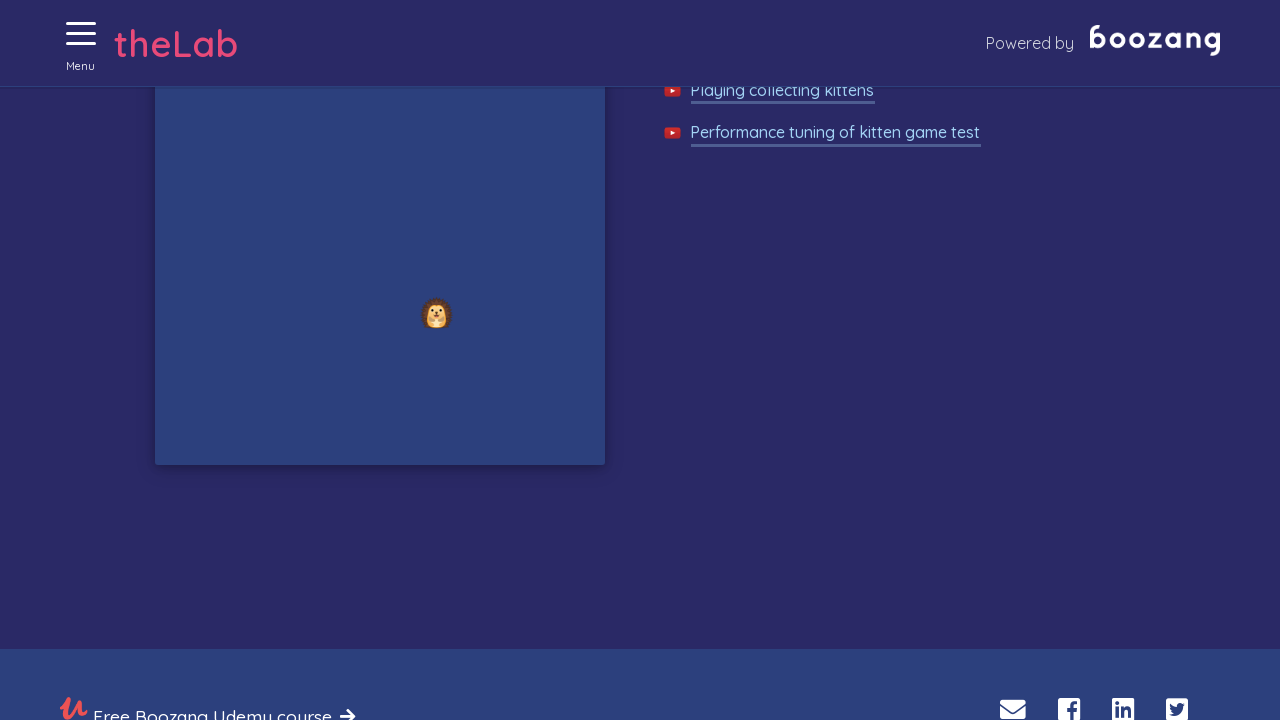

Waited for kittens to appear
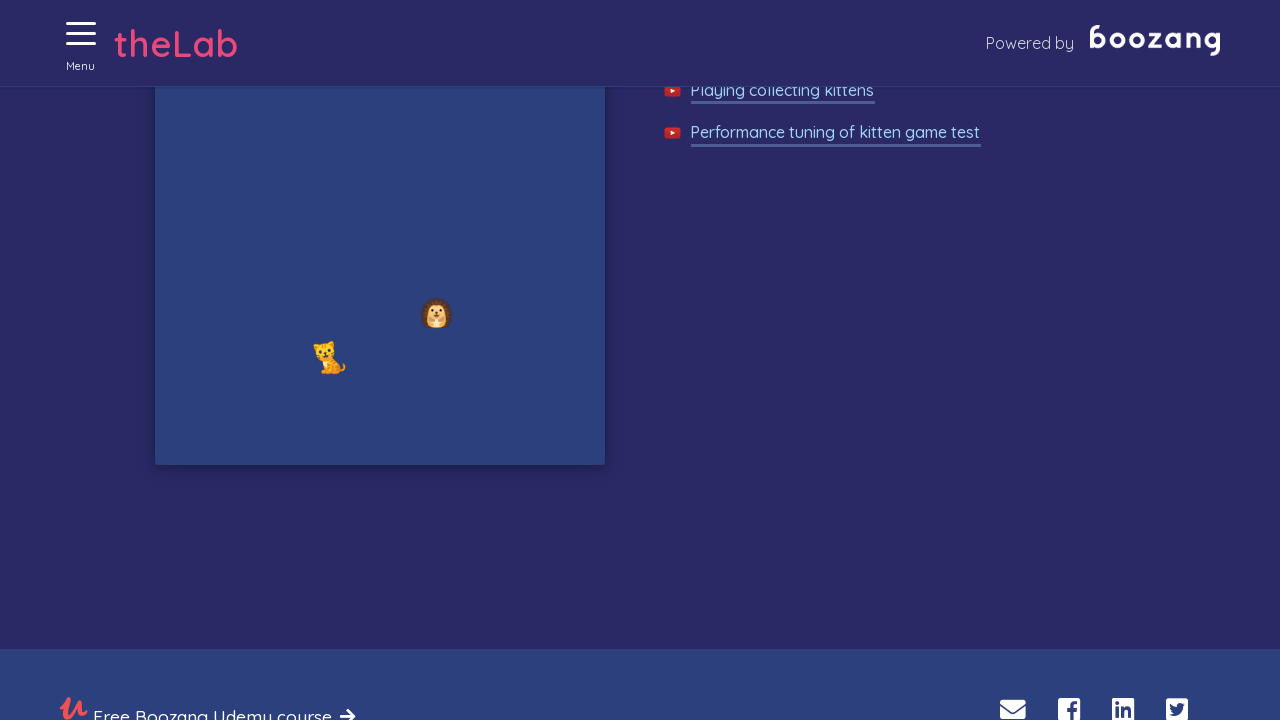

Clicked on a kitten image at (184, 488) on xpath=//img[@alt='Cat'] >> nth=0
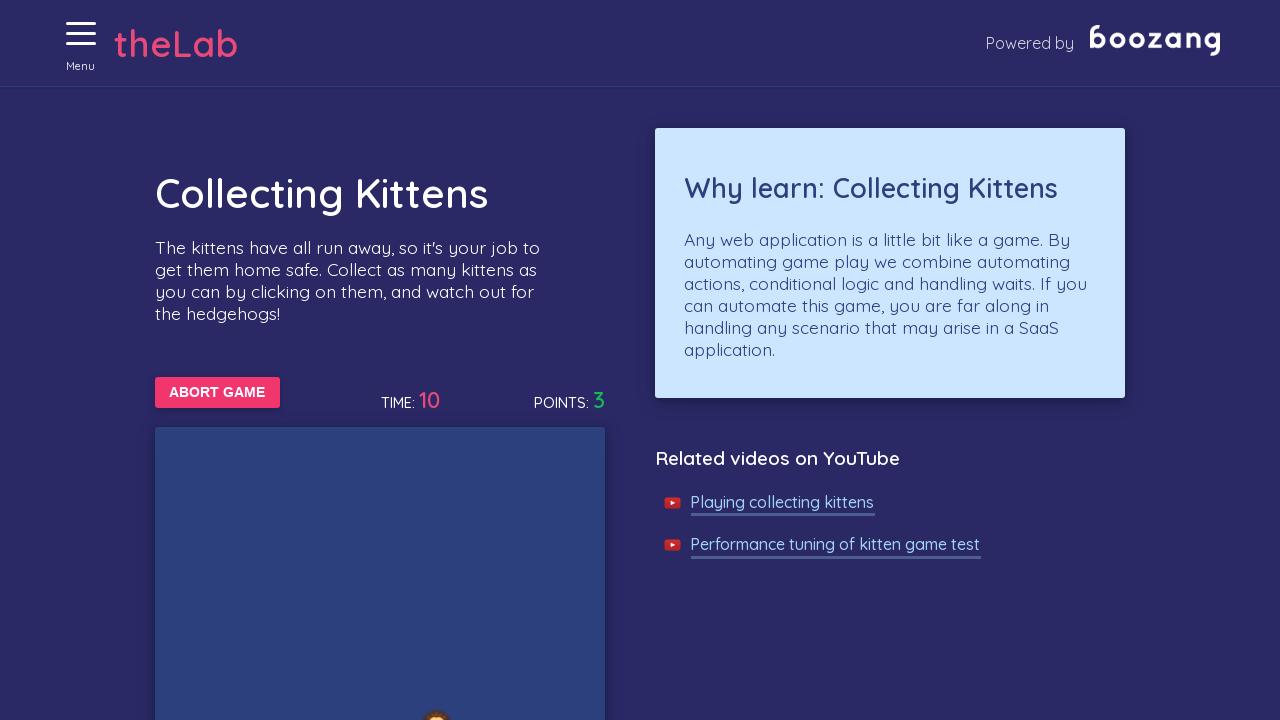

Waited for kittens to appear
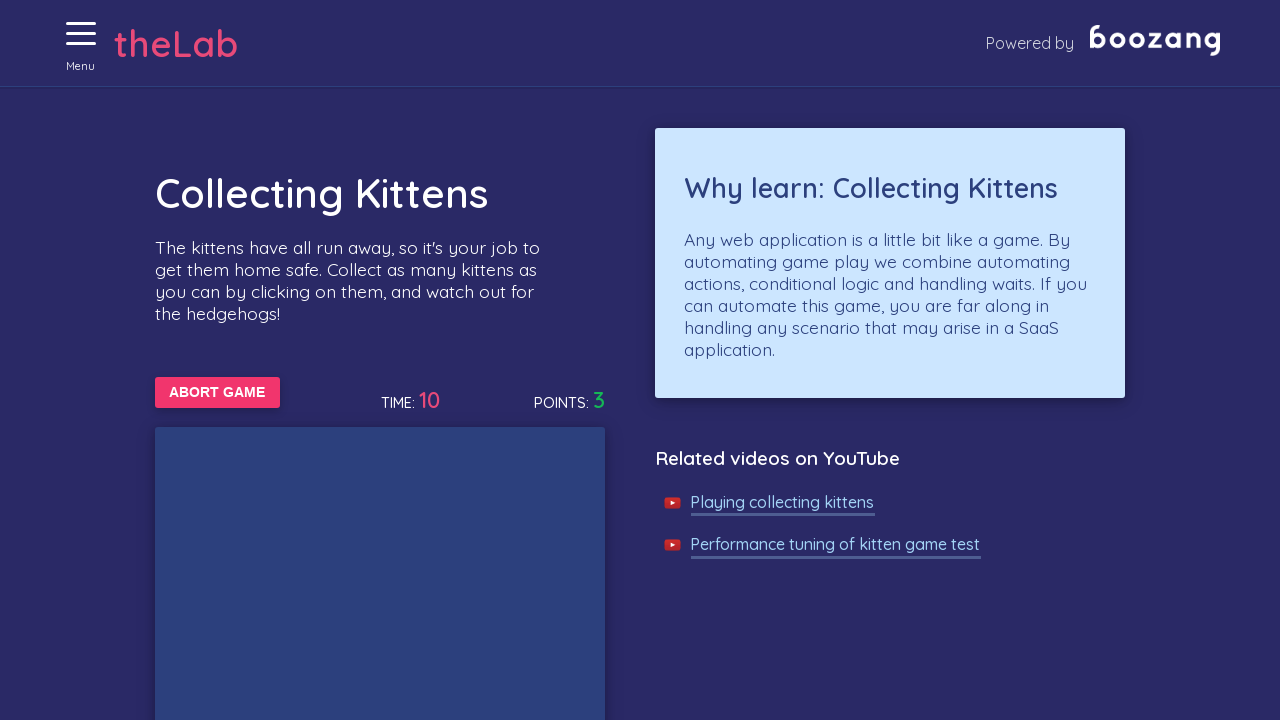

Waited for kittens to appear
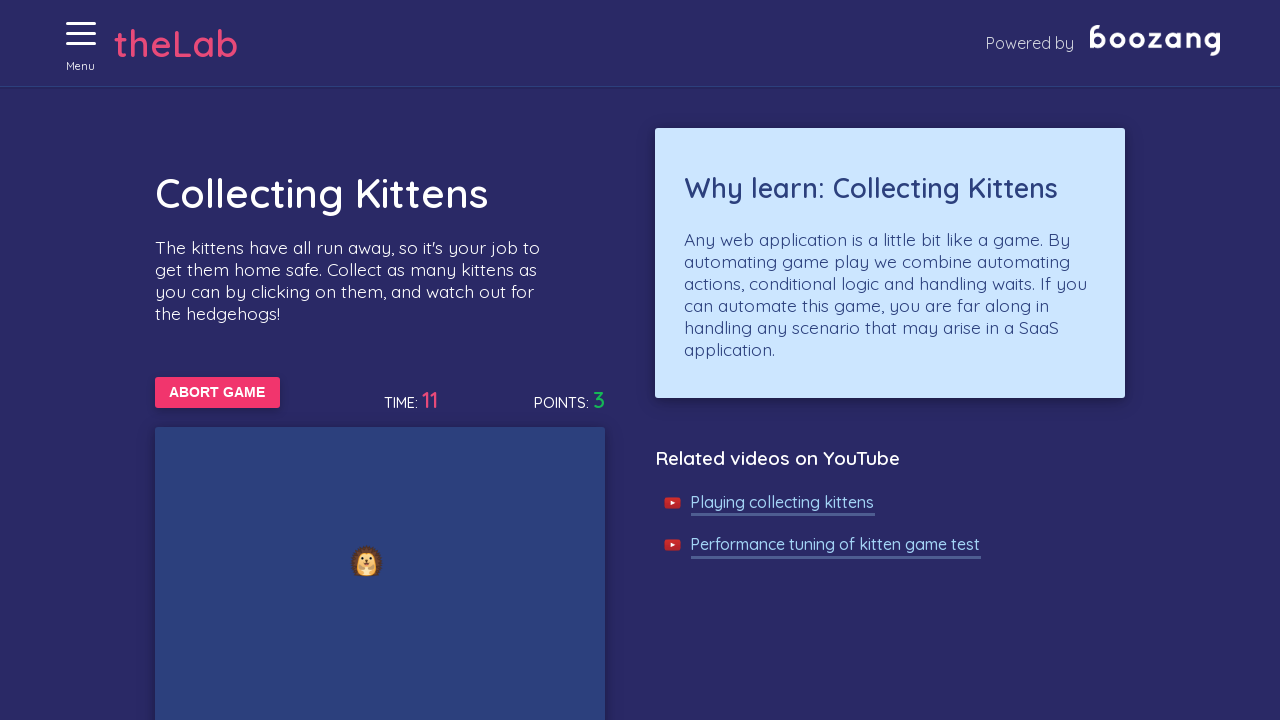

Waited for kittens to appear
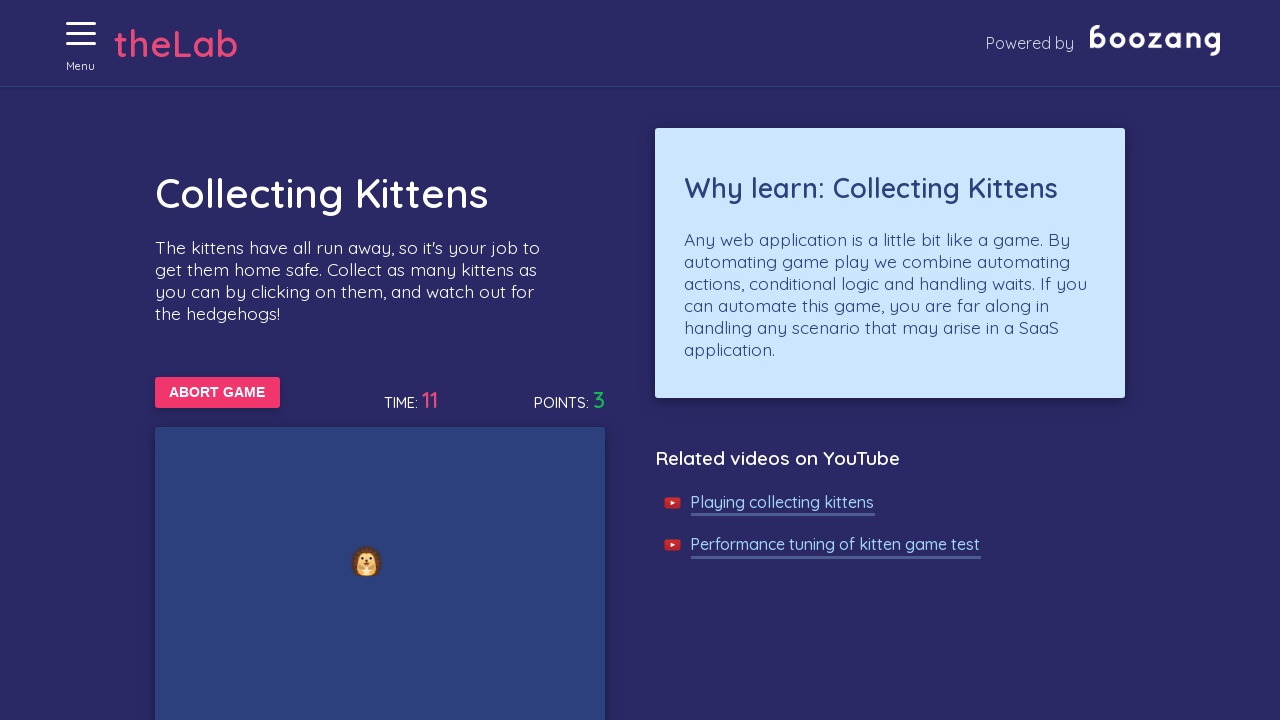

Waited for kittens to appear
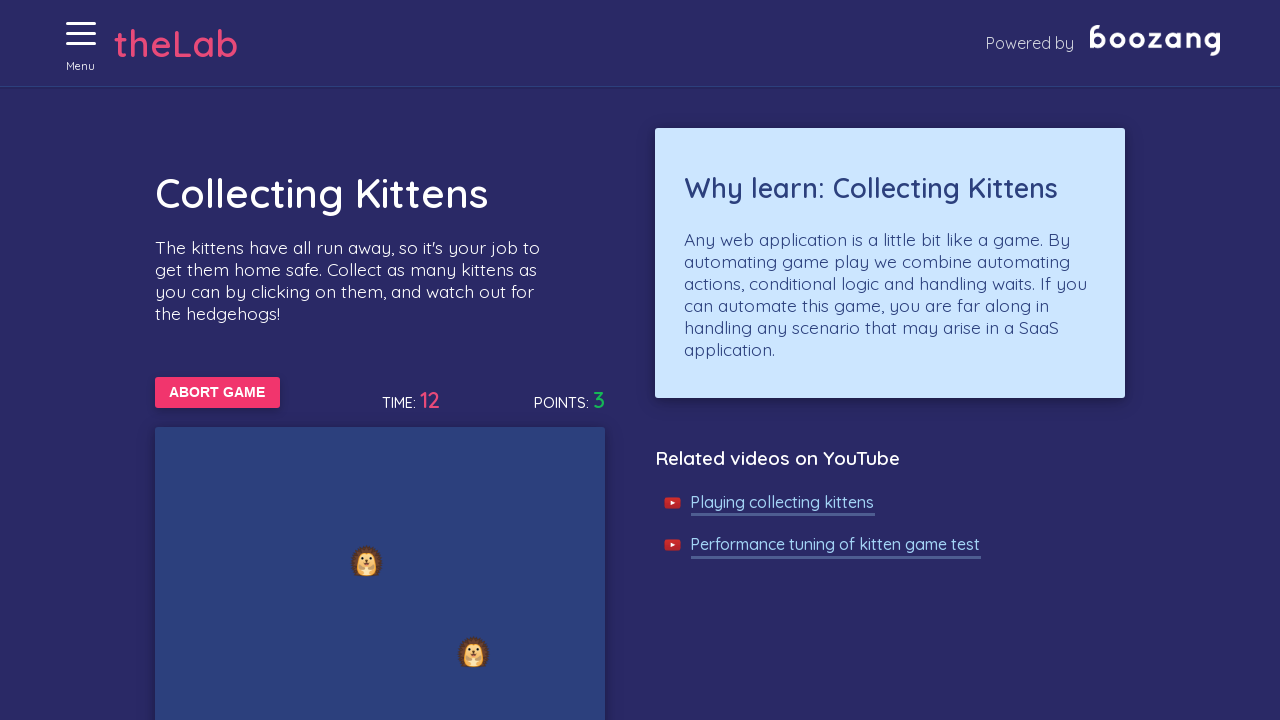

Waited for kittens to appear
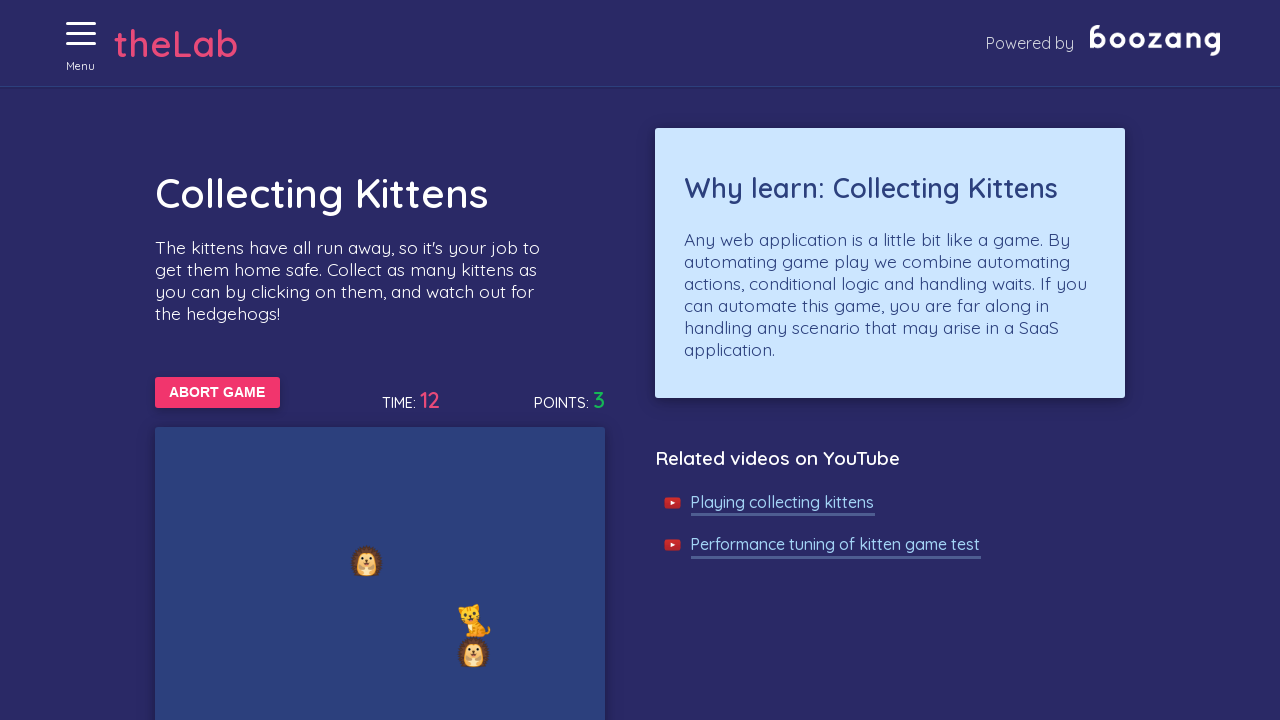

Clicked on a kitten image at (474, 620) on xpath=//img[@alt='Cat'] >> nth=0
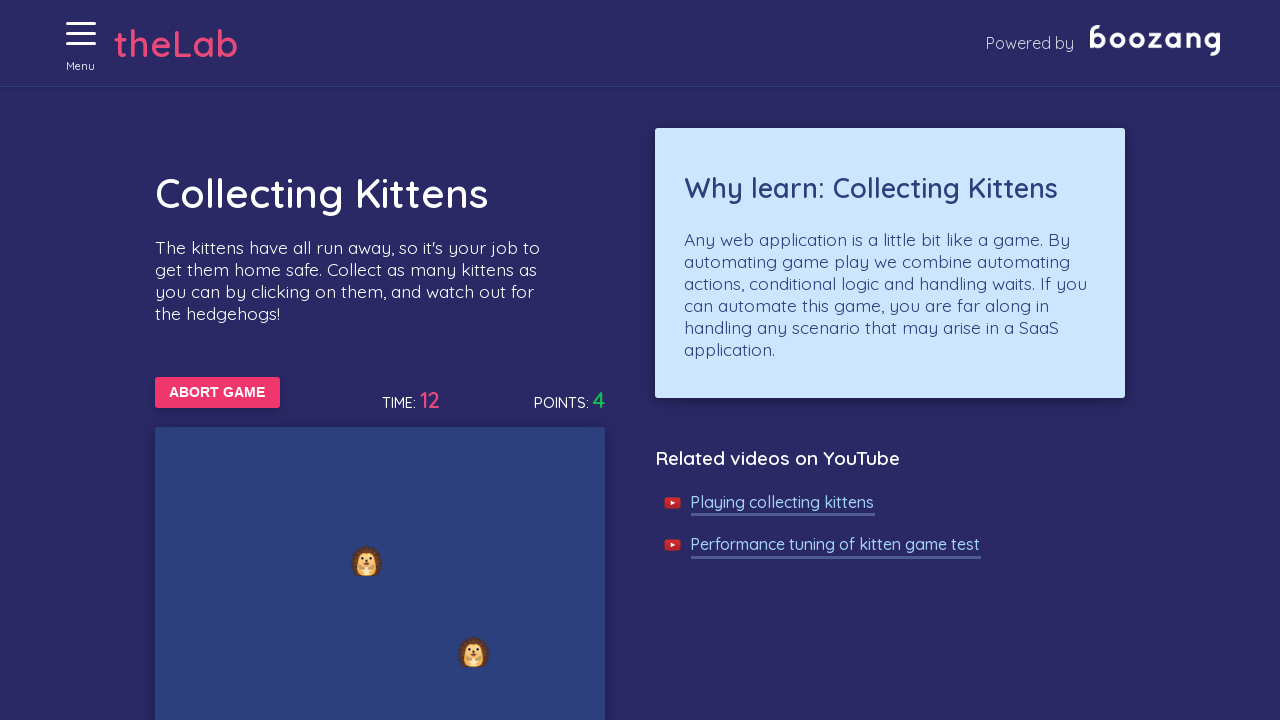

Waited for kittens to appear
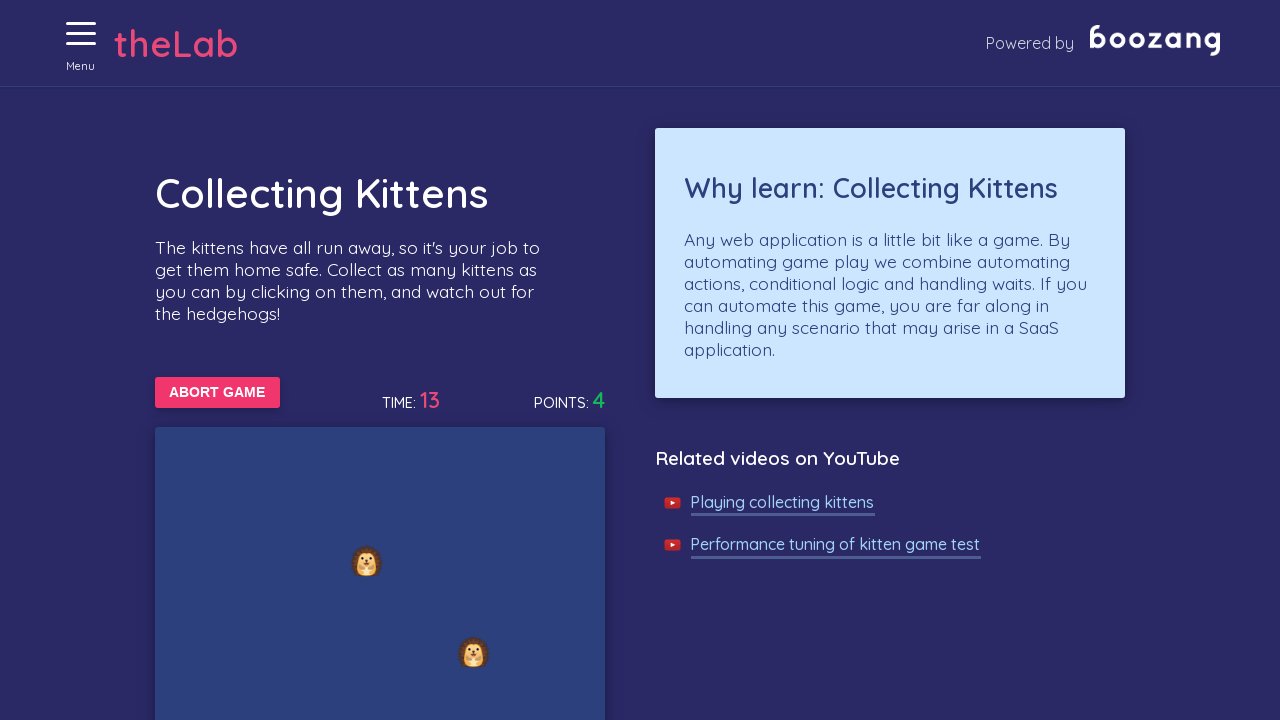

Waited for kittens to appear
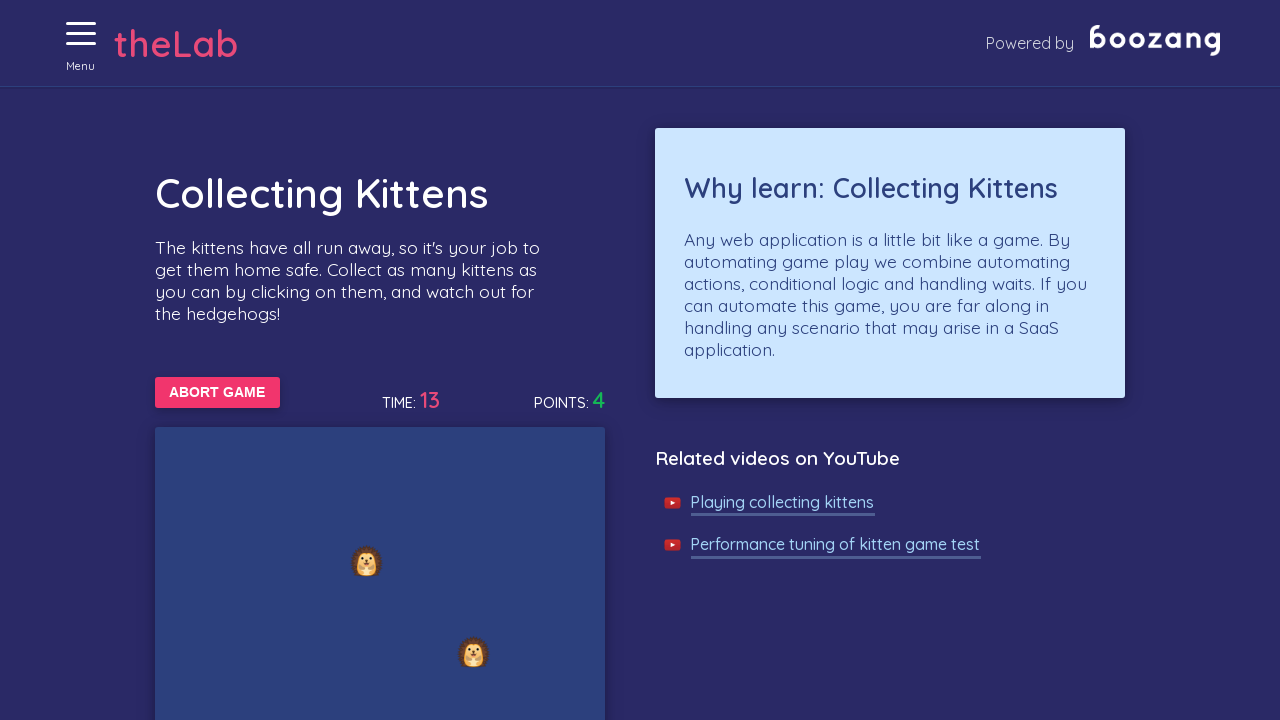

Waited for kittens to appear
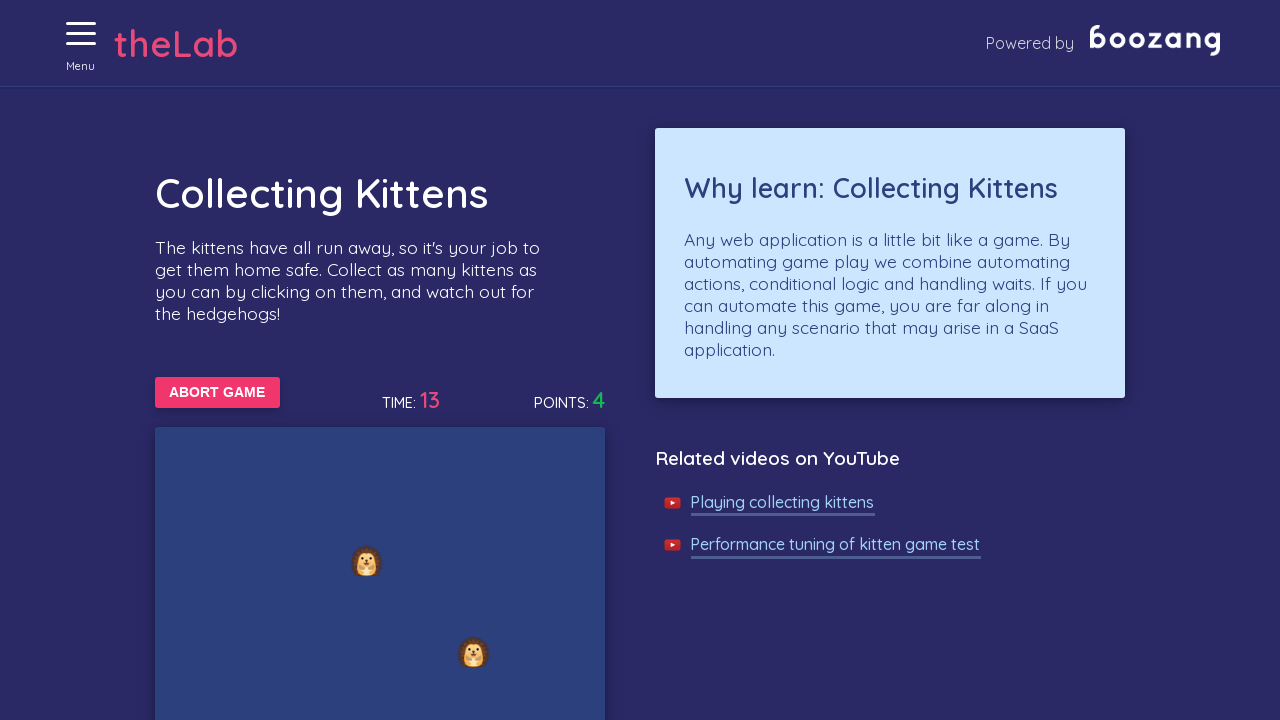

Waited for kittens to appear
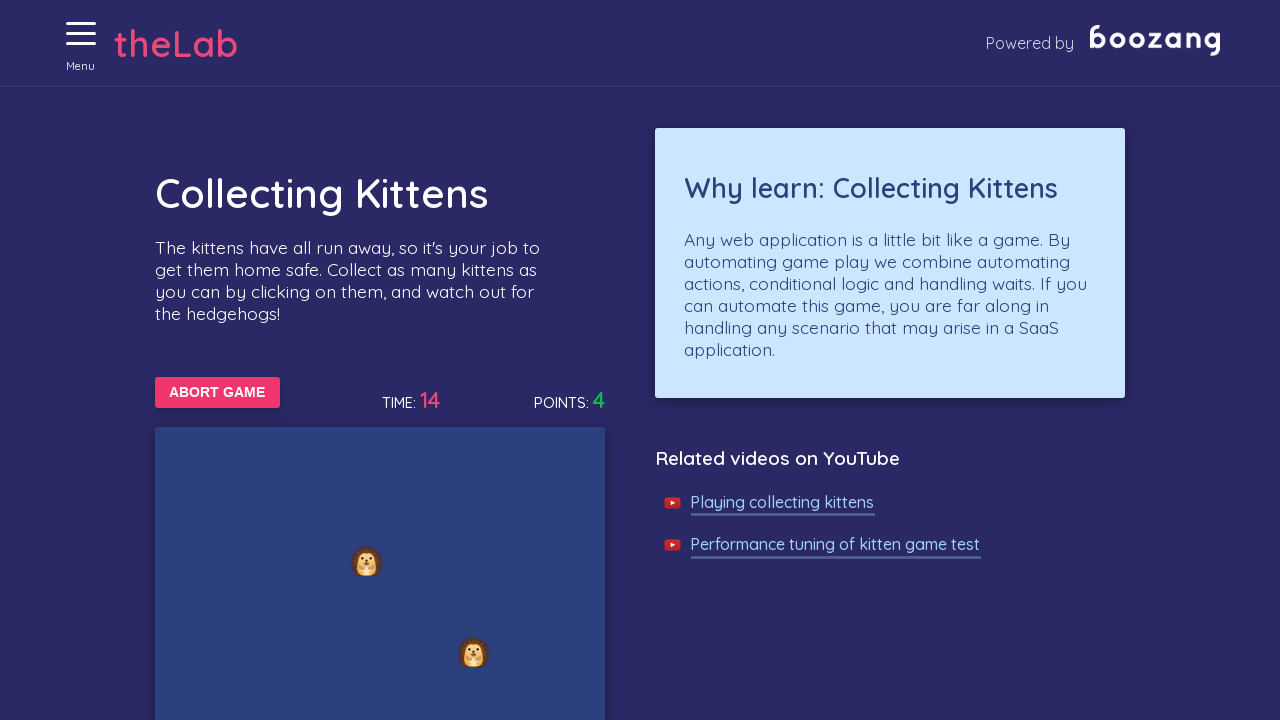

Clicked on a kitten image at (284, 537) on xpath=//img[@alt='Cat'] >> nth=0
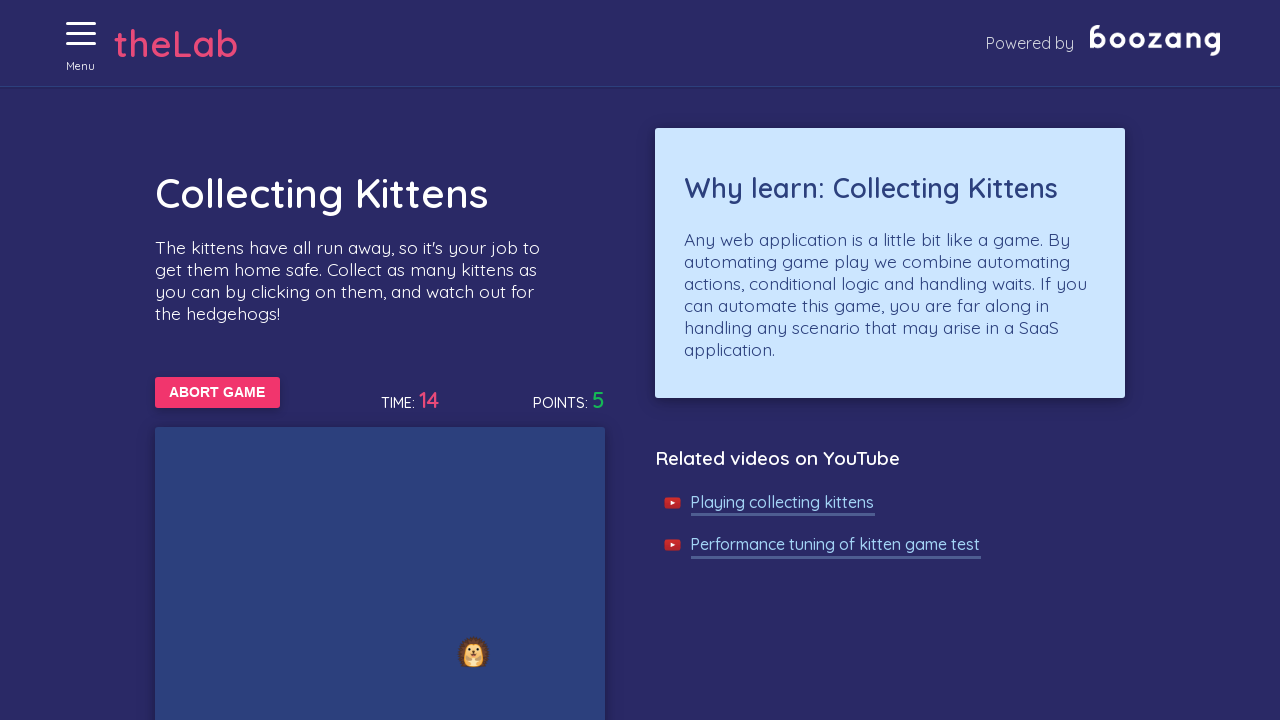

Waited for kittens to appear
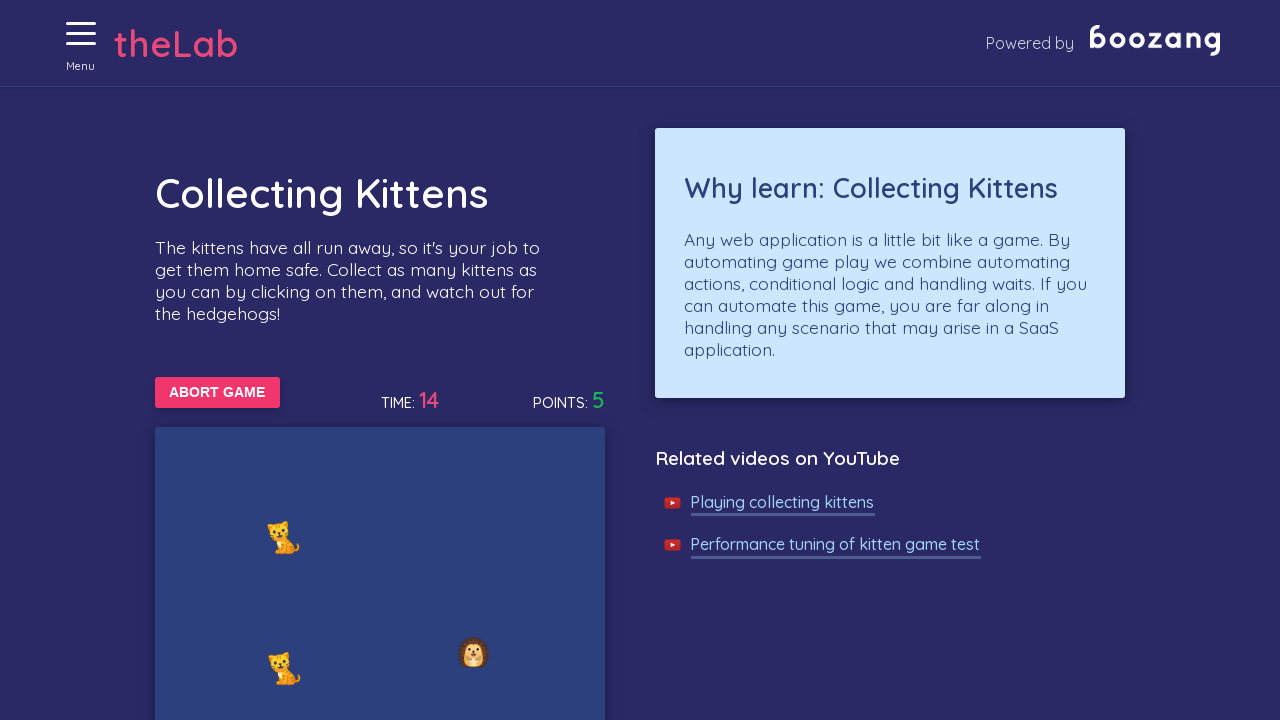

Clicked on a kitten image at (284, 537) on xpath=//img[@alt='Cat'] >> nth=0
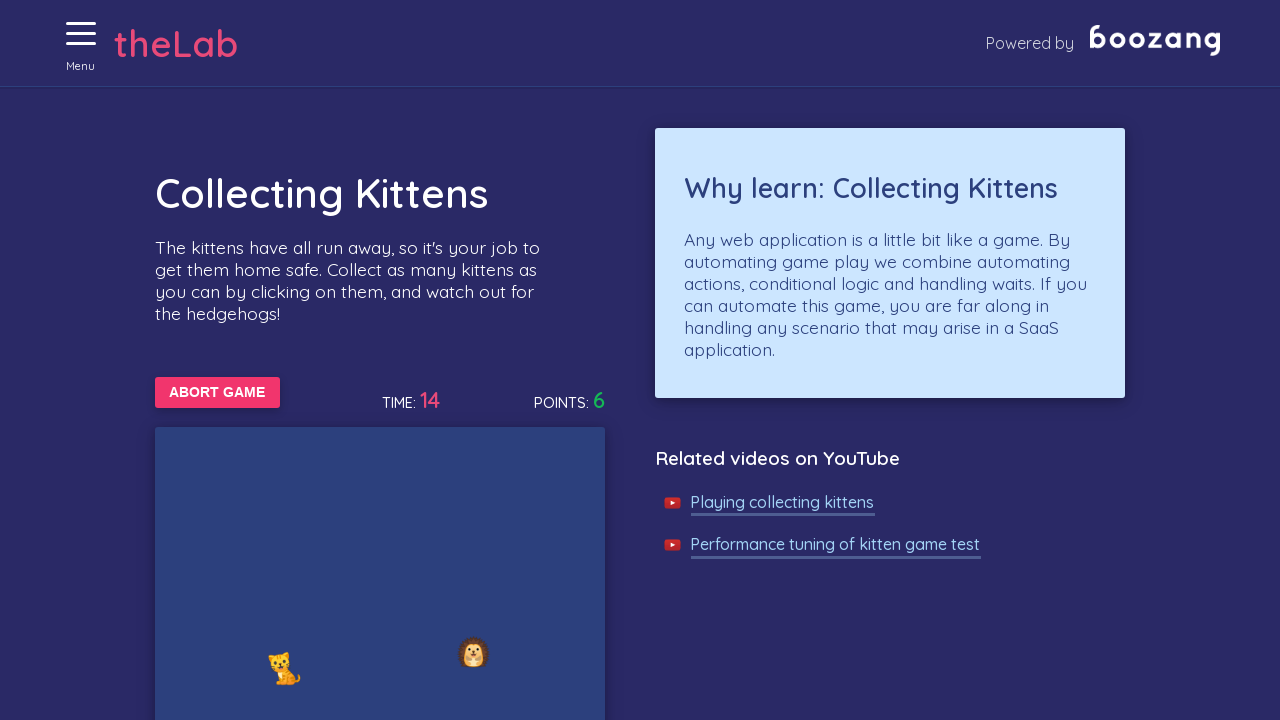

Waited for kittens to appear
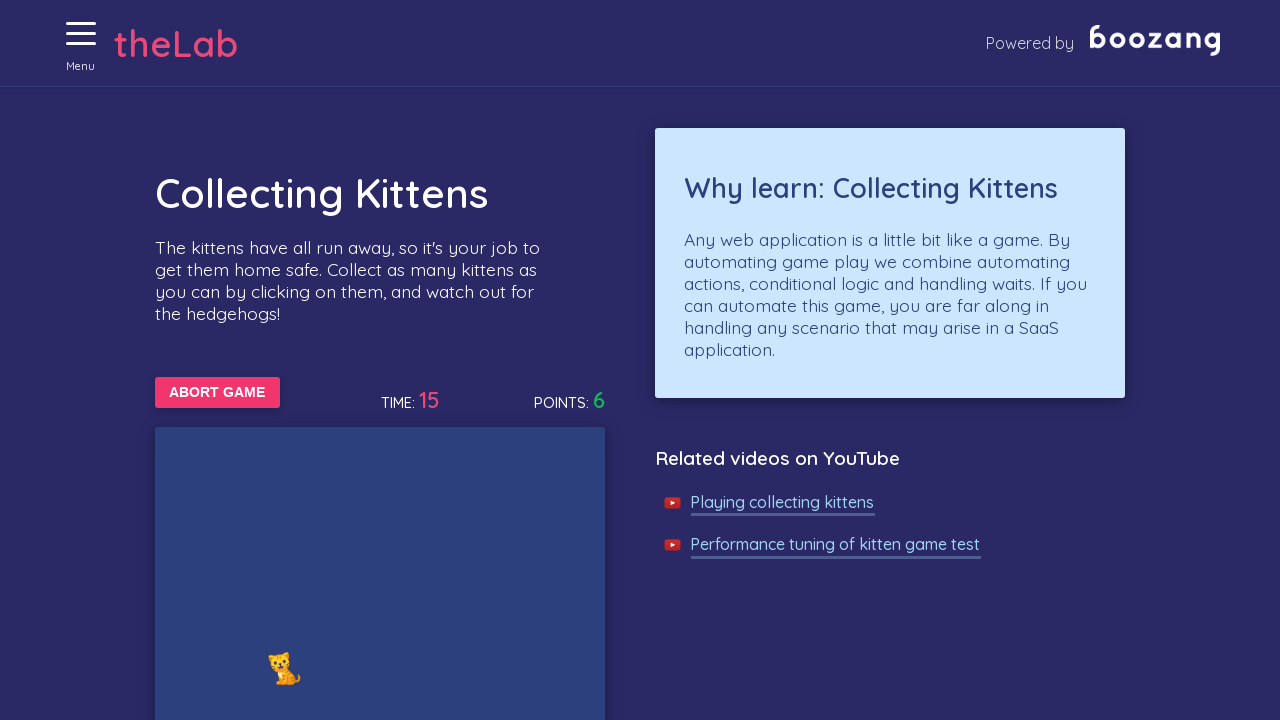

Clicked on a kitten image at (284, 668) on xpath=//img[@alt='Cat'] >> nth=0
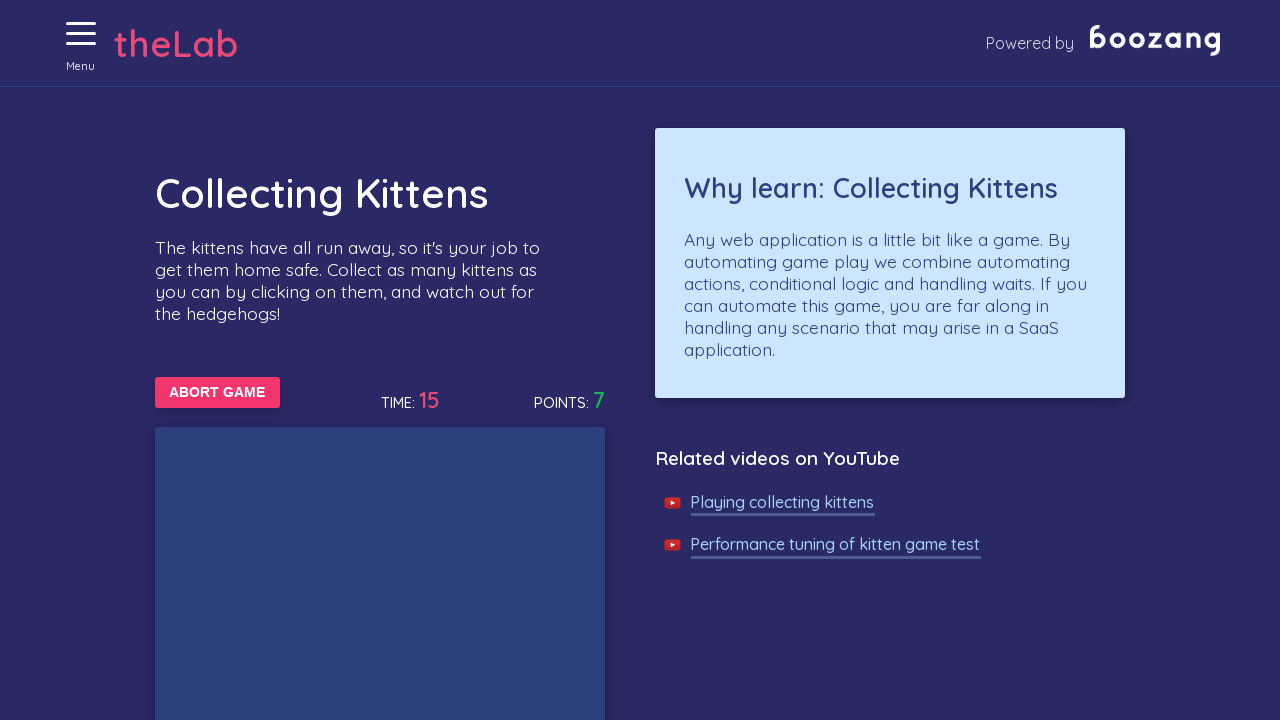

Waited for kittens to appear
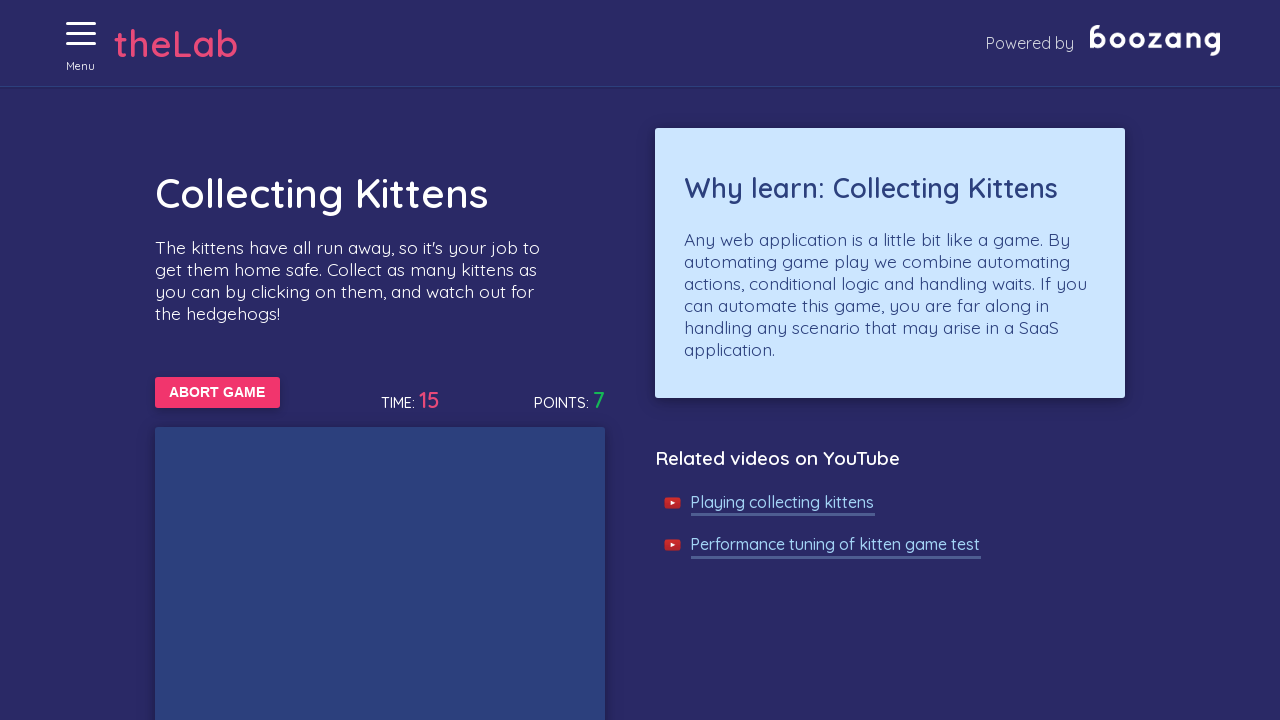

Clicked on a kitten image at (240, 360) on xpath=//img[@alt='Cat'] >> nth=0
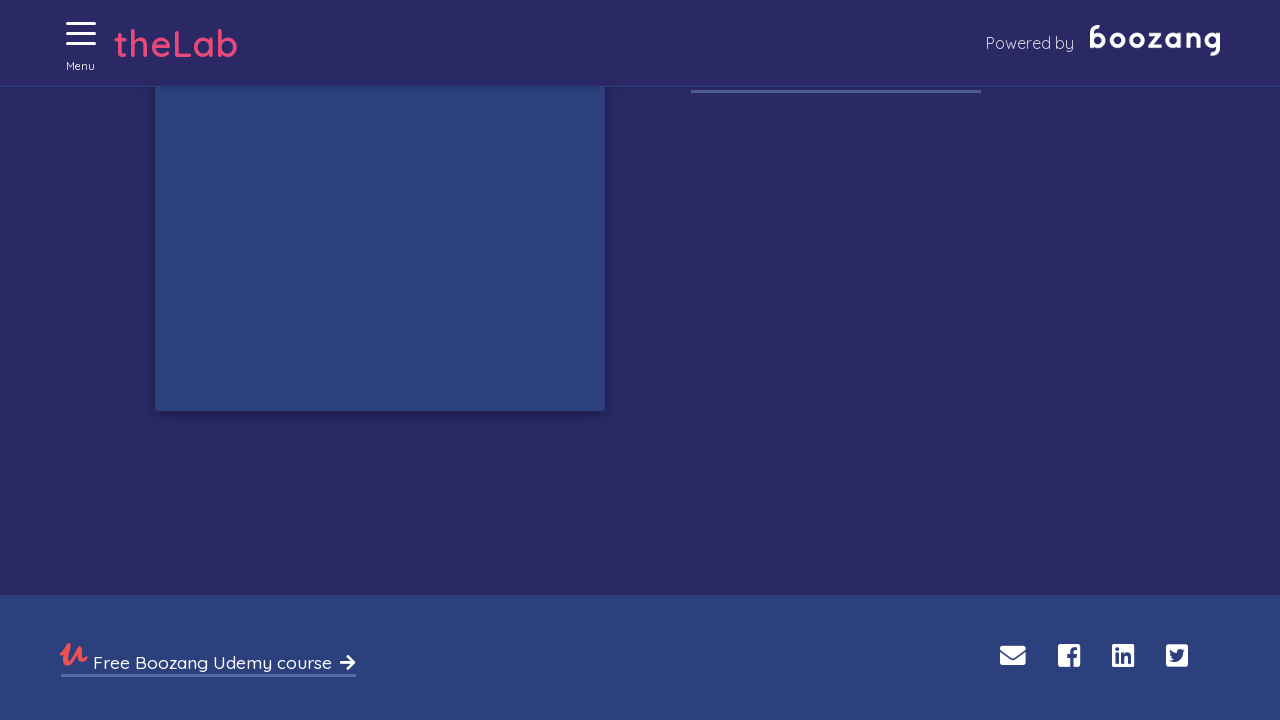

Waited for kittens to appear
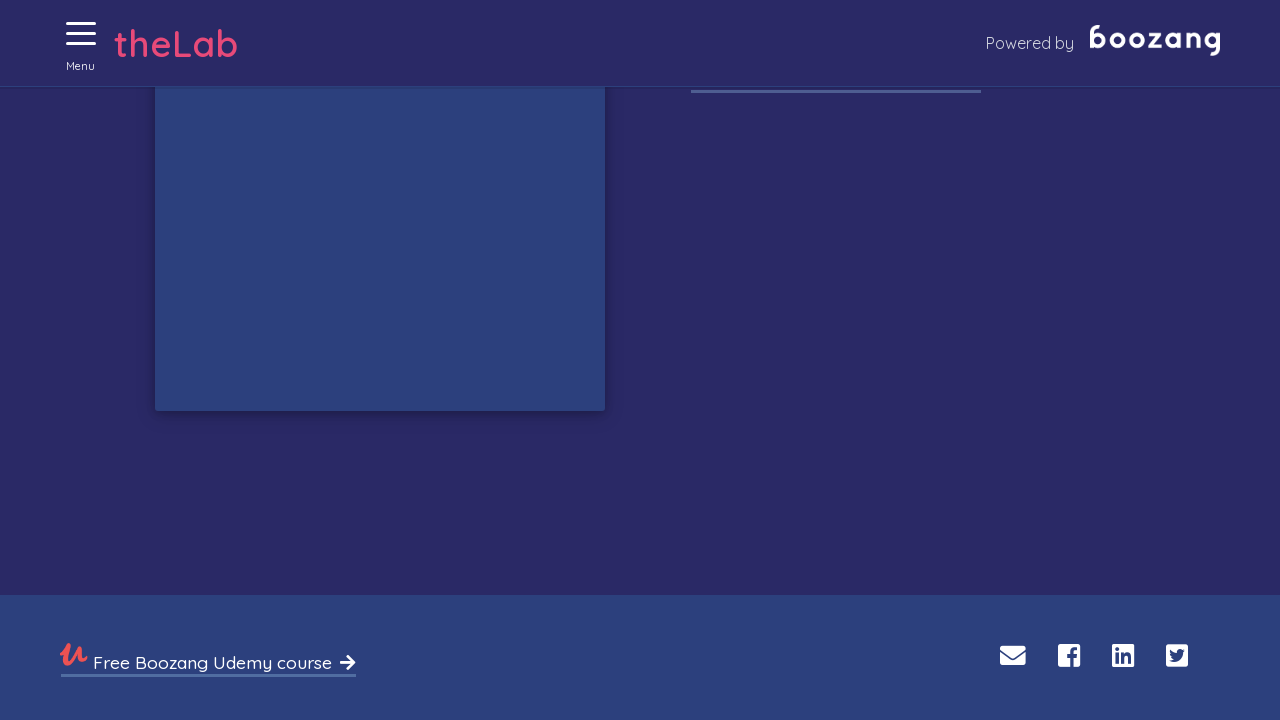

Waited for kittens to appear
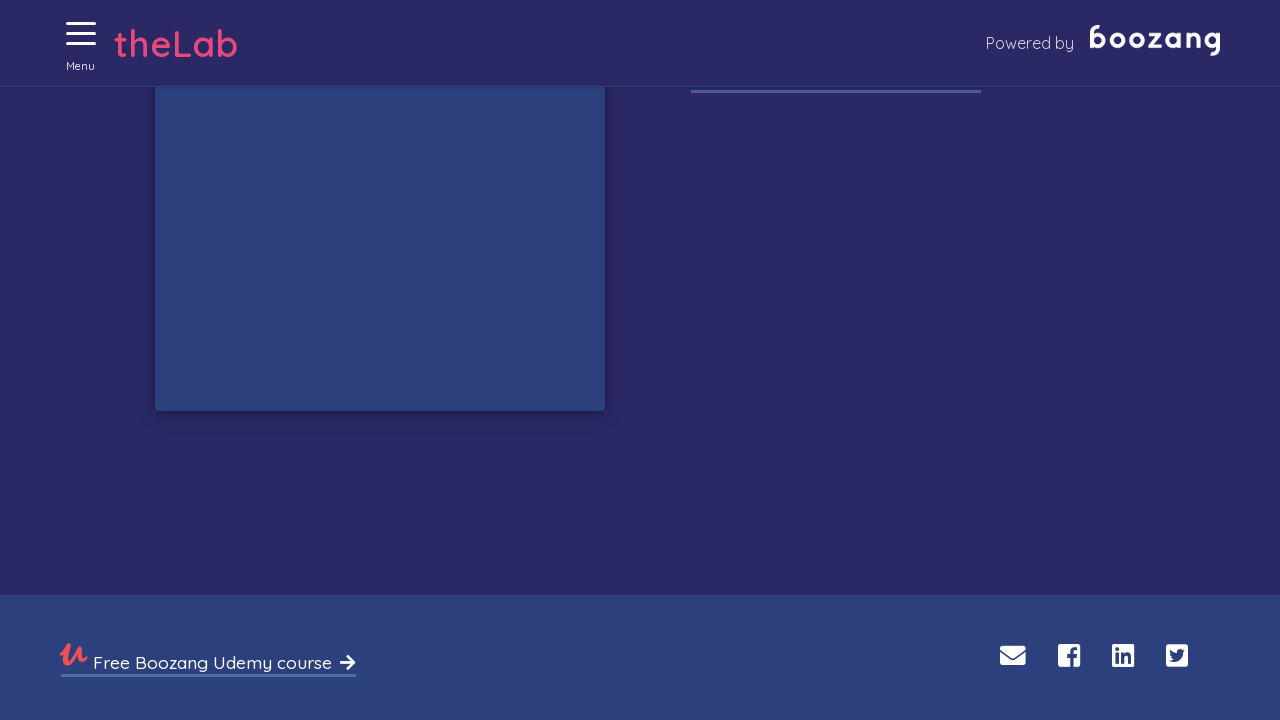

Waited for kittens to appear
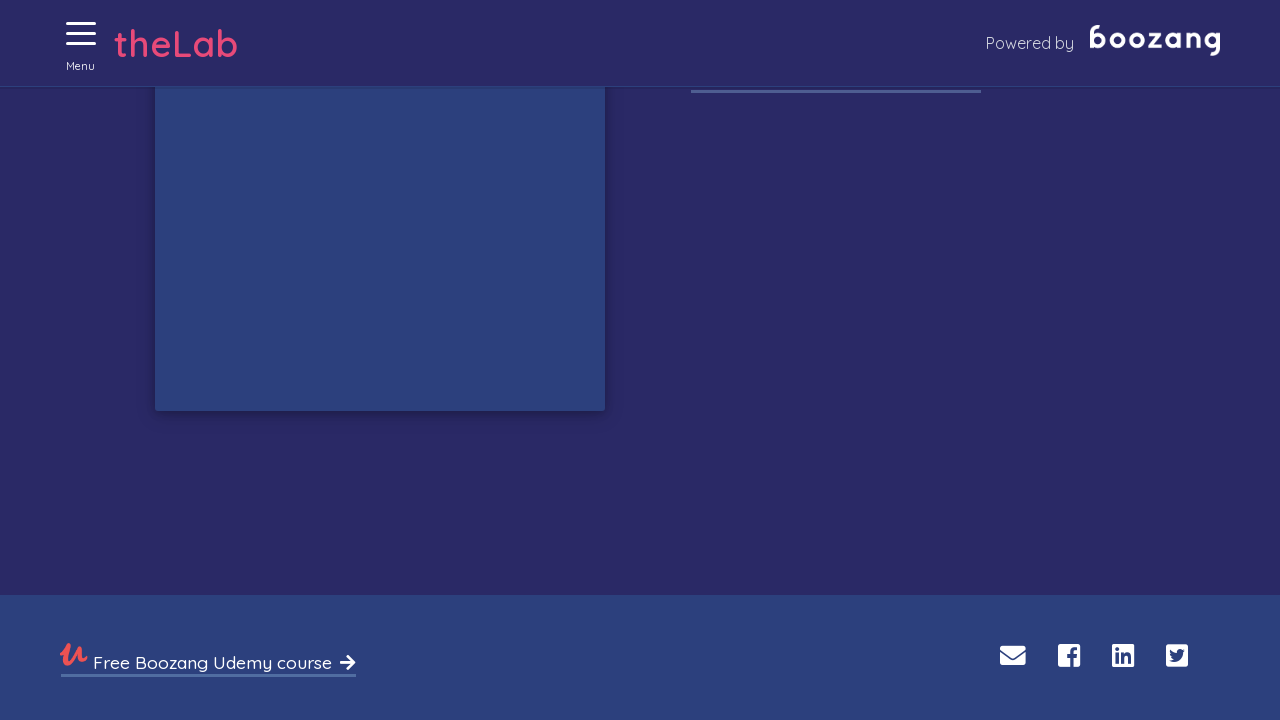

Waited for kittens to appear
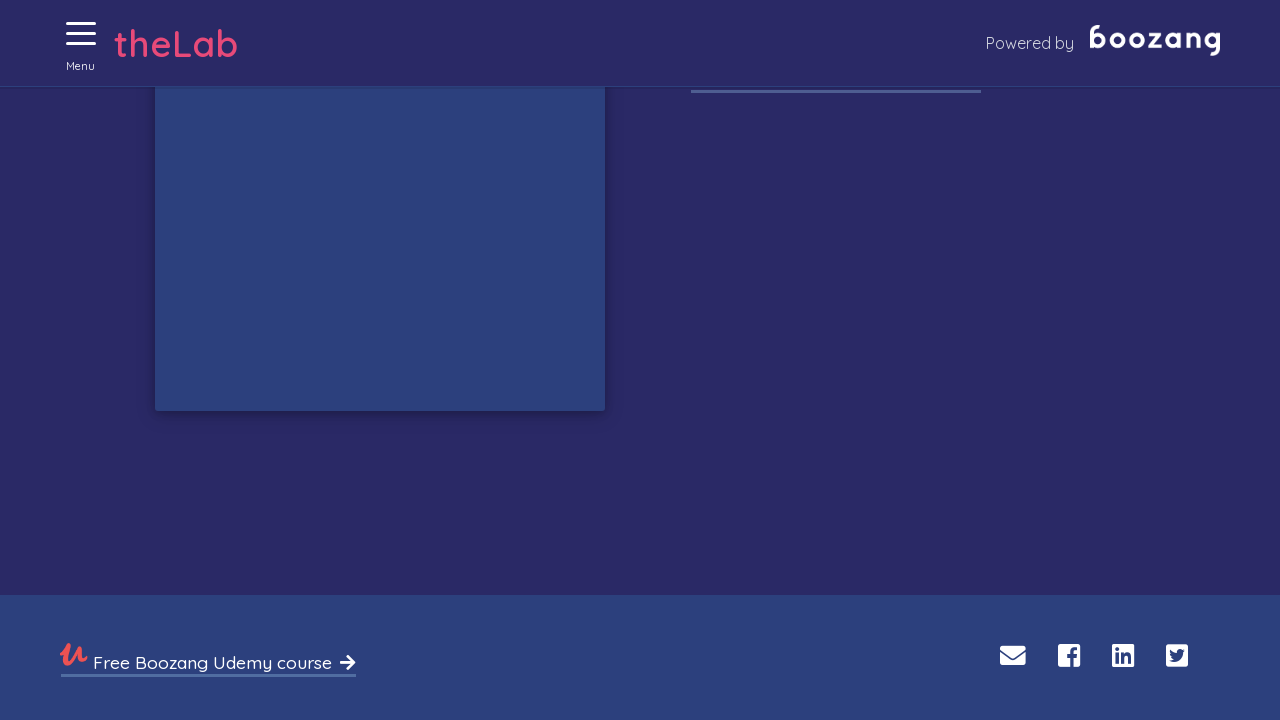

Waited for kittens to appear
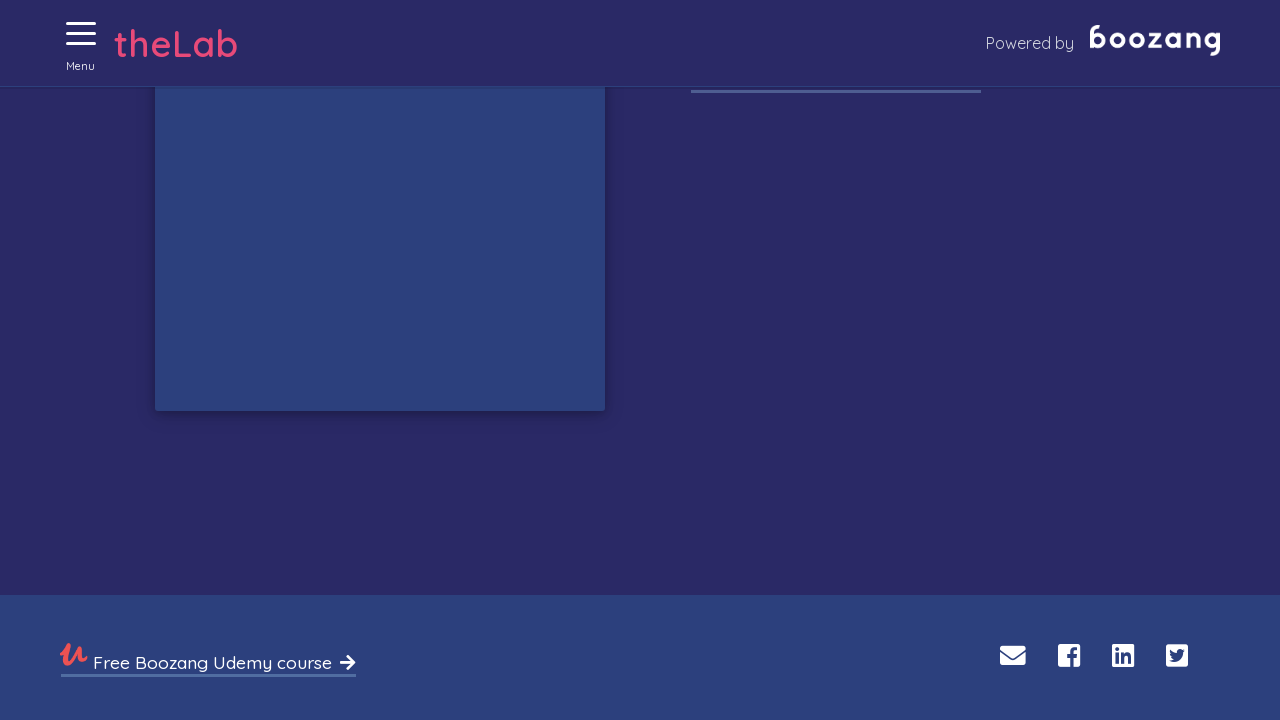

Waited for kittens to appear
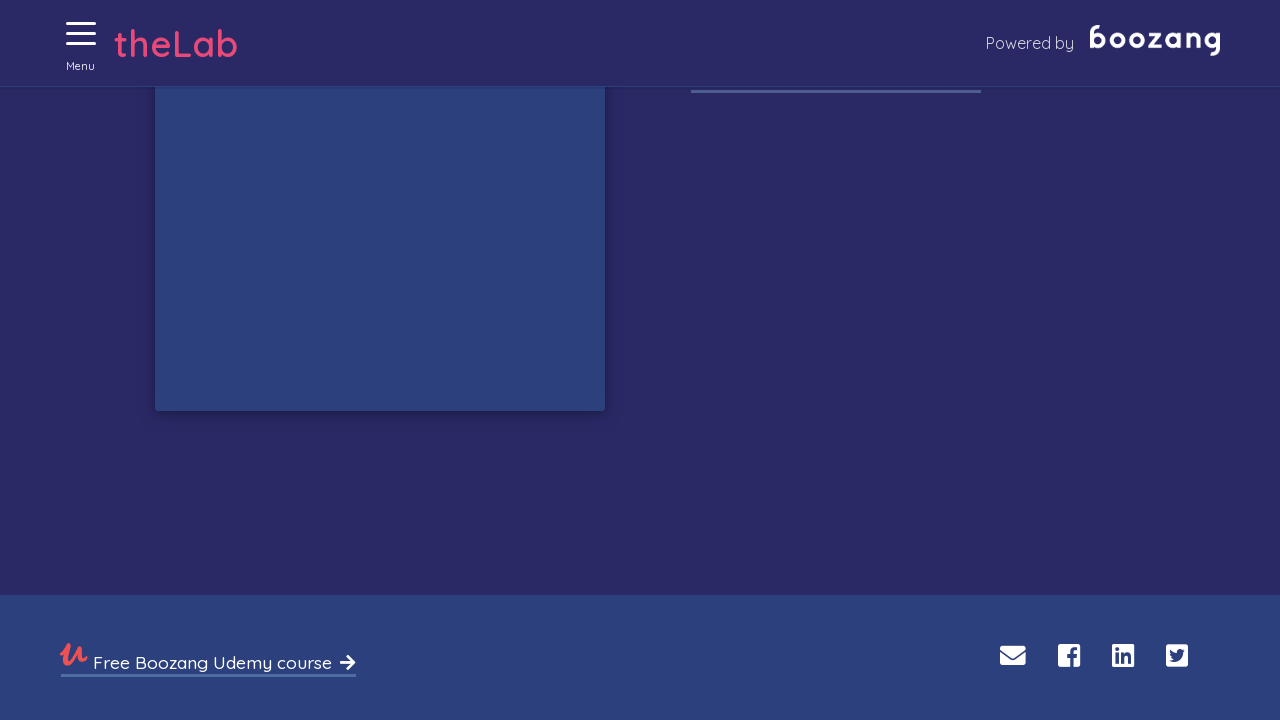

Waited for kittens to appear
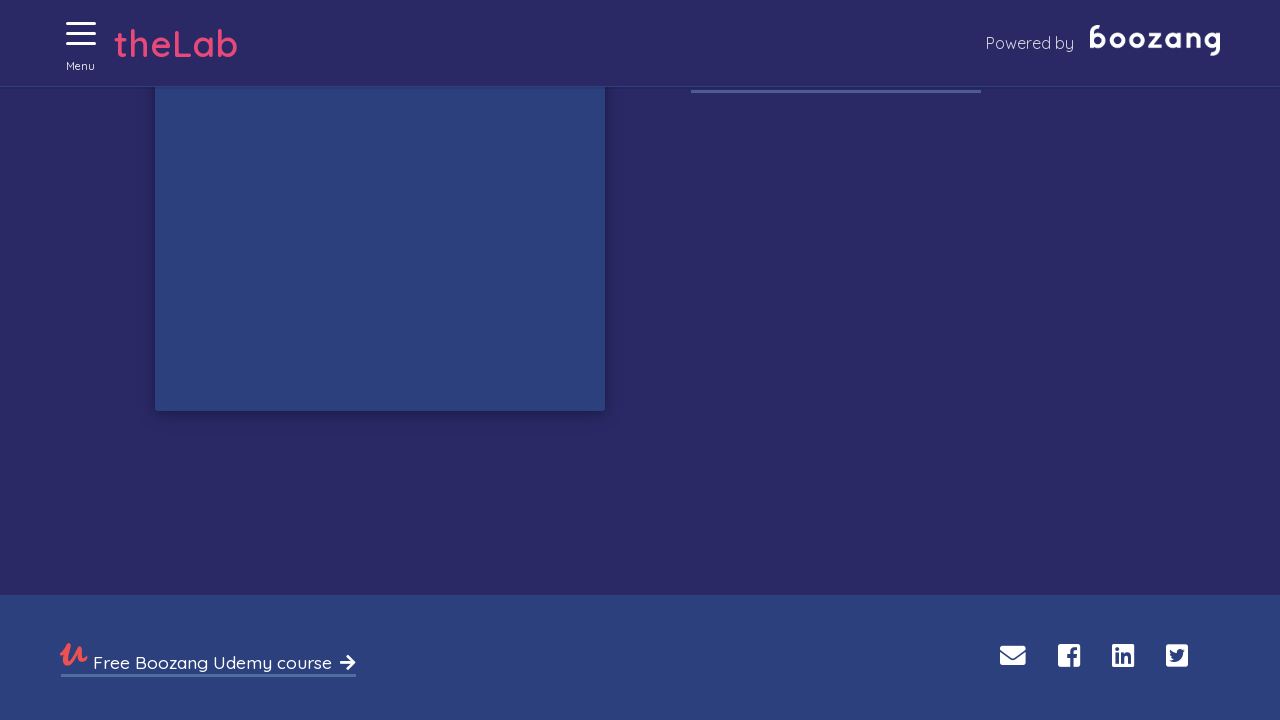

Waited for kittens to appear
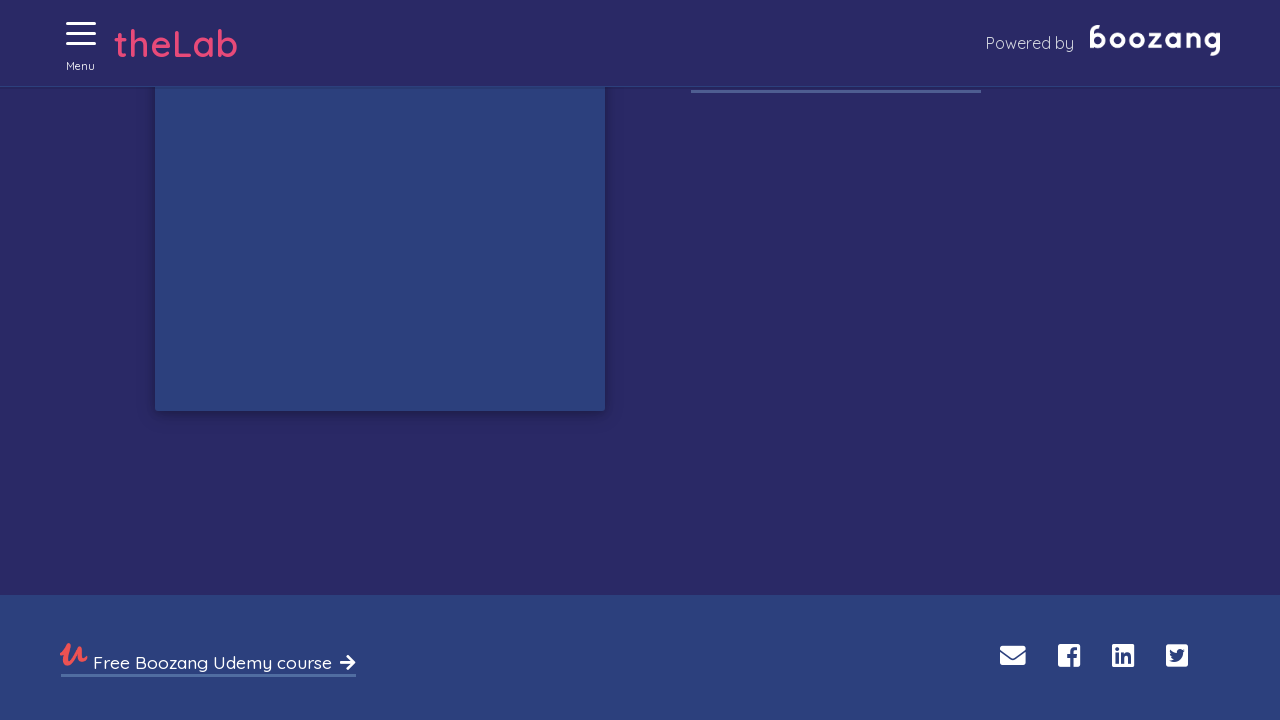

Waited for kittens to appear
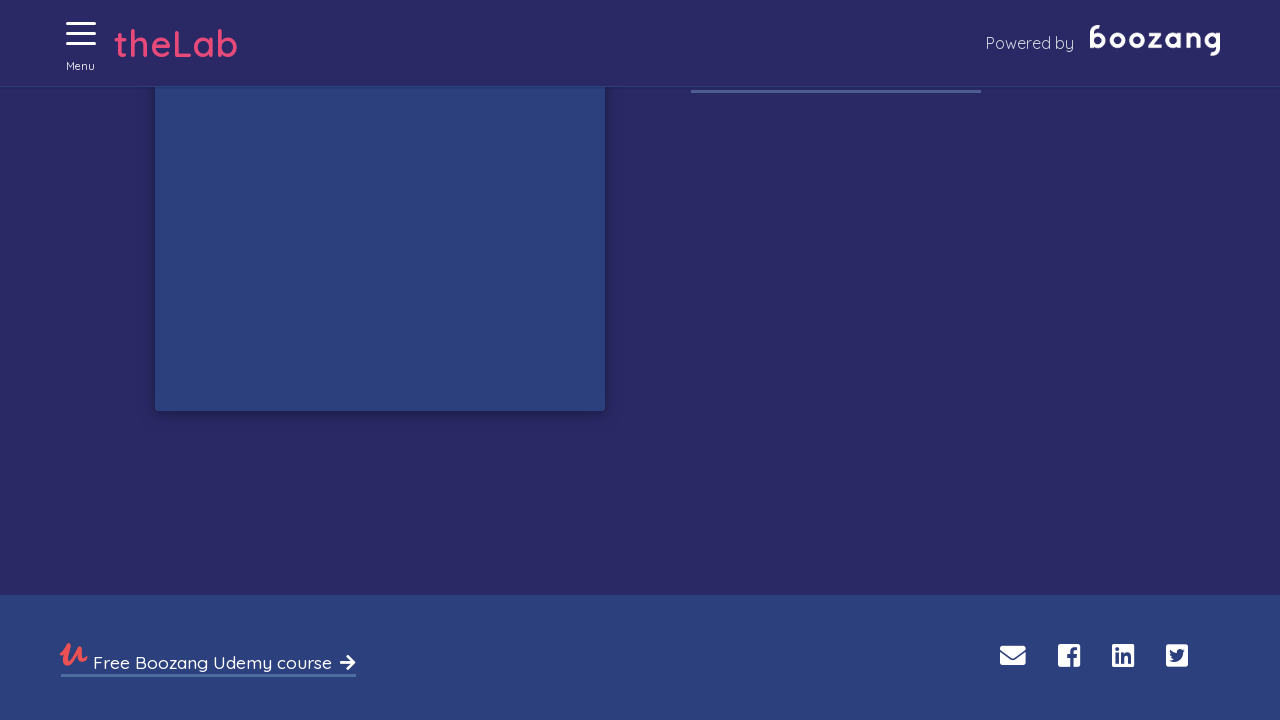

Clicked on a kitten image at (298, 332) on xpath=//img[@alt='Cat'] >> nth=0
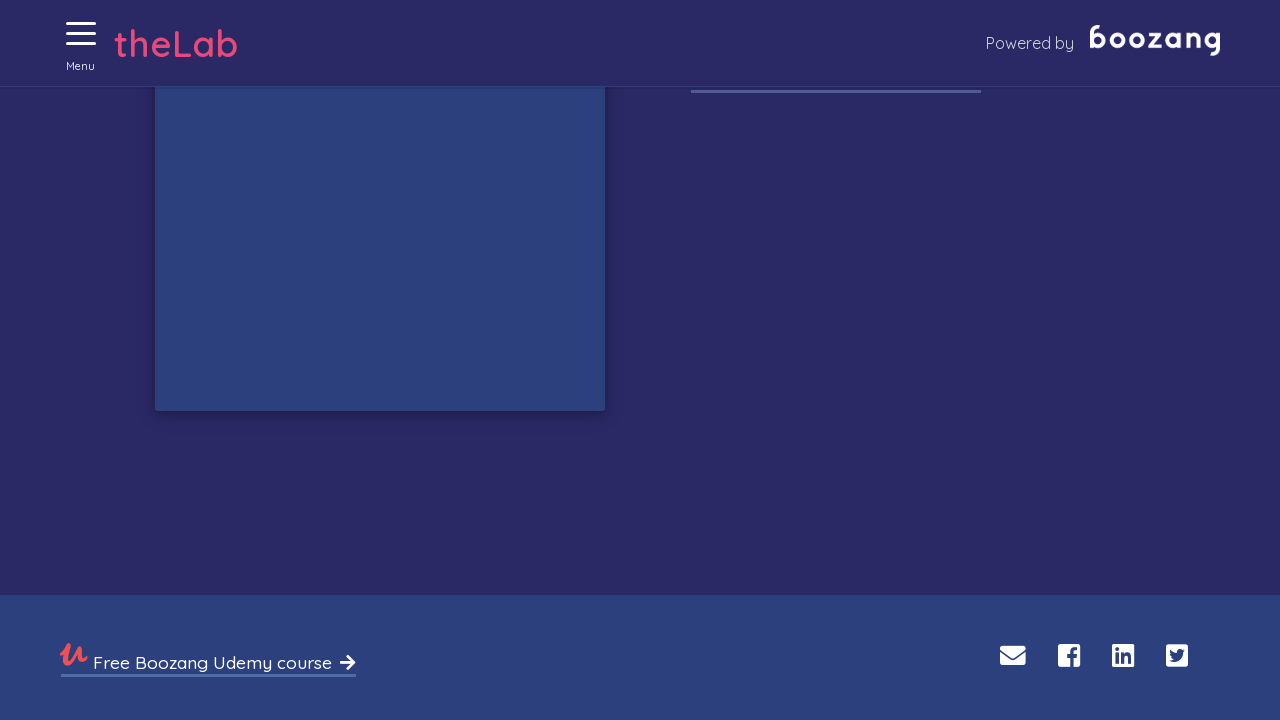

Waited for kittens to appear
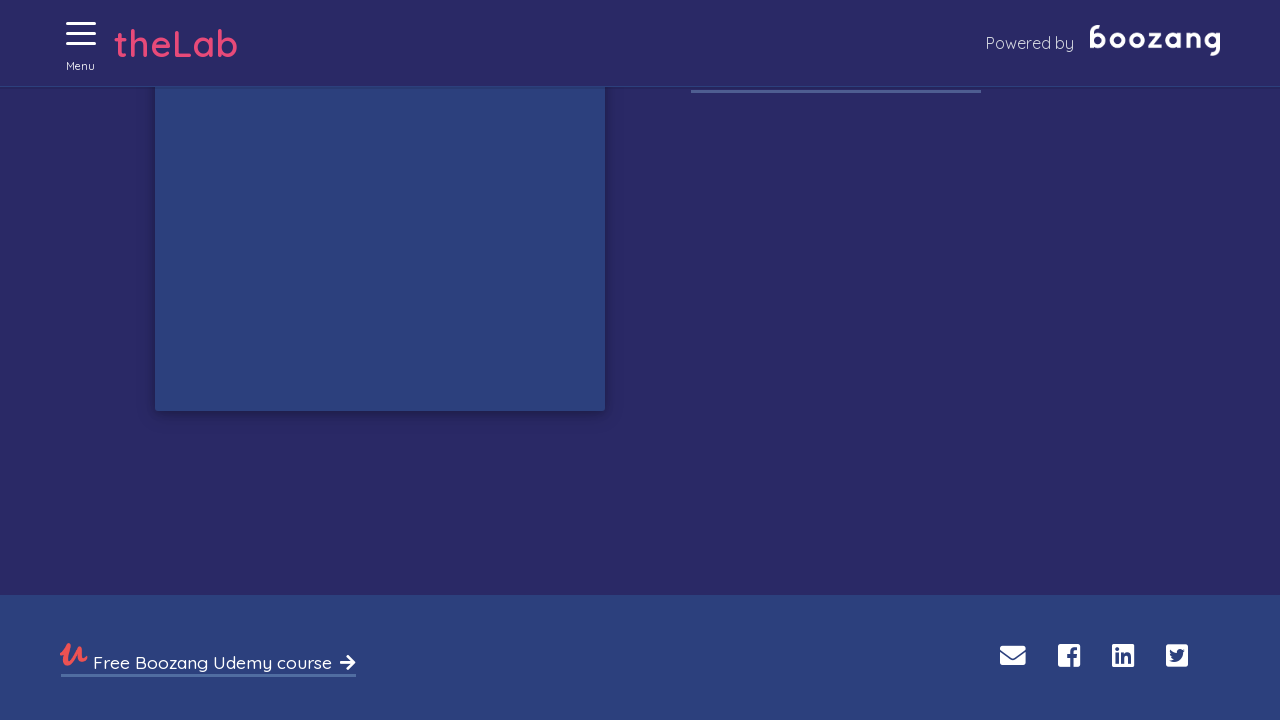

Waited for kittens to appear
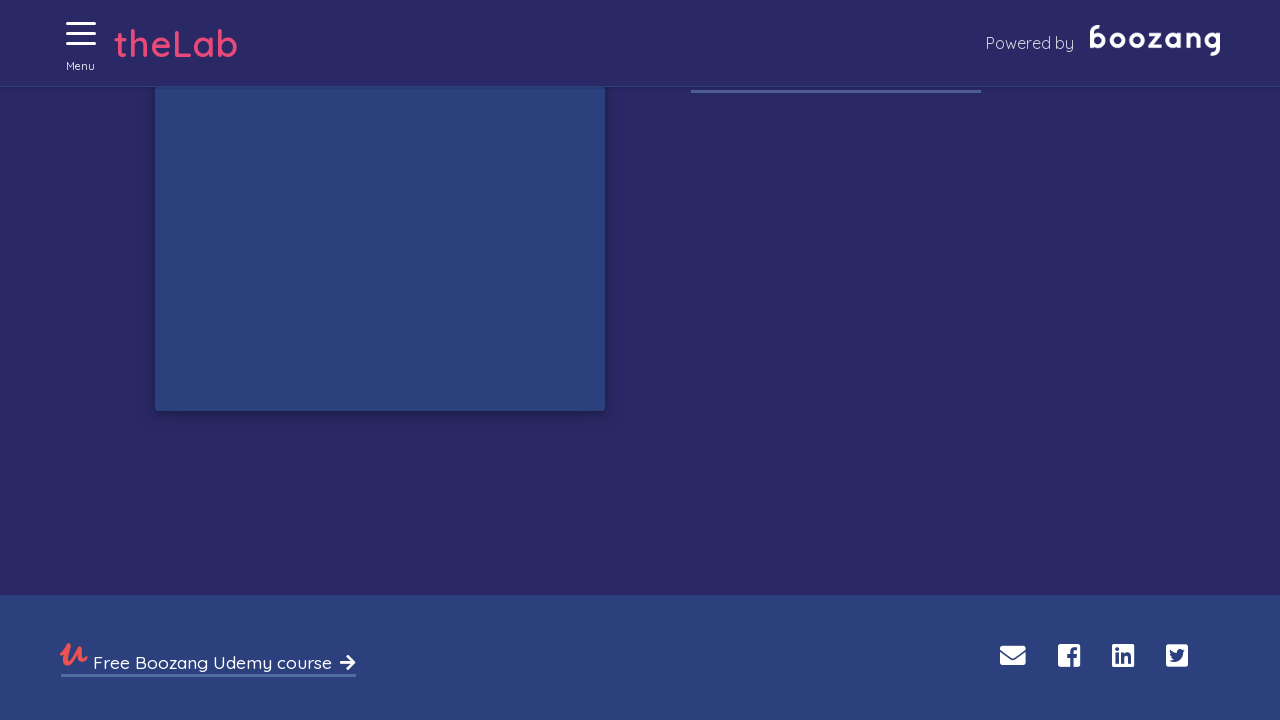

Waited for kittens to appear
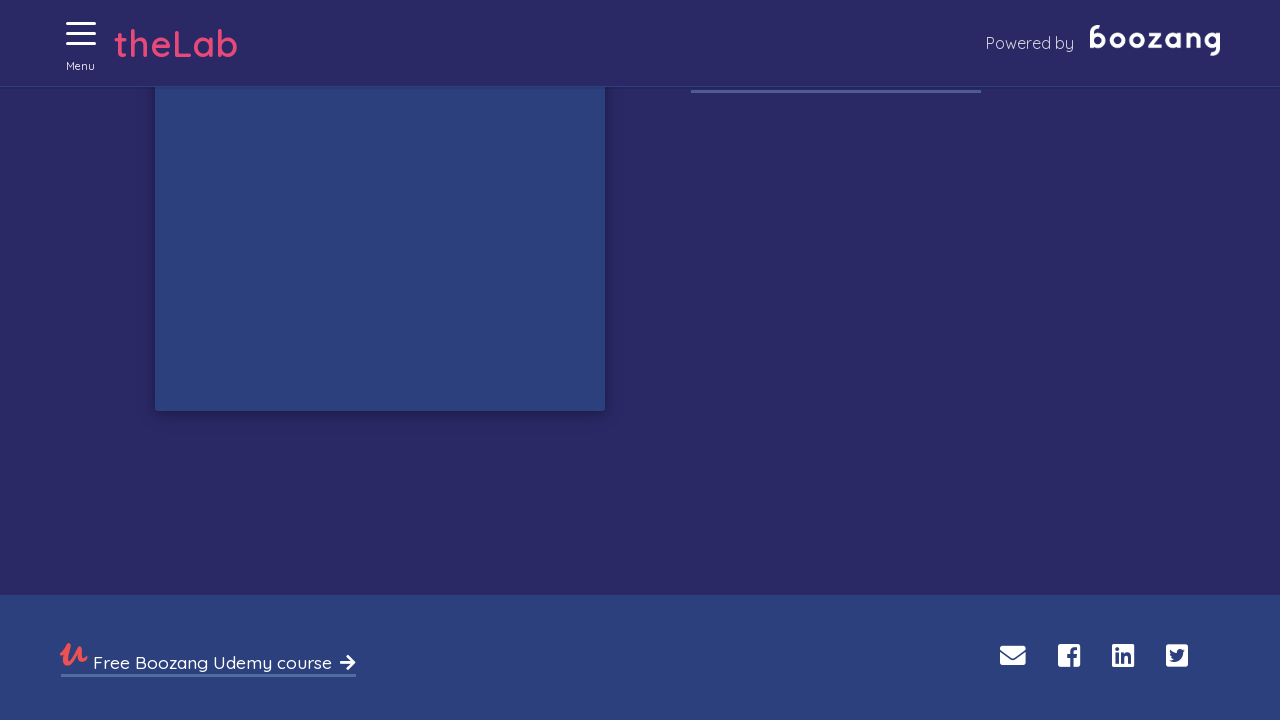

Clicked on a kitten image at (244, 235) on xpath=//img[@alt='Cat'] >> nth=0
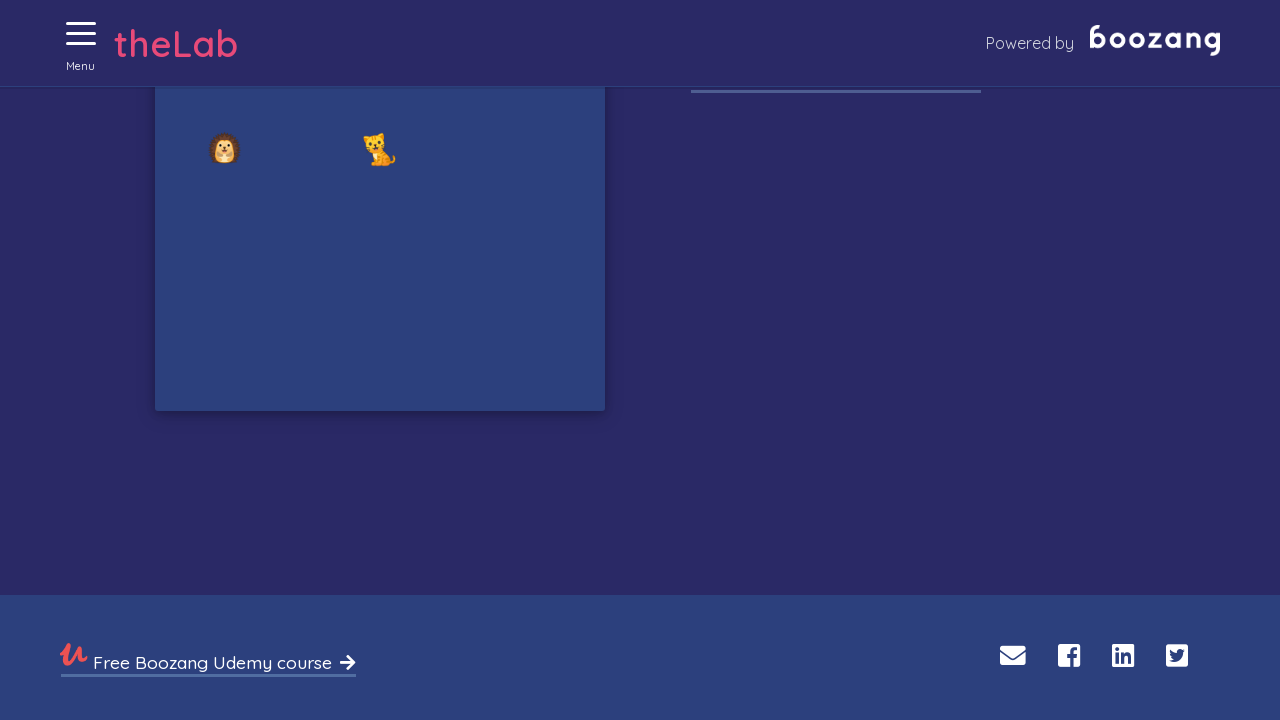

Waited for kittens to appear
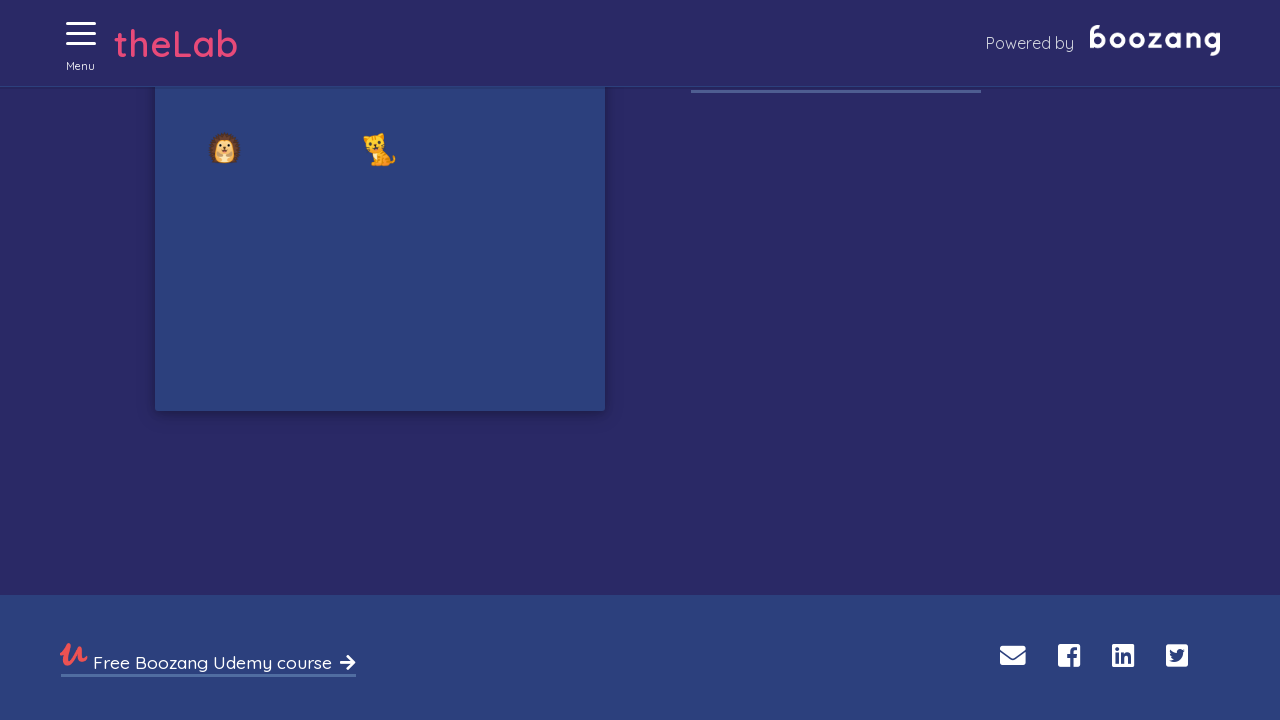

Clicked on a kitten image at (380, 149) on xpath=//img[@alt='Cat'] >> nth=0
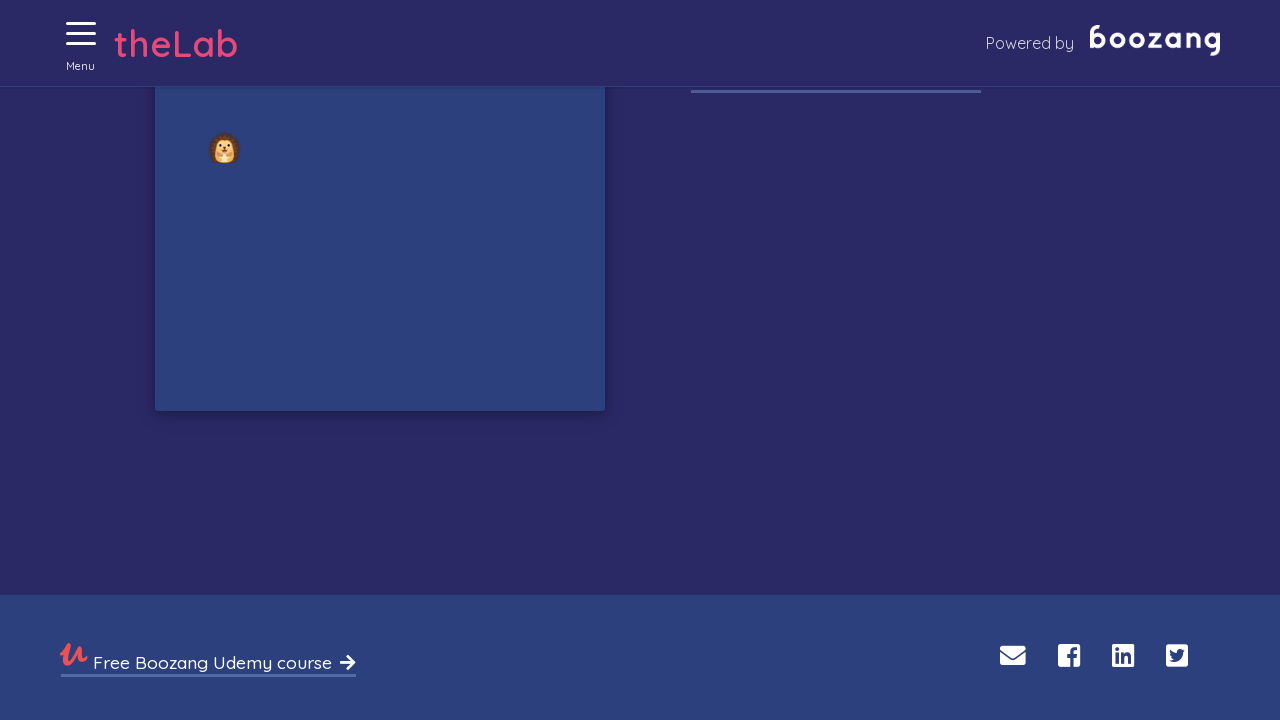

Waited for kittens to appear
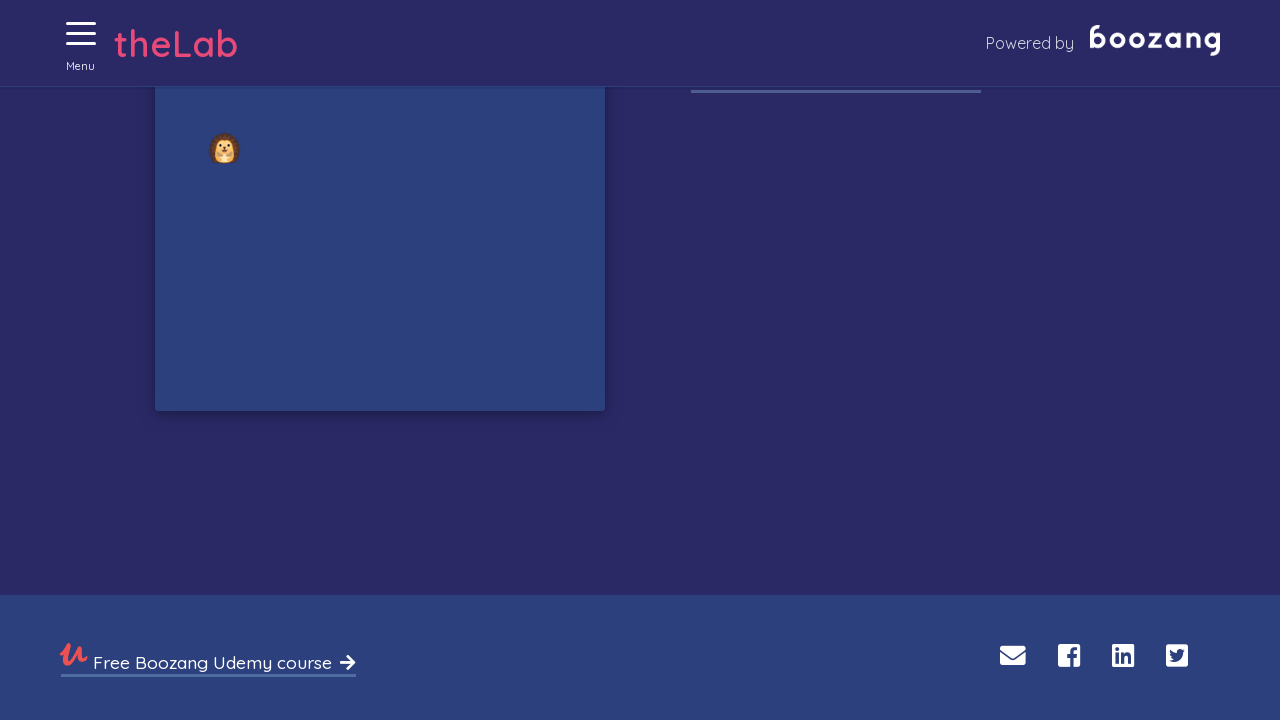

Waited for kittens to appear
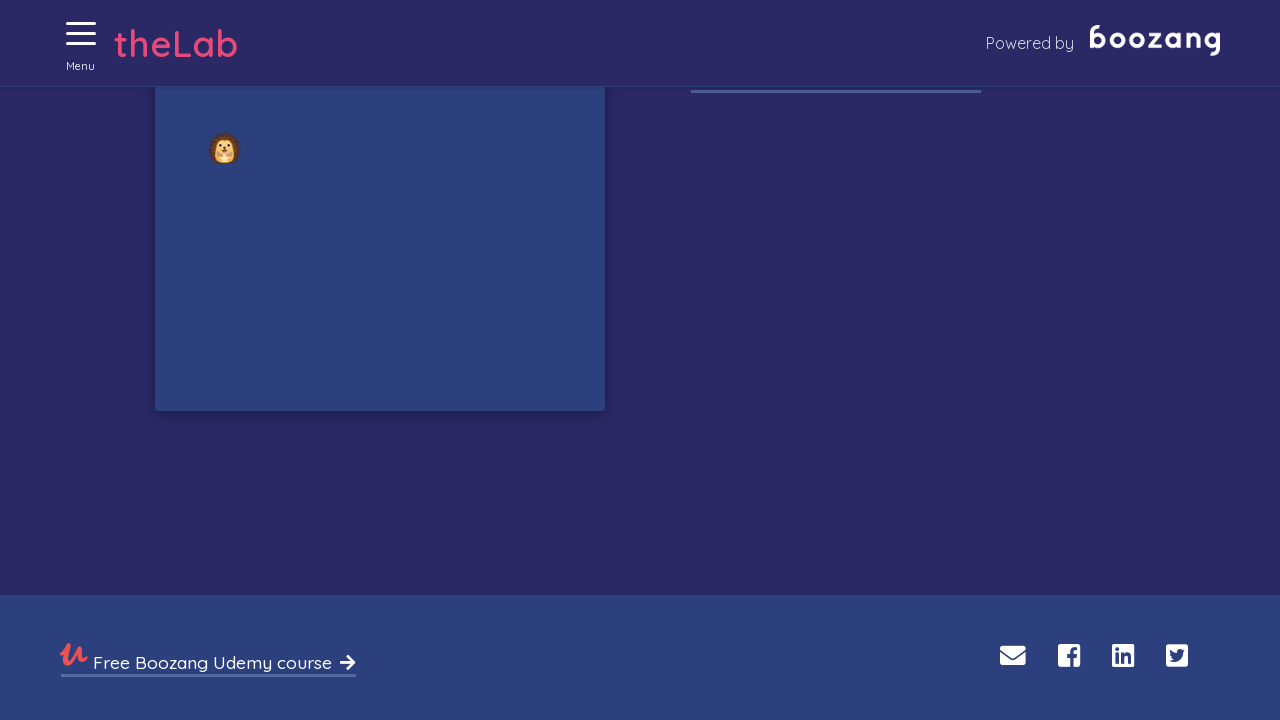

Waited for kittens to appear
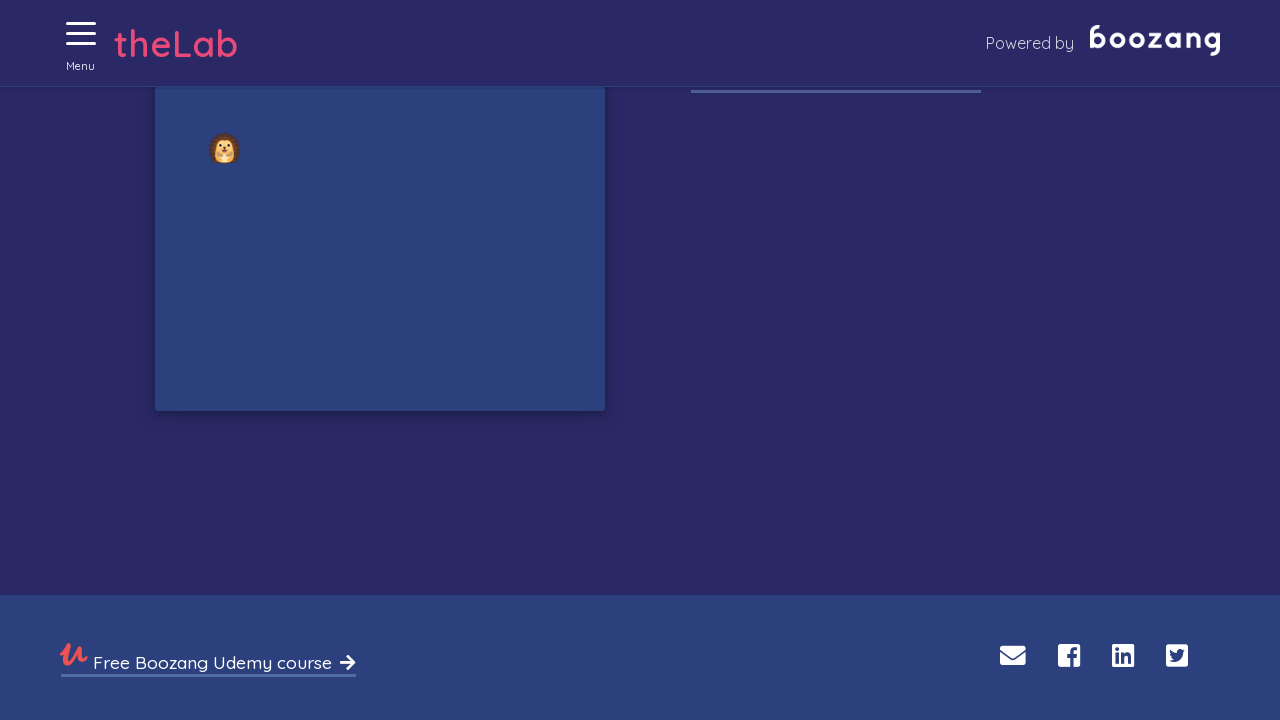

Waited for kittens to appear
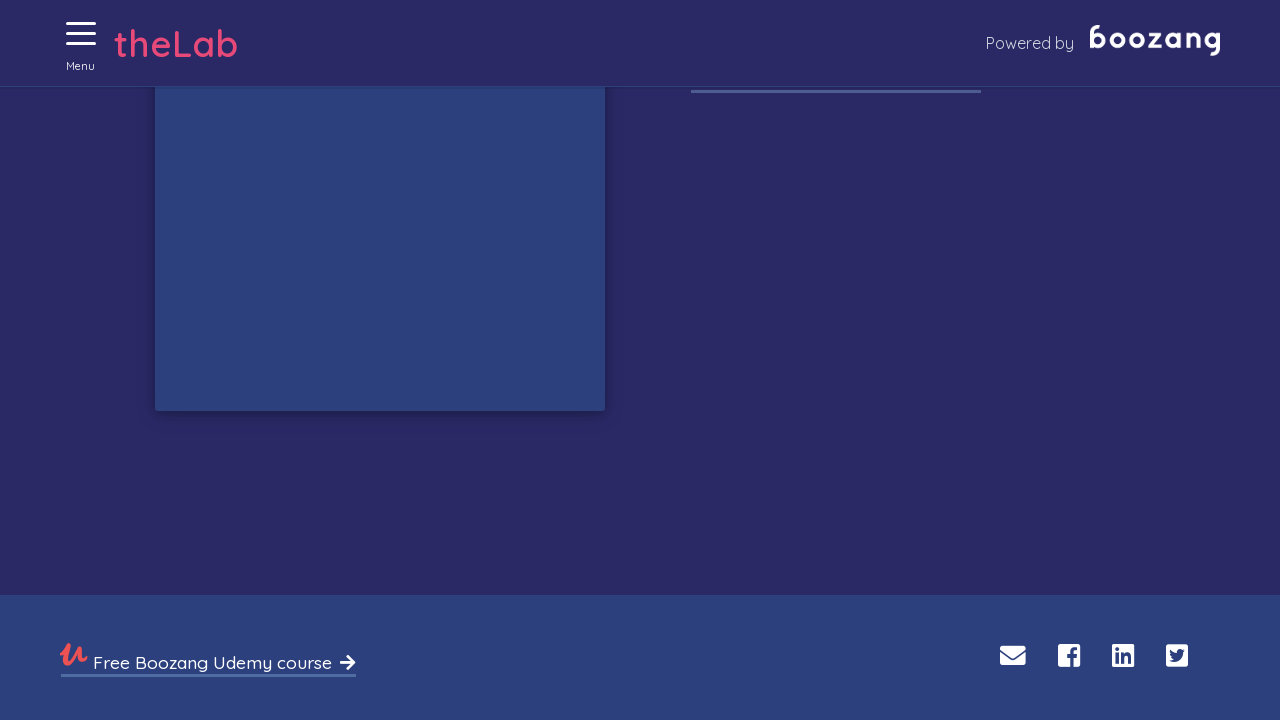

Waited for kittens to appear
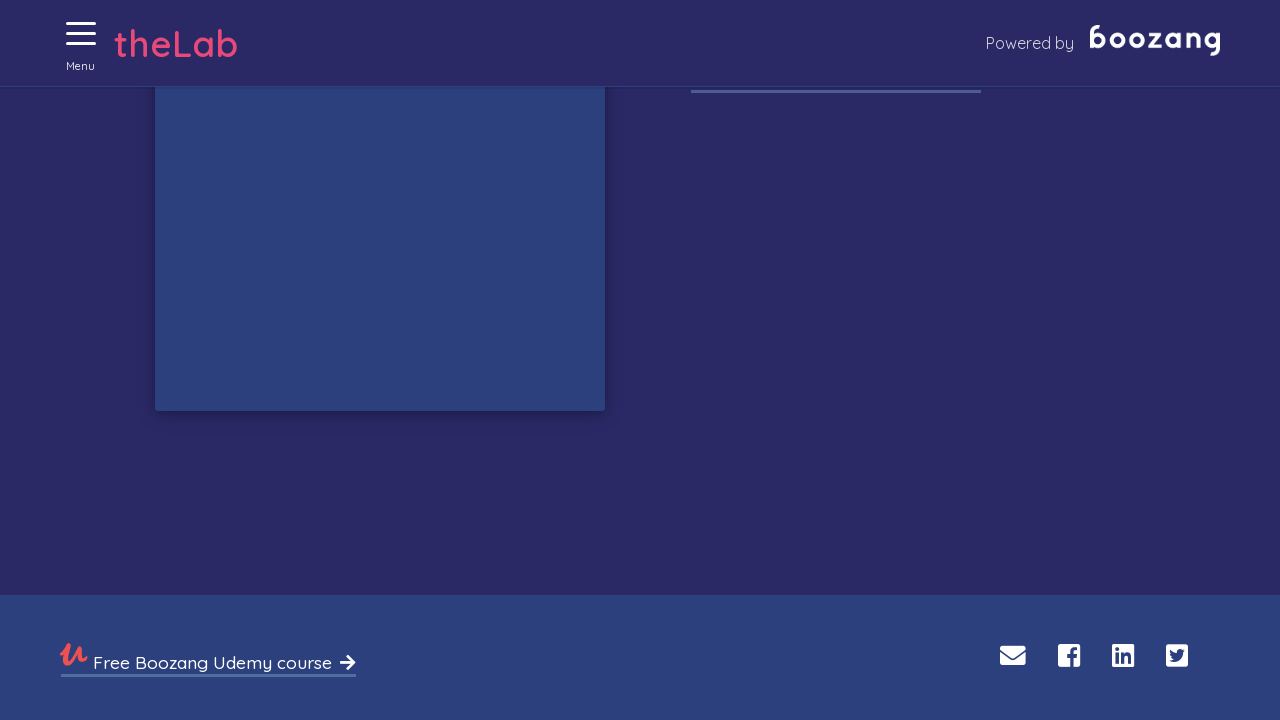

Waited for kittens to appear
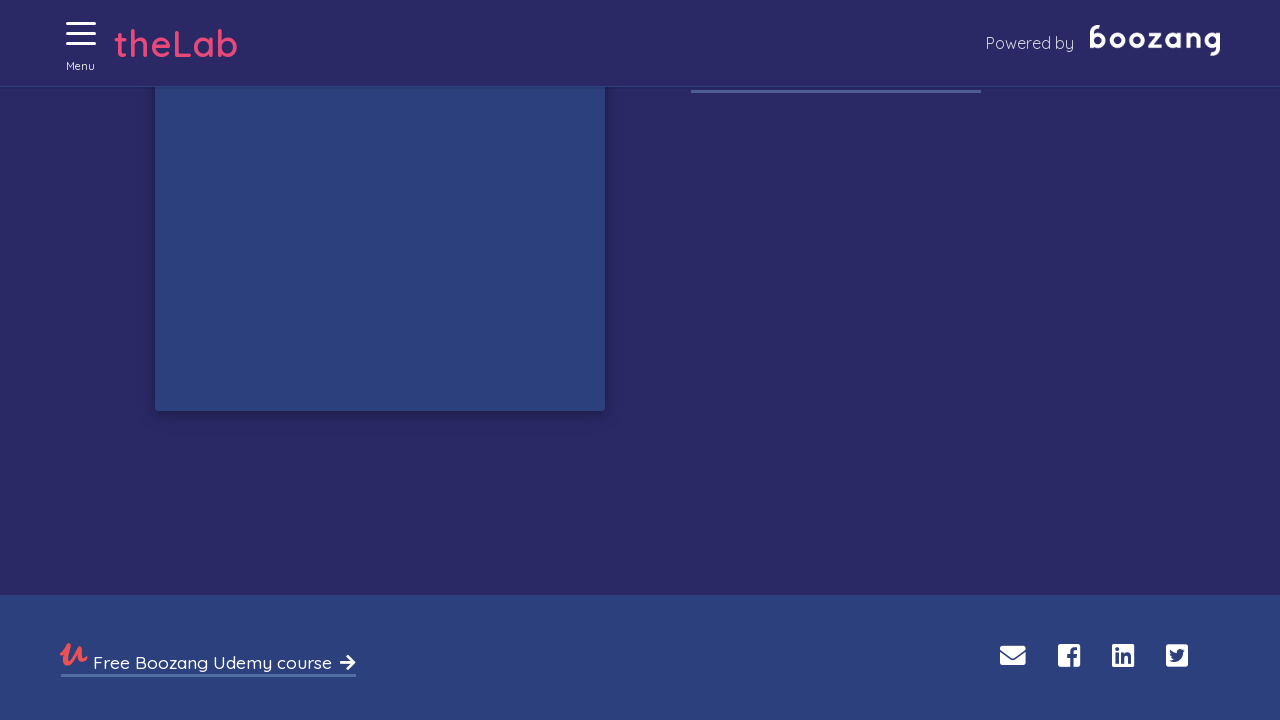

Waited for kittens to appear
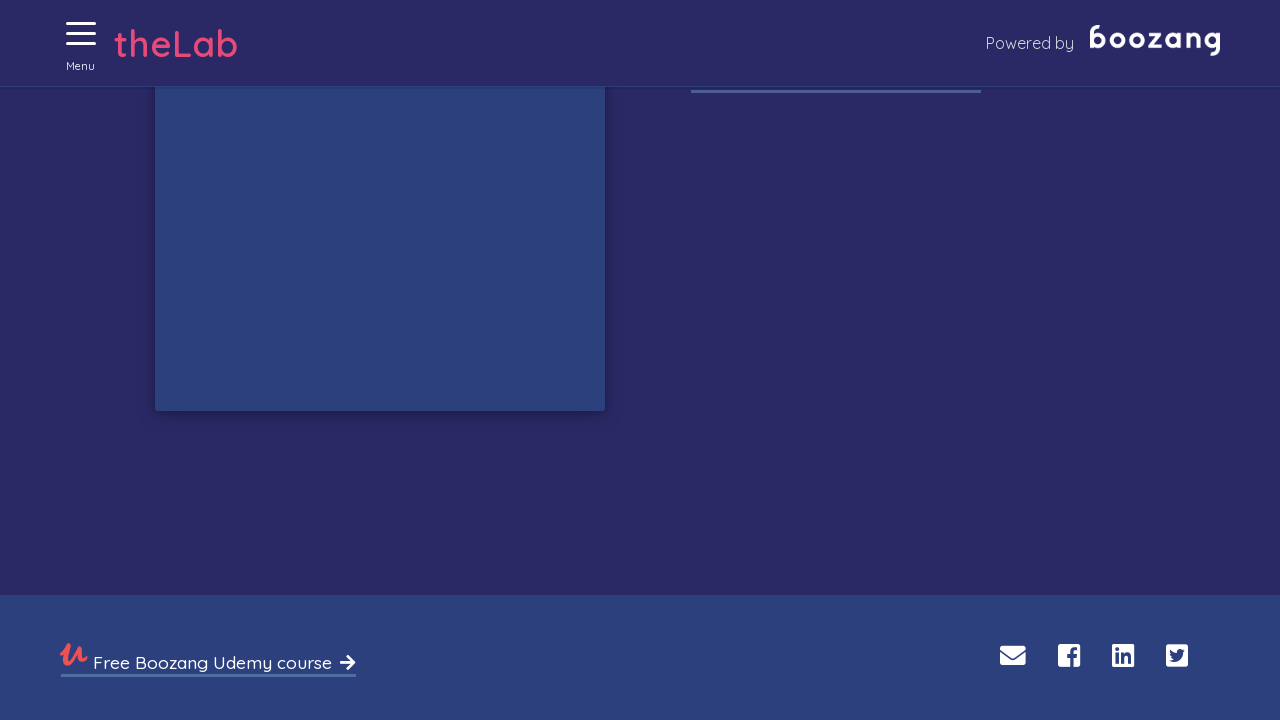

Clicked on a kitten image at (390, 370) on xpath=//img[@alt='Cat'] >> nth=0
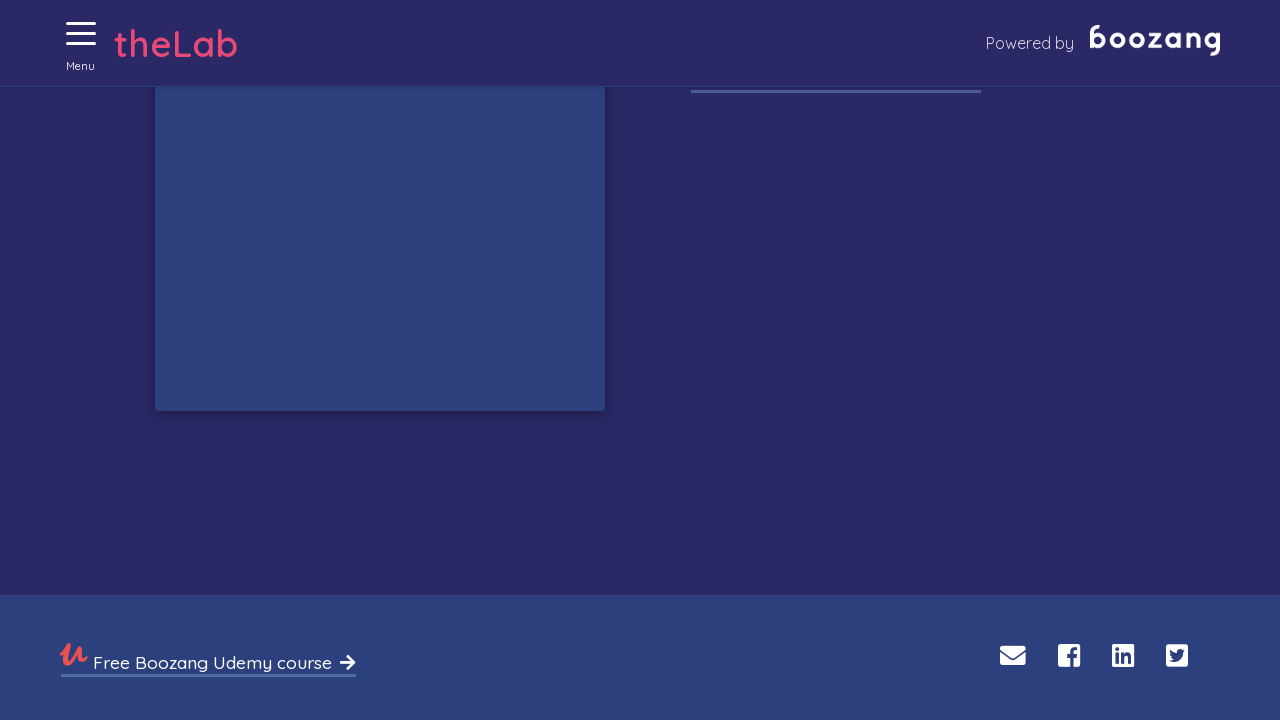

Waited for kittens to appear
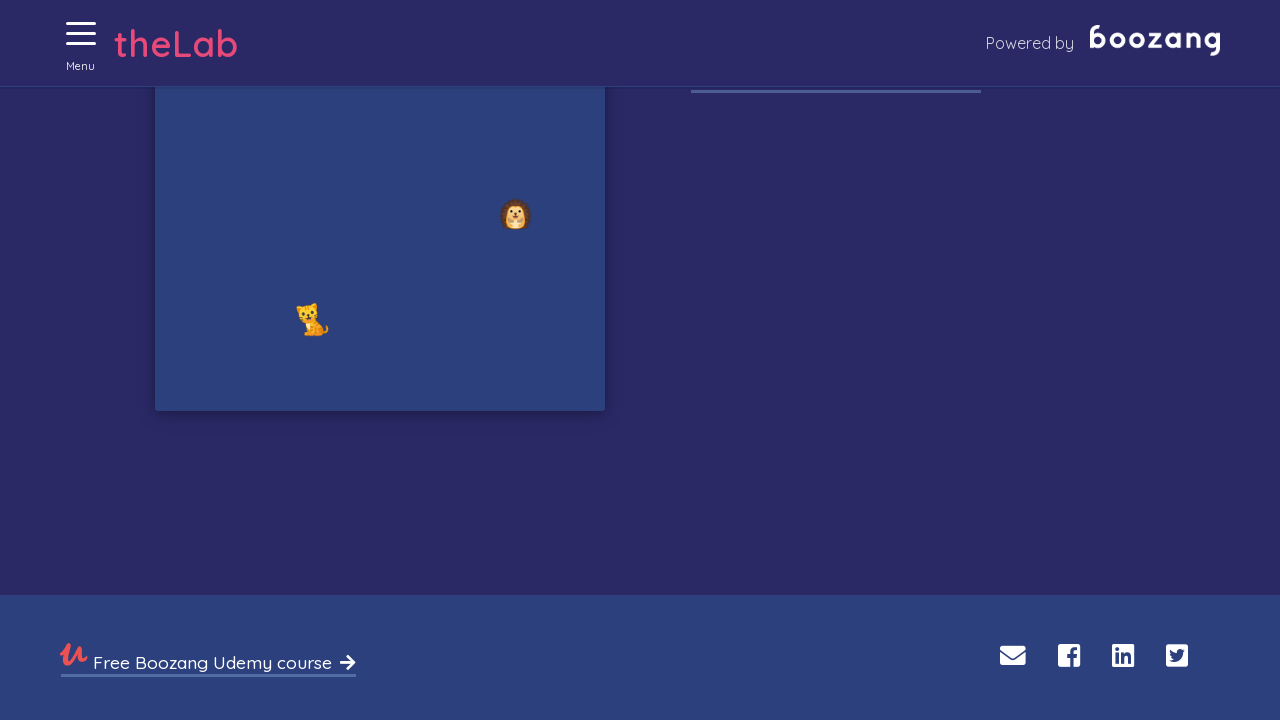

Clicked on a kitten image at (312, 319) on xpath=//img[@alt='Cat'] >> nth=0
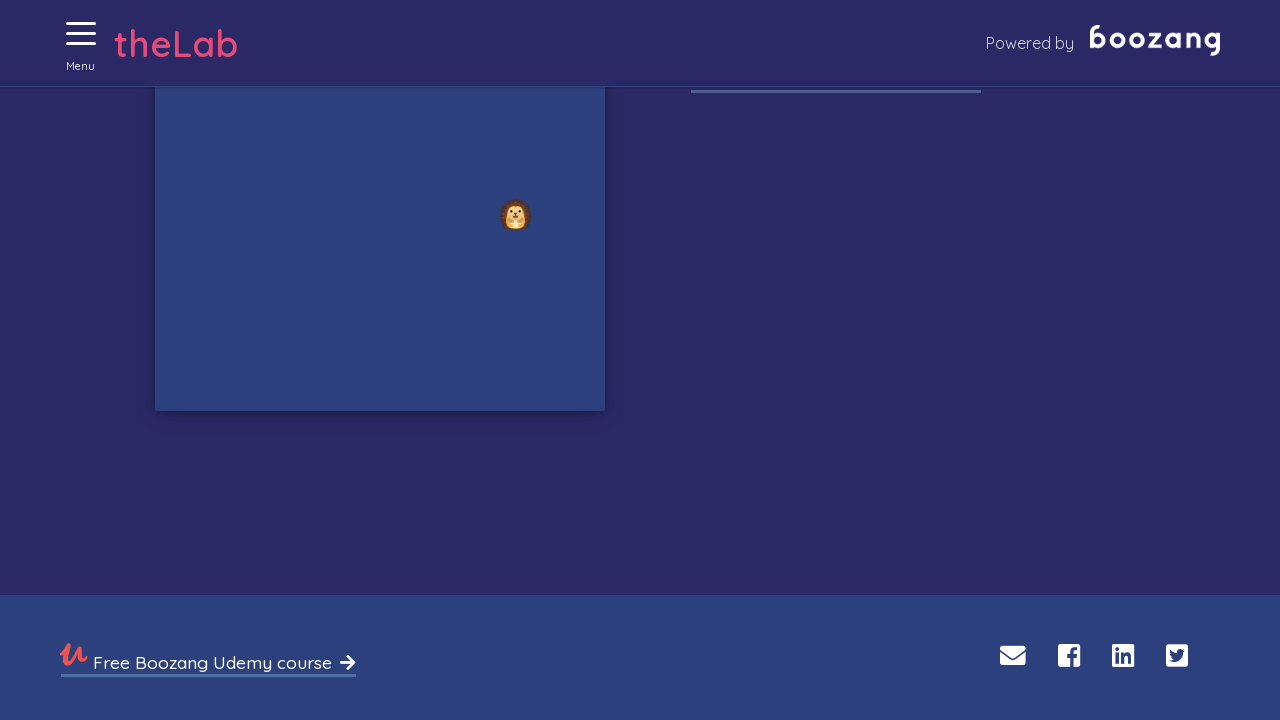

Waited for kittens to appear
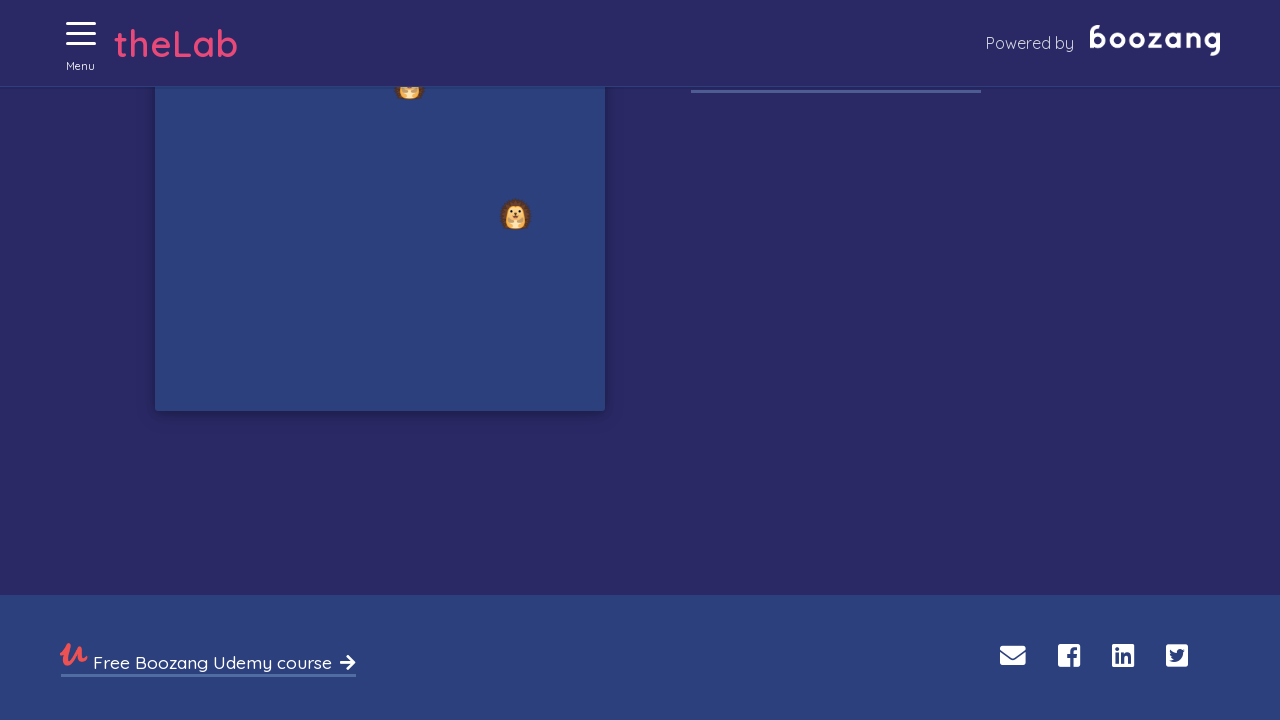

Waited for kittens to appear
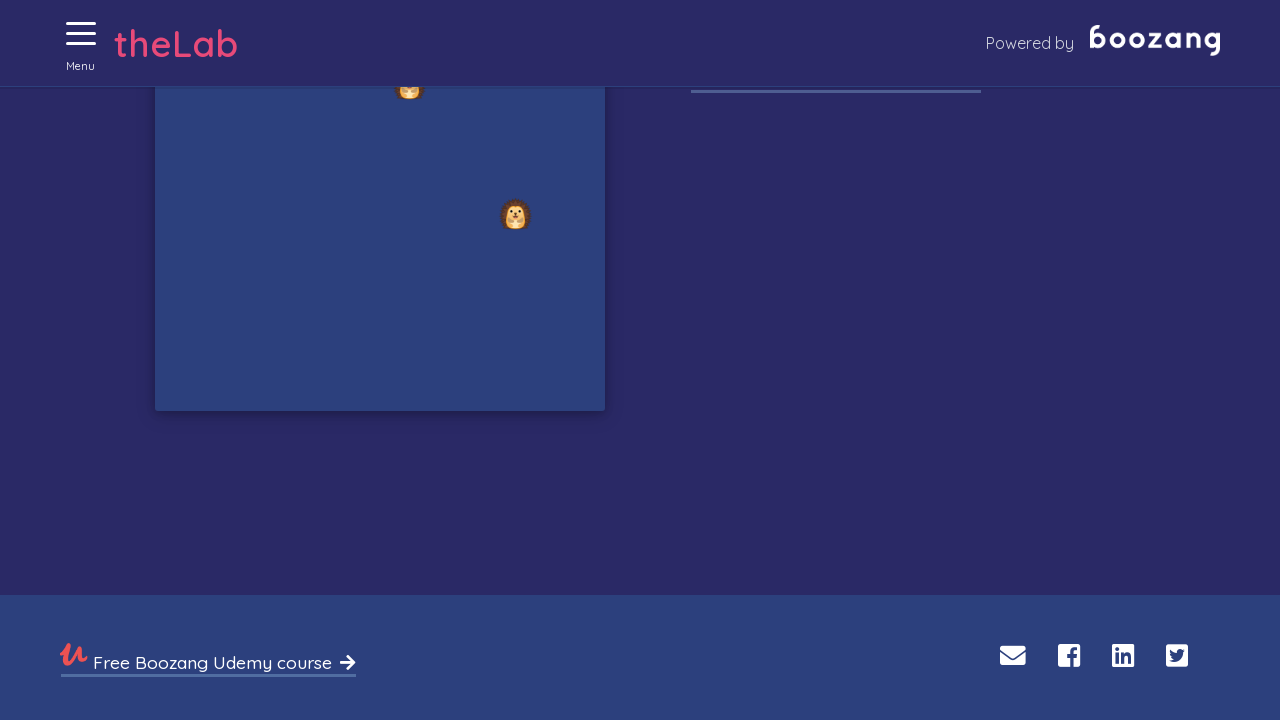

Waited for kittens to appear
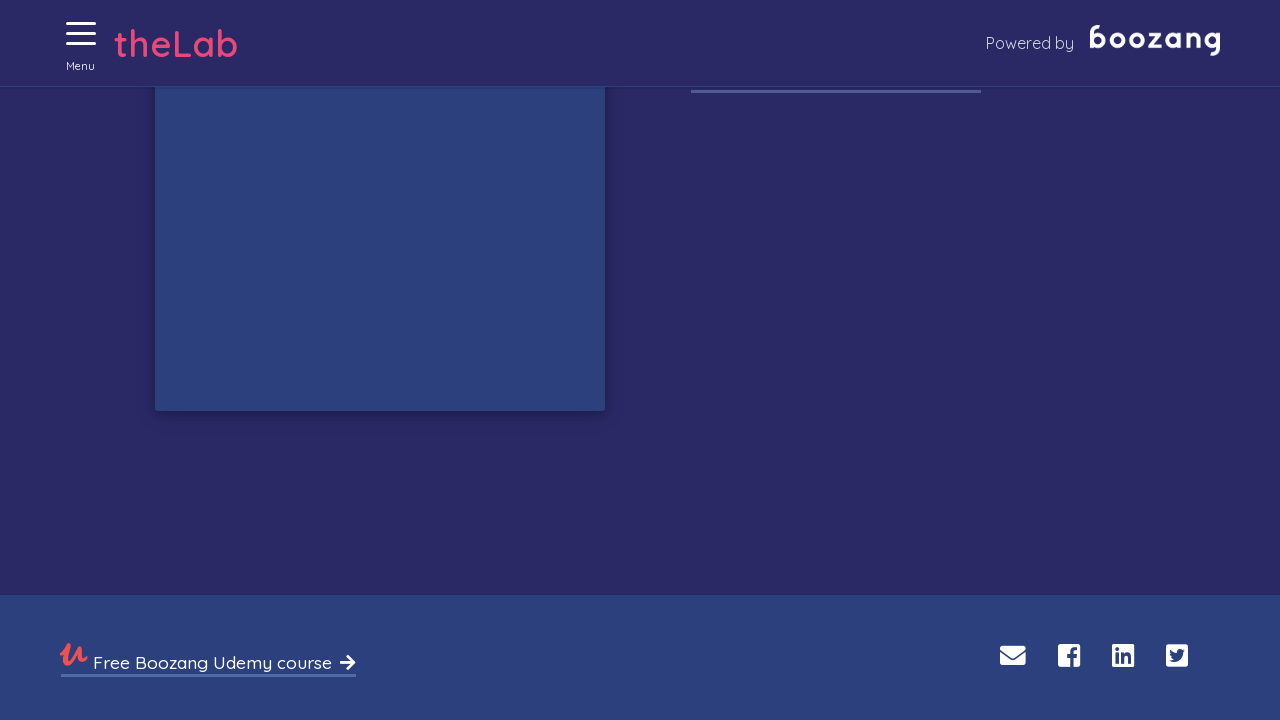

Waited for kittens to appear
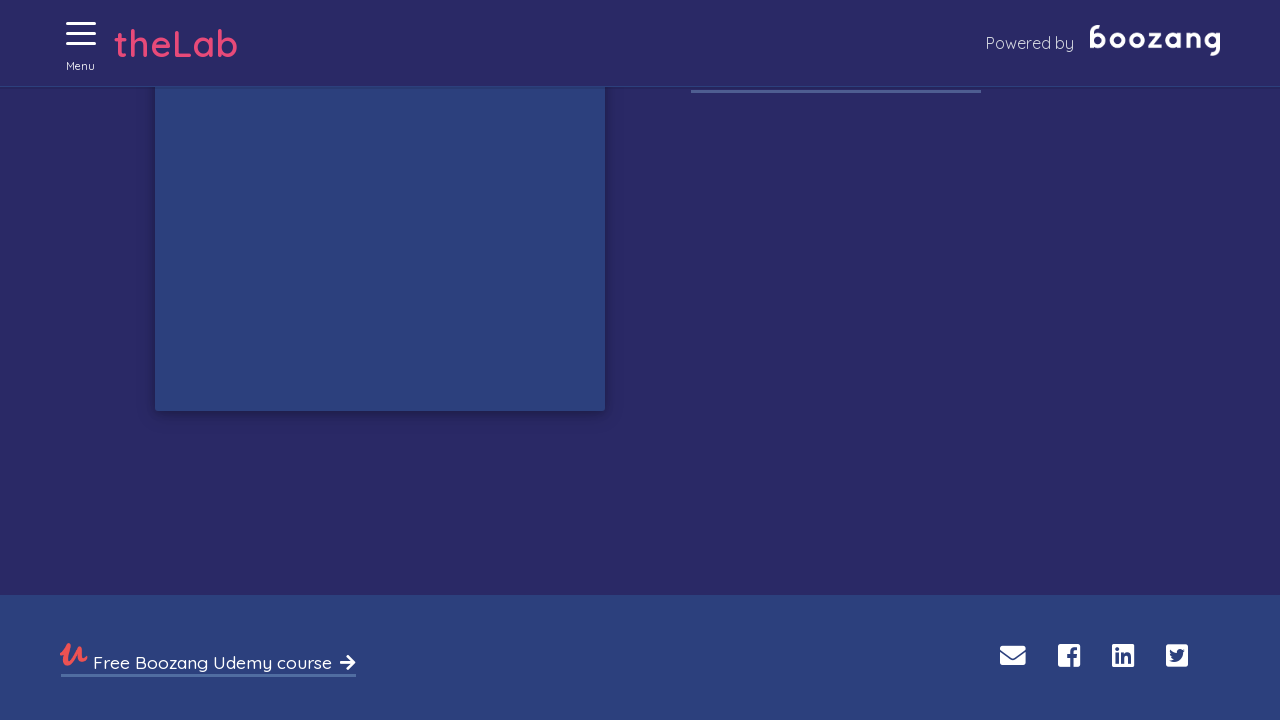

Waited for kittens to appear
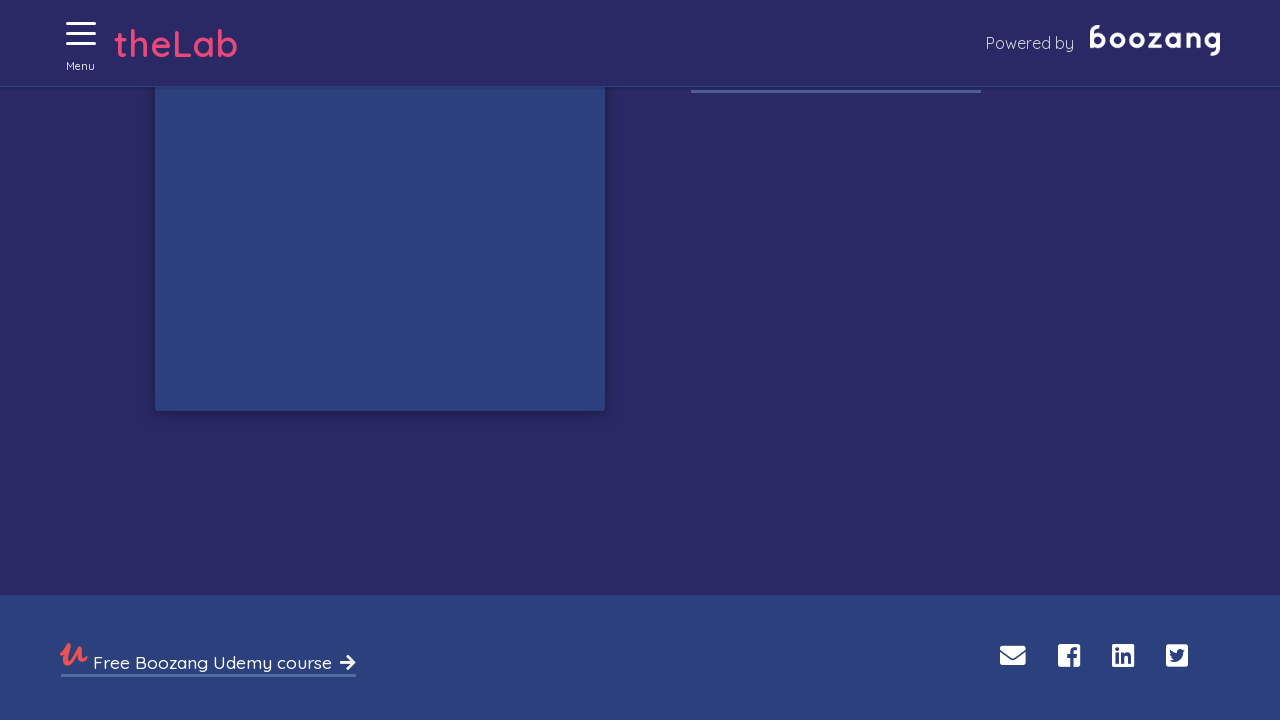

Waited for kittens to appear
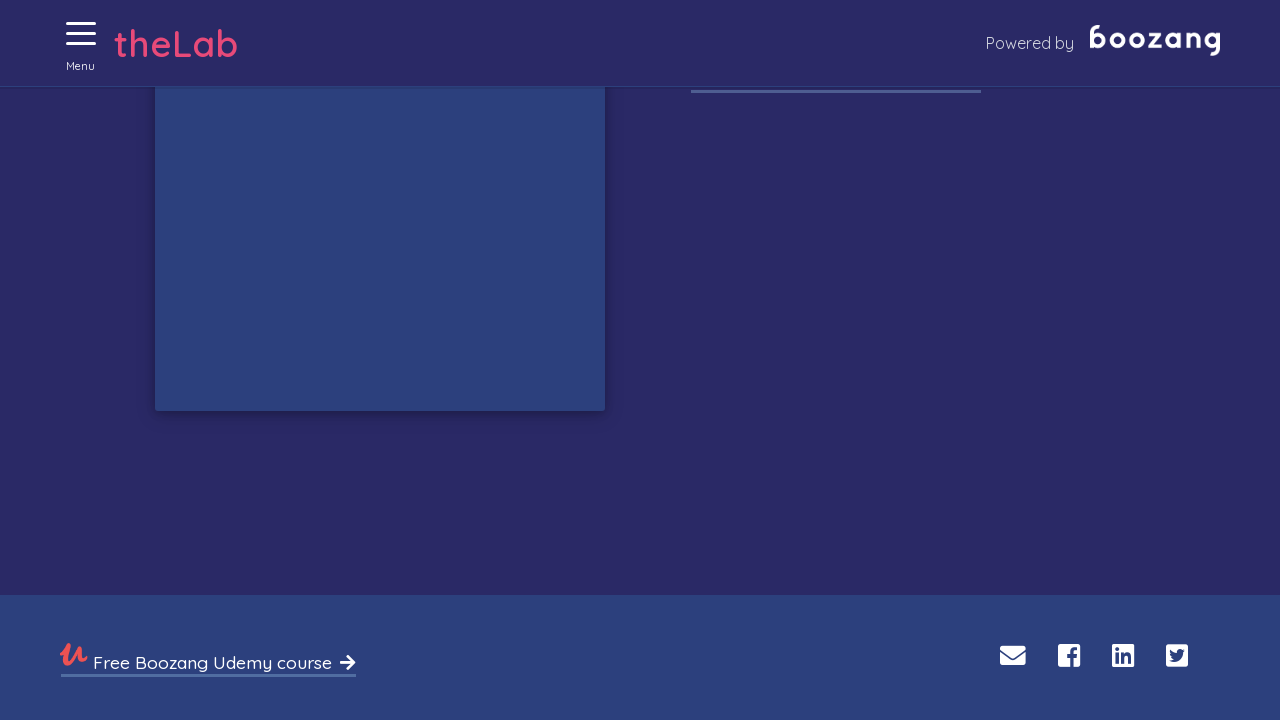

Waited for kittens to appear
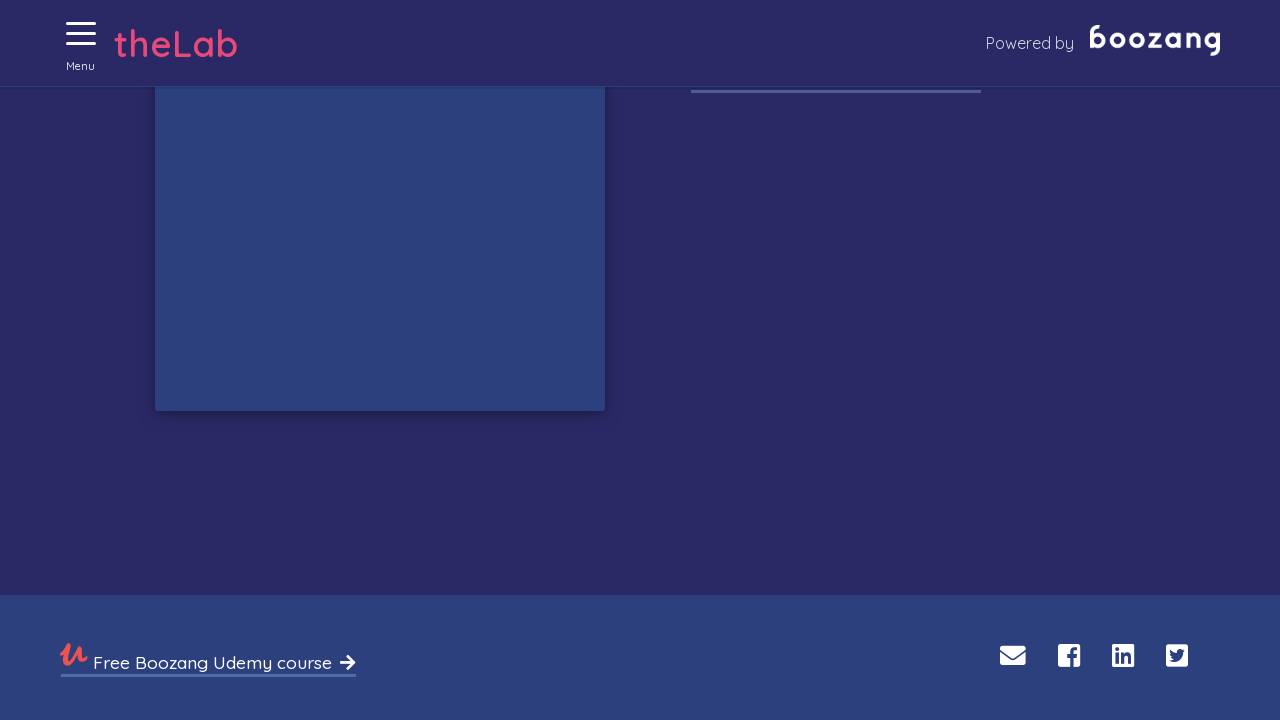

Clicked on a kitten image at (448, 511) on xpath=//img[@alt='Cat'] >> nth=0
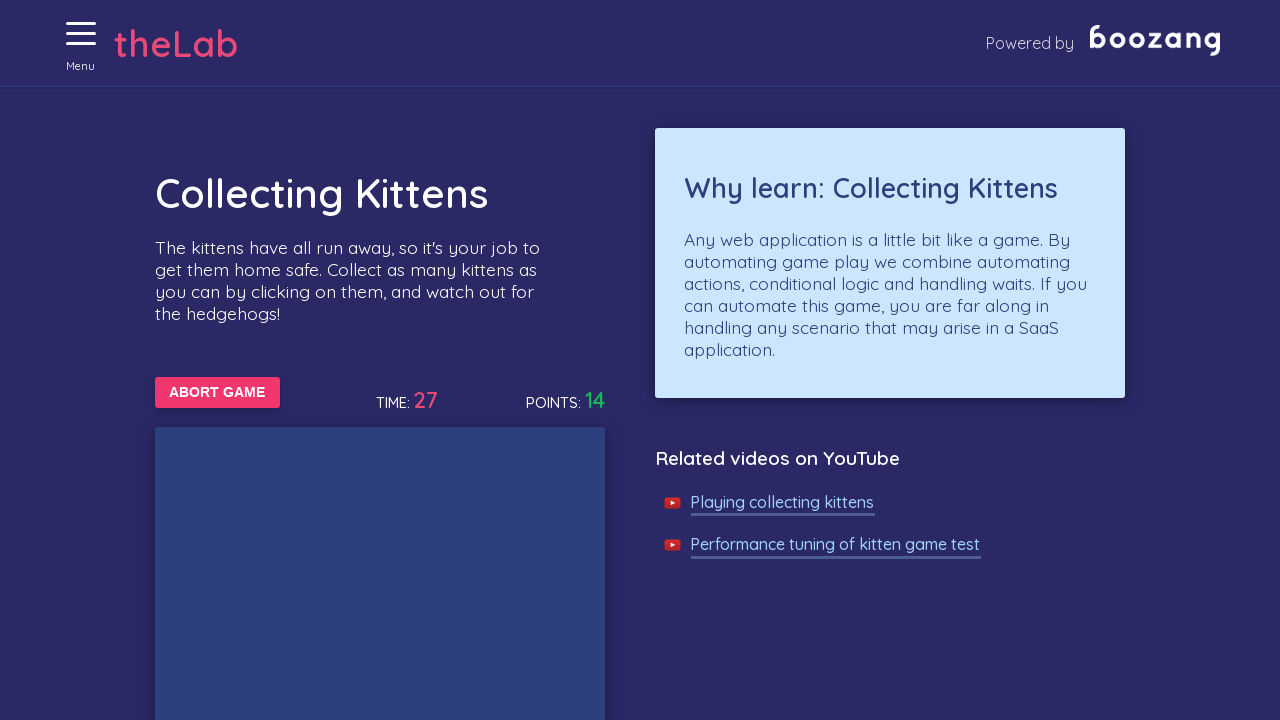

Waited for kittens to appear
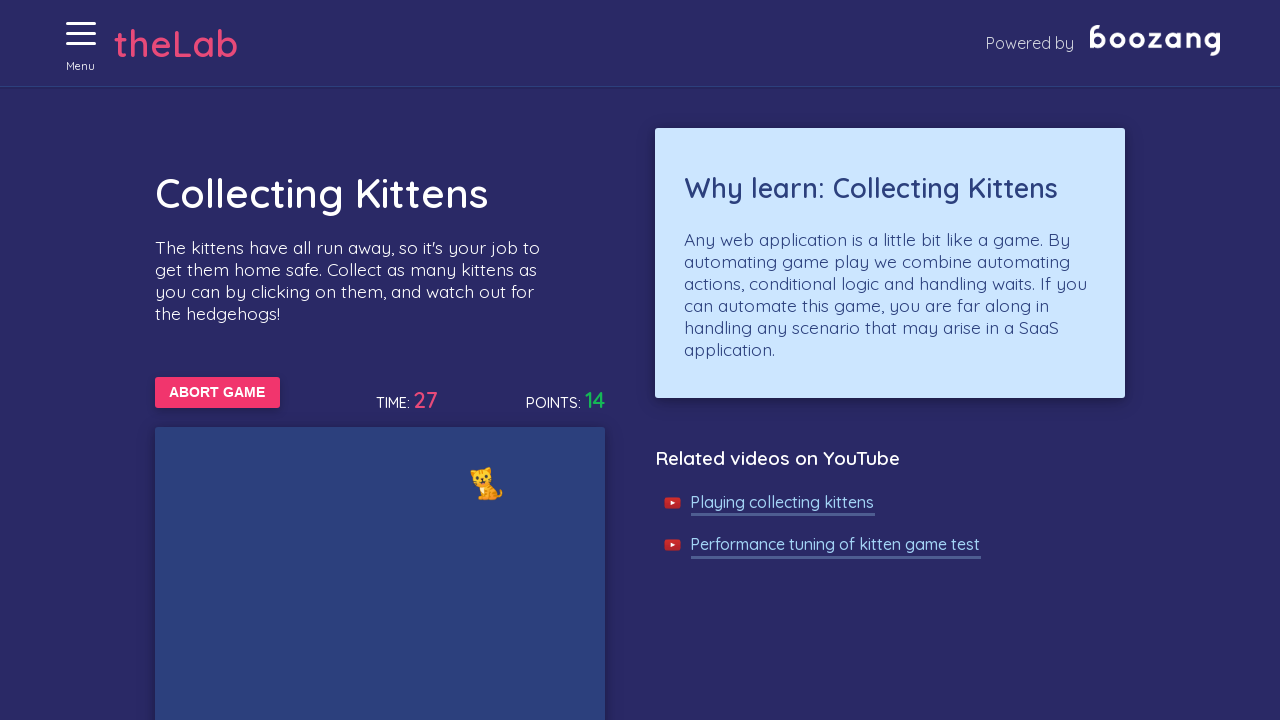

Clicked on a kitten image at (486, 483) on xpath=//img[@alt='Cat'] >> nth=0
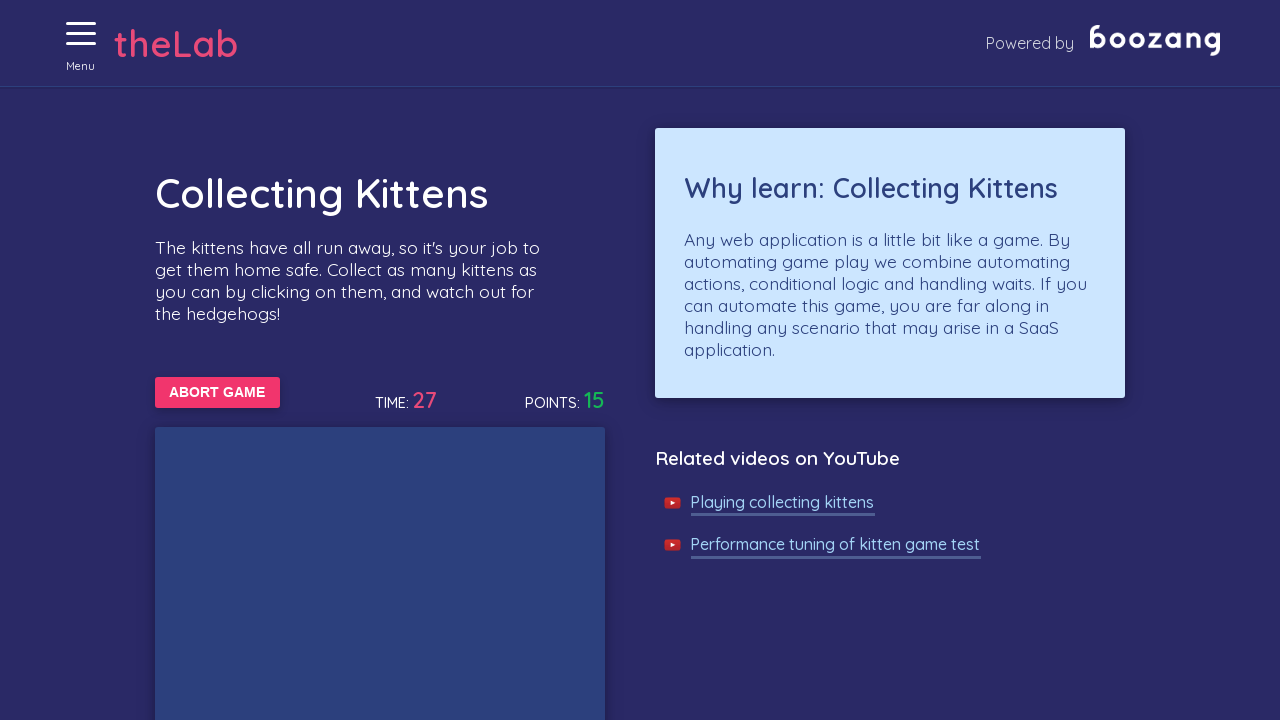

Waited for kittens to appear
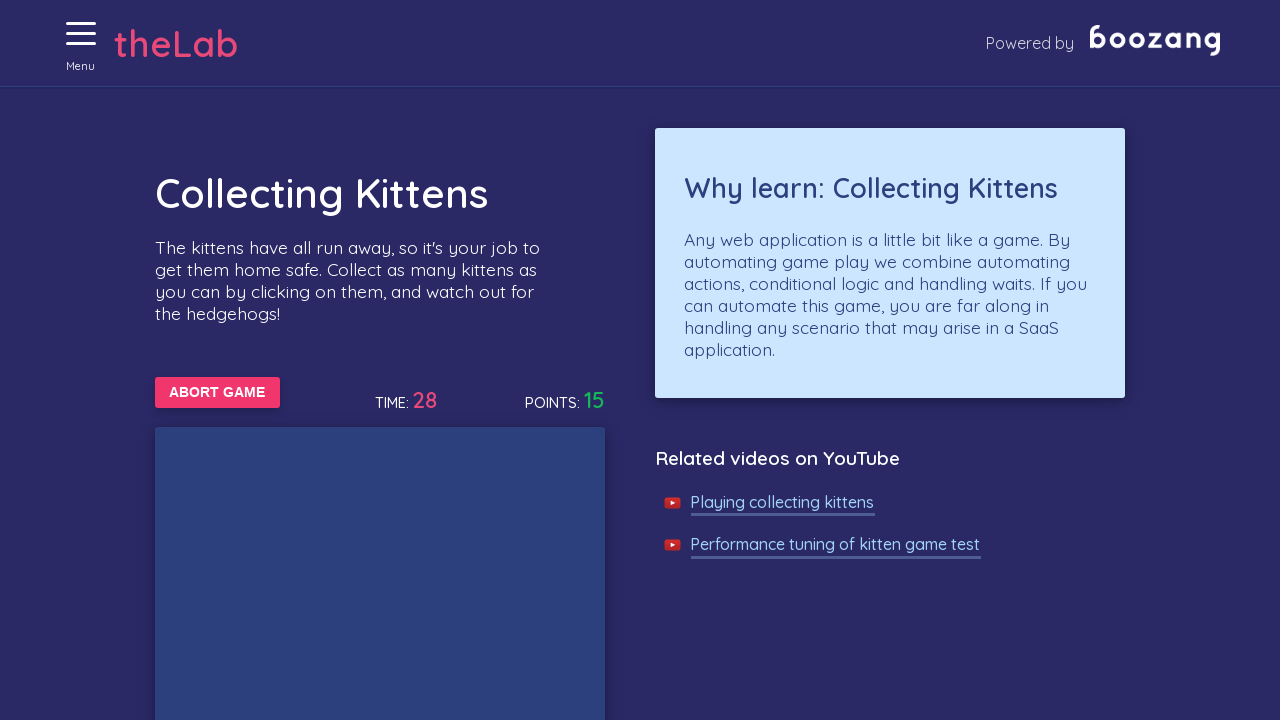

Waited for kittens to appear
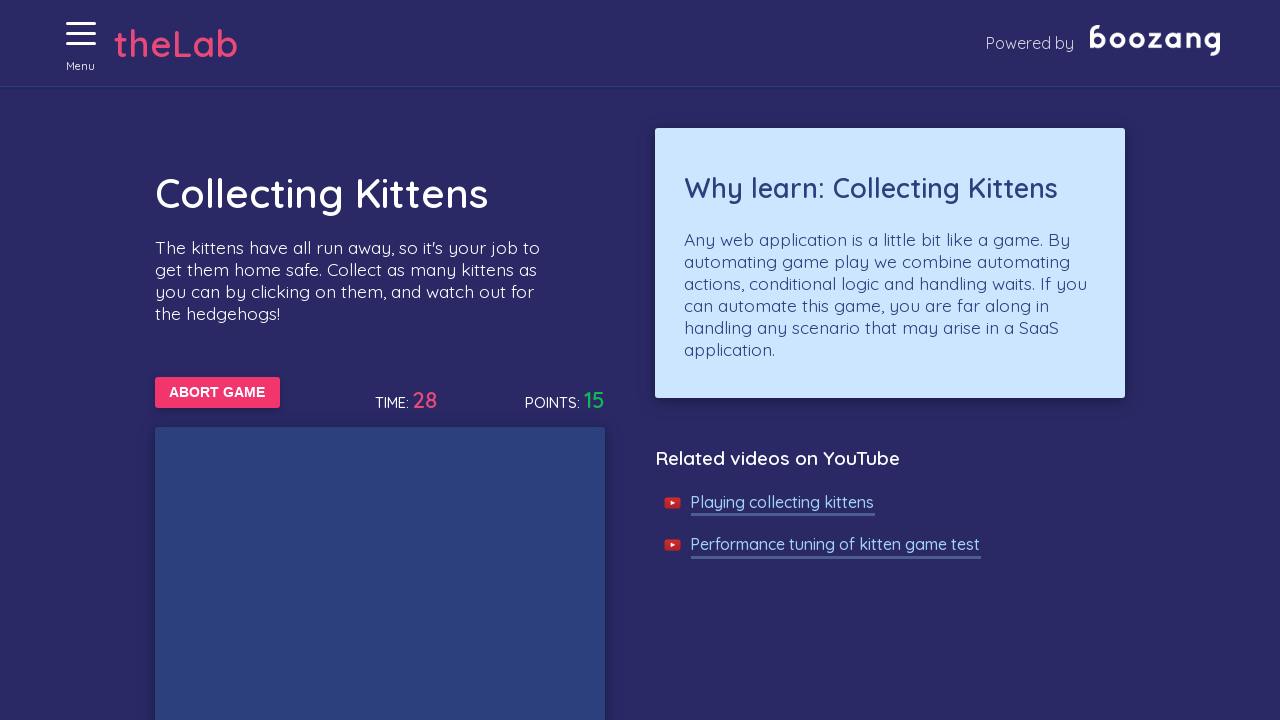

Waited for kittens to appear
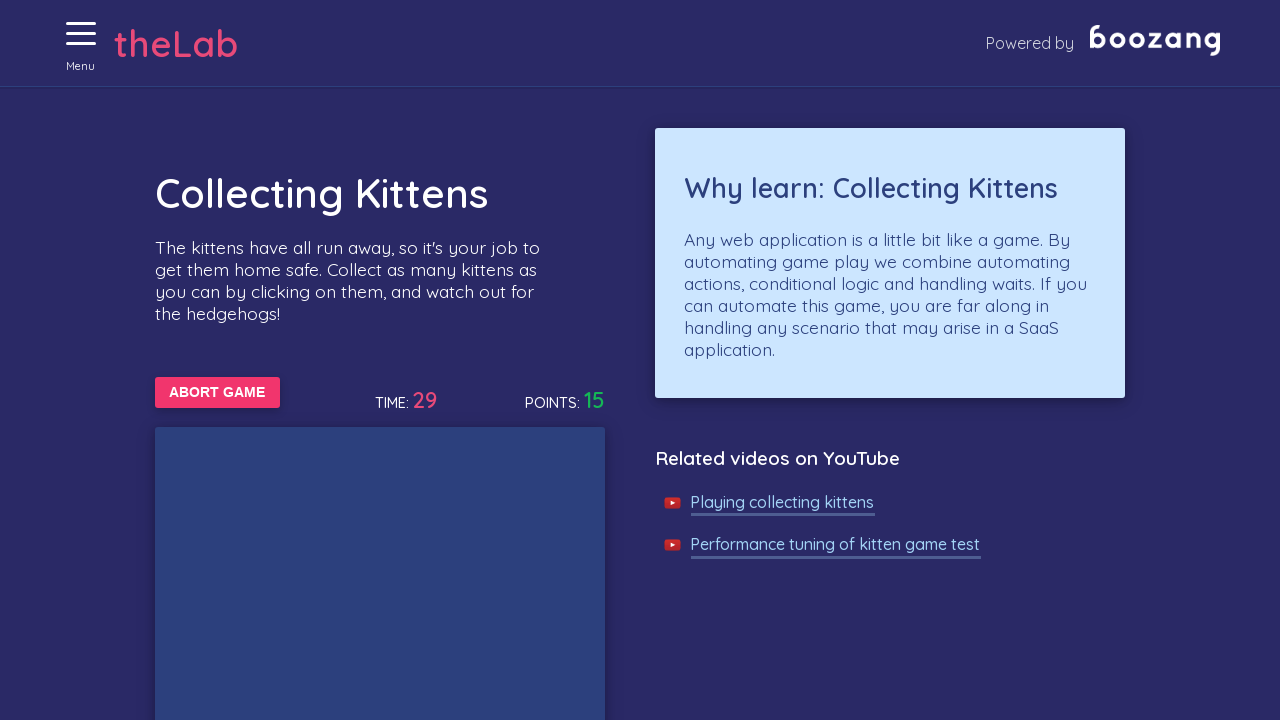

Waited for kittens to appear
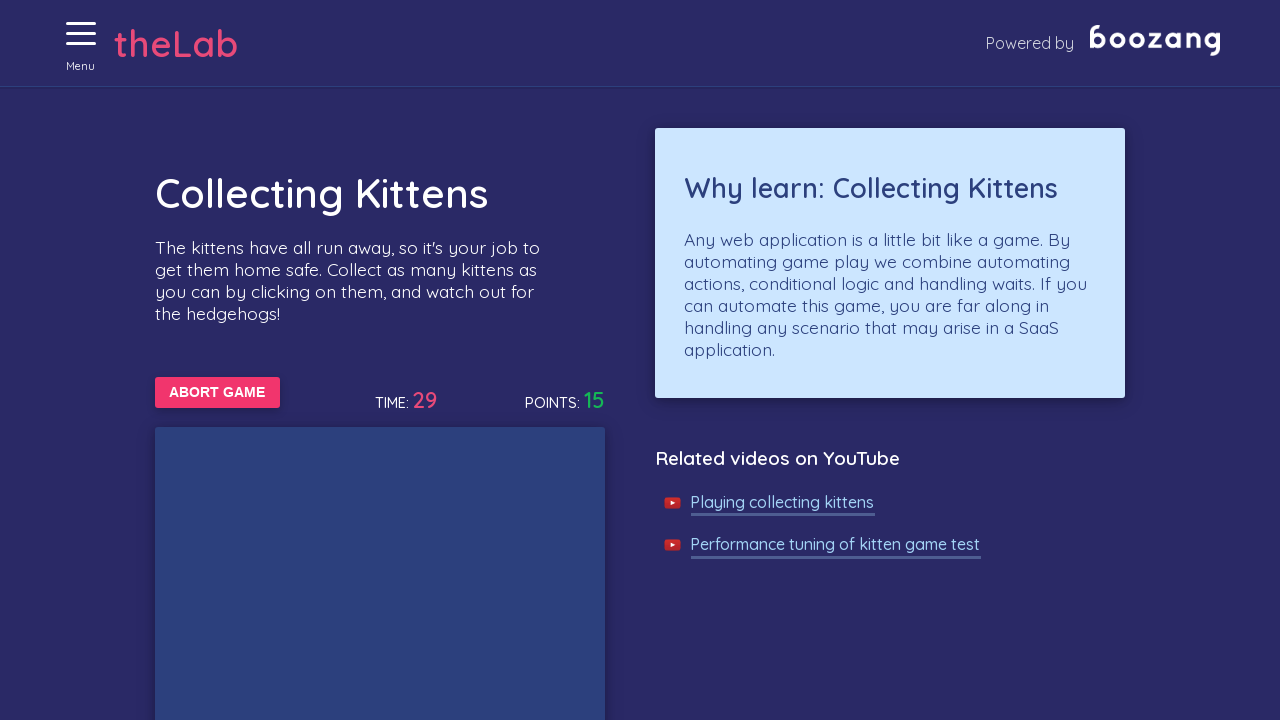

Waited for kittens to appear
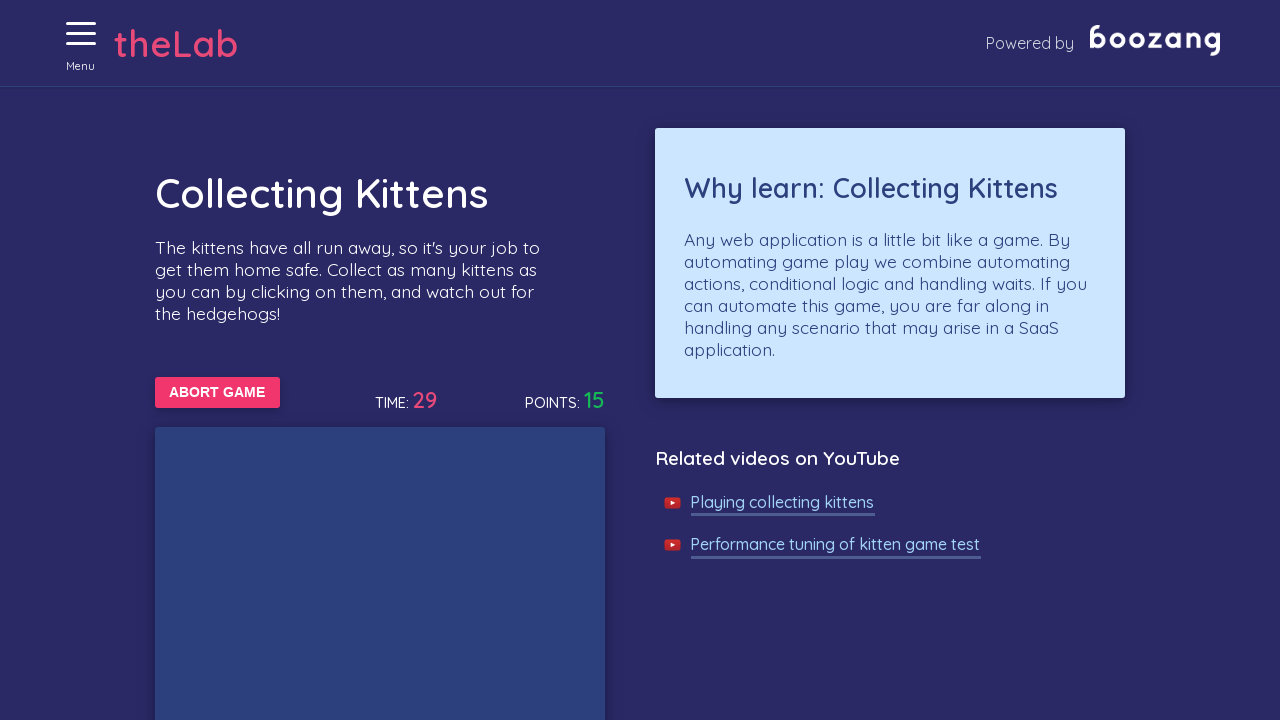

Clicked on a kitten image at (580, 360) on xpath=//img[@alt='Cat'] >> nth=0
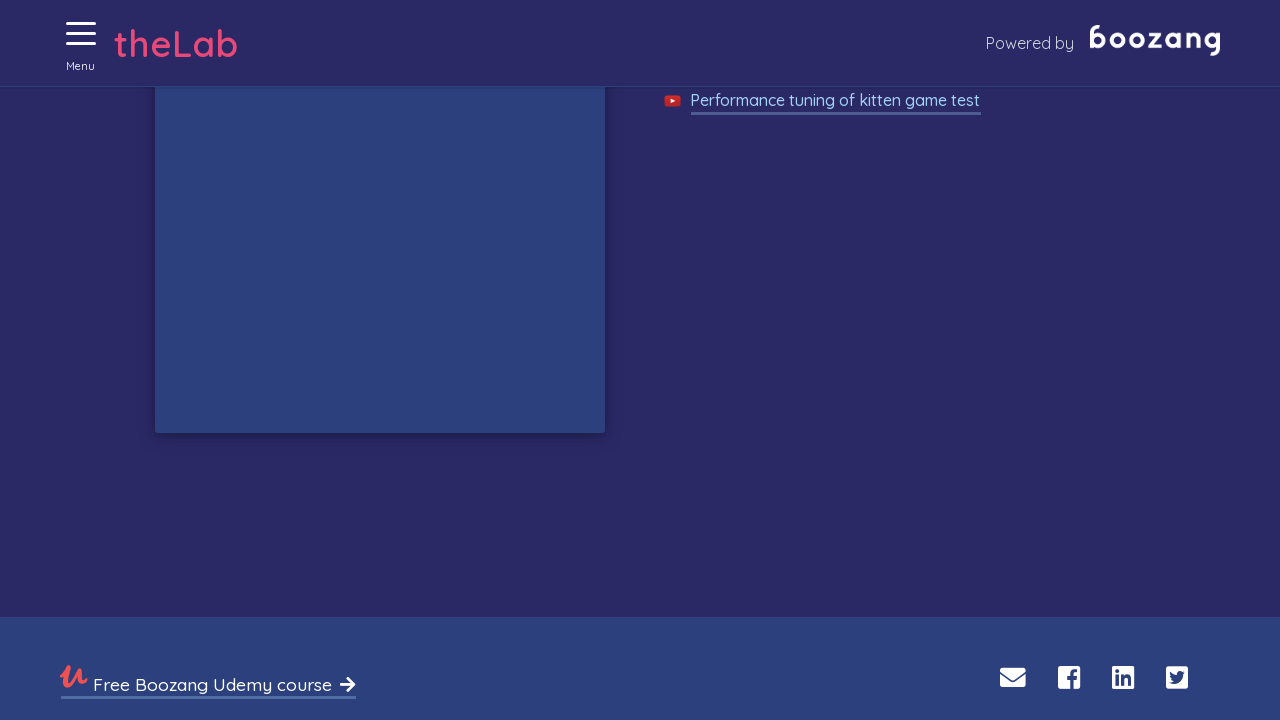

Waited for kittens to appear
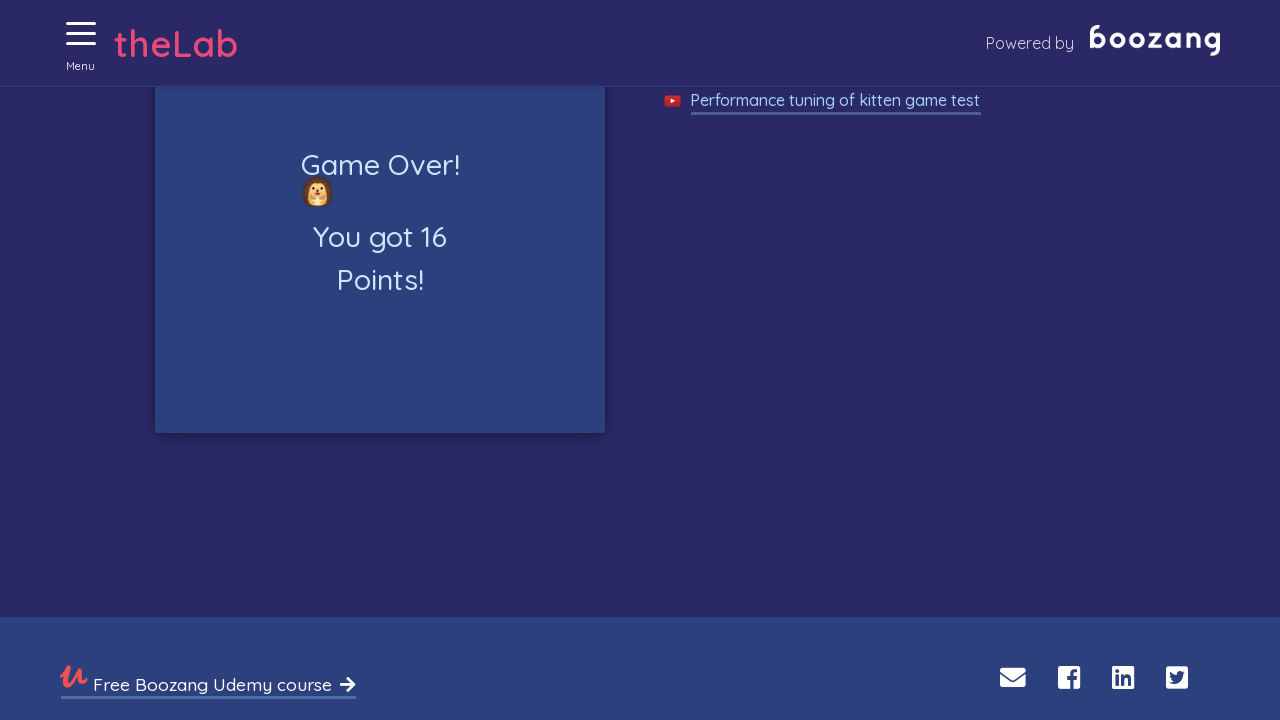

Game Over screen is now displayed
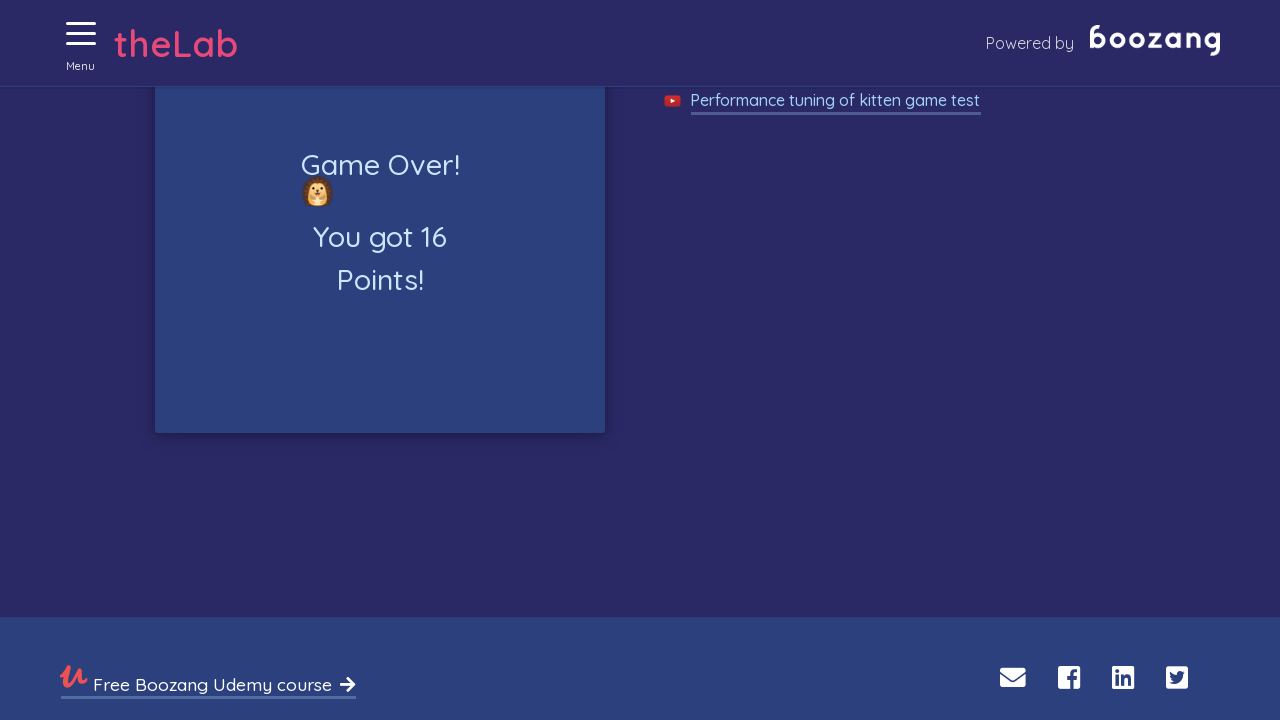

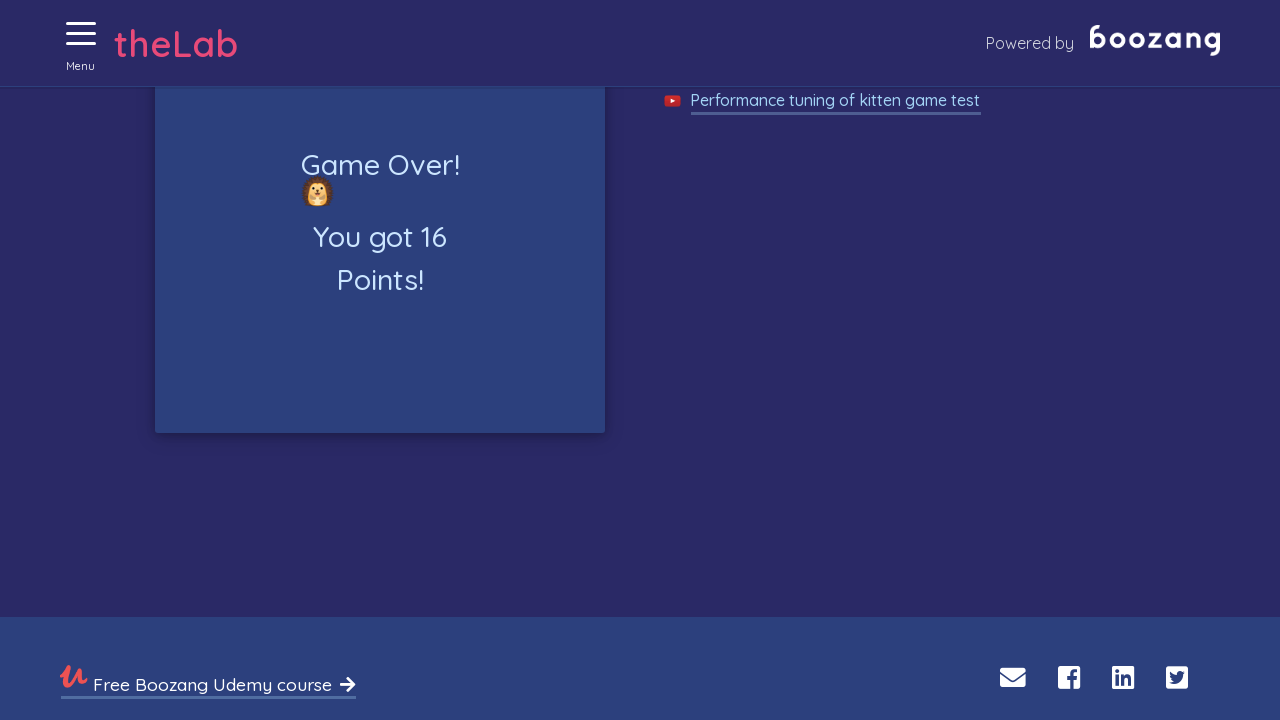